Tests date picker functionality by opening a calendar, navigating to a specific month/year (March 2022), and selecting a specific date (25th)

Starting URL: https://testautomationpractice.blogspot.com/

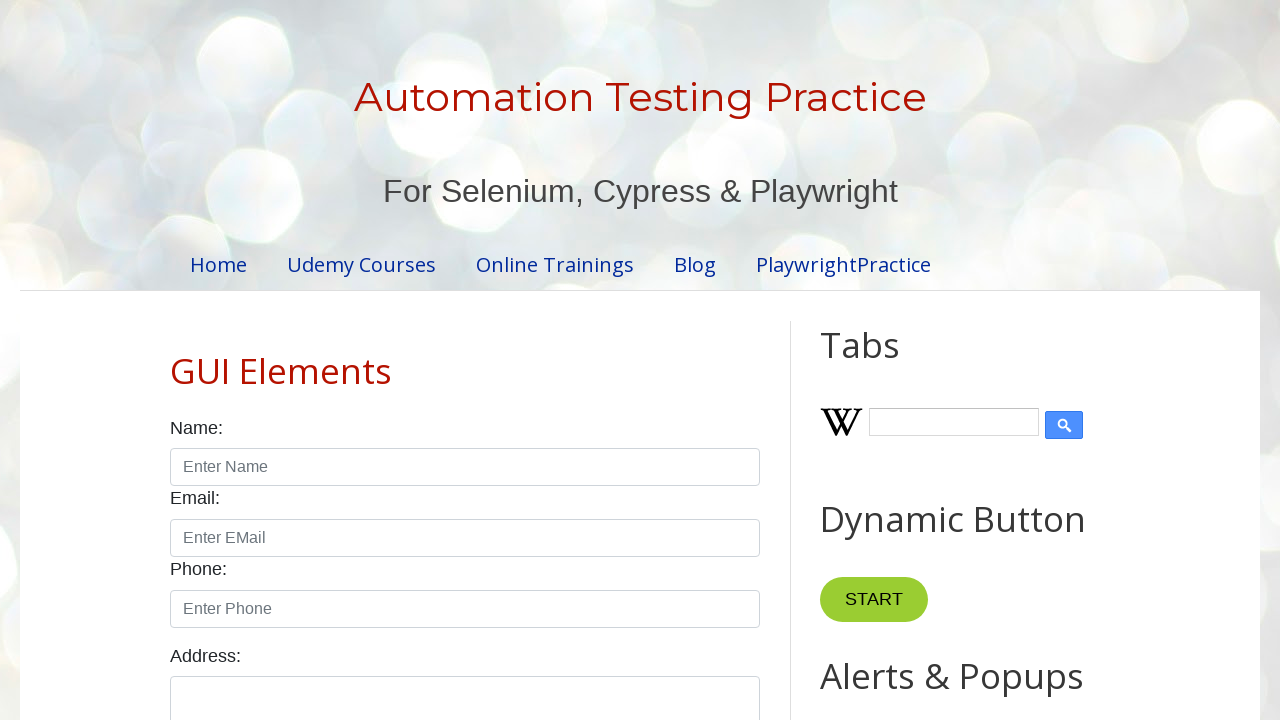

Clicked date picker to open calendar at (515, 360) on #datepicker
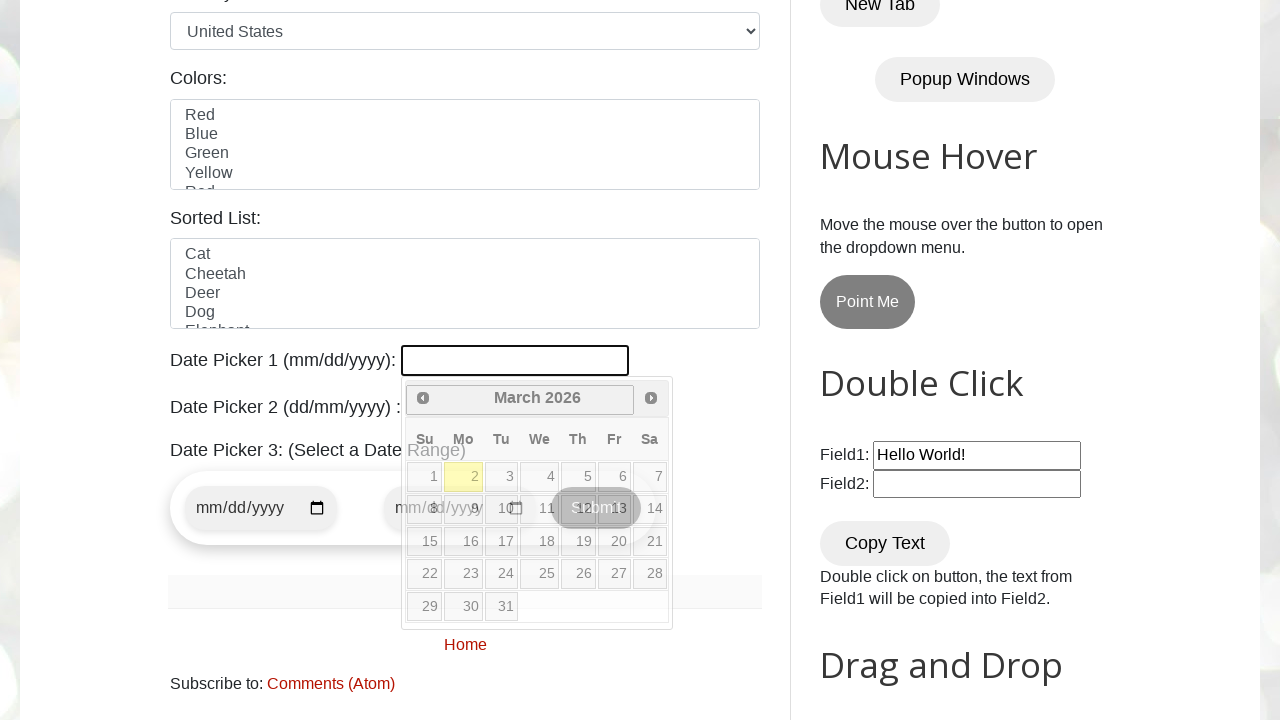

Retrieved current year from date picker
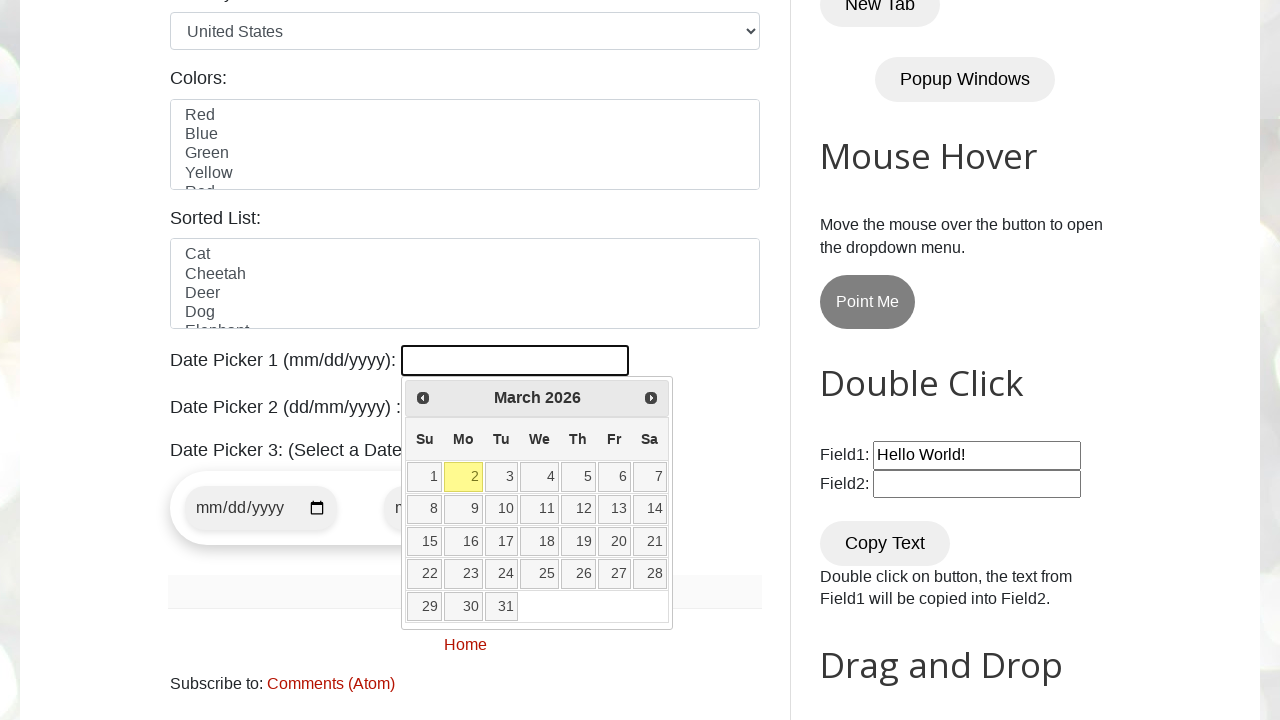

Retrieved current month from date picker
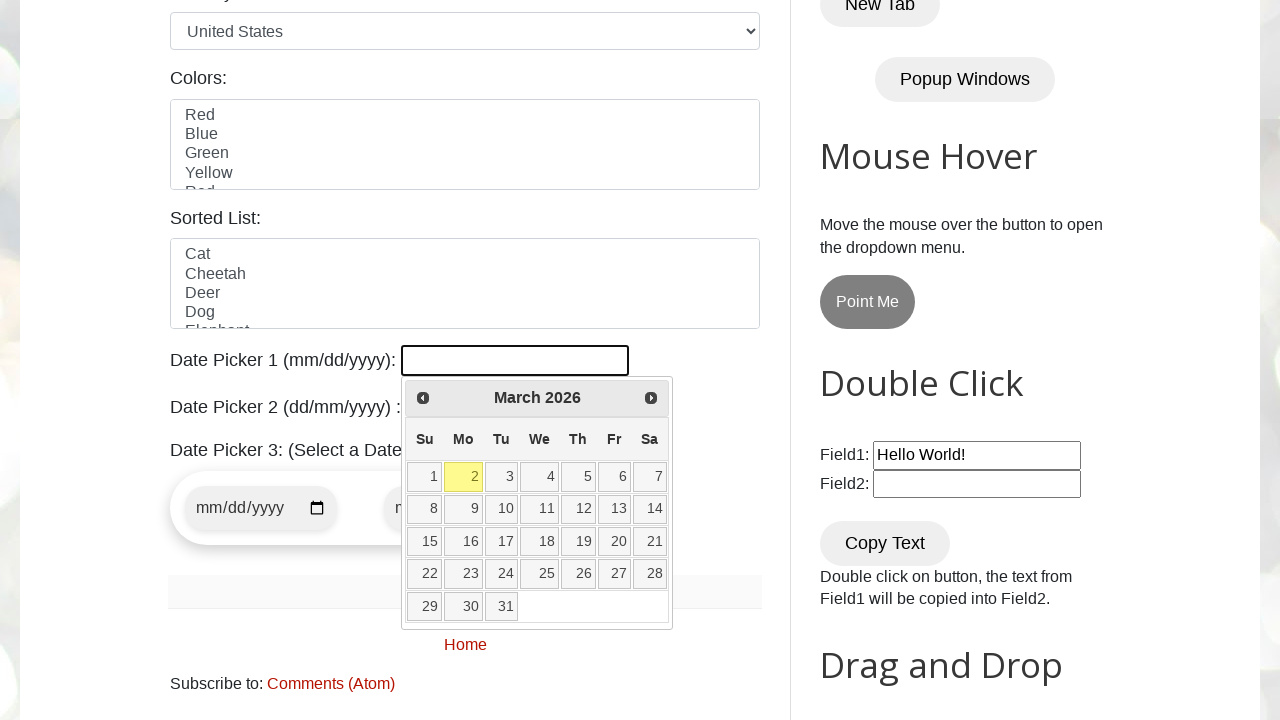

Clicked Previous button to navigate backwards (current: March 2026) at (423, 398) on [title="Prev"]
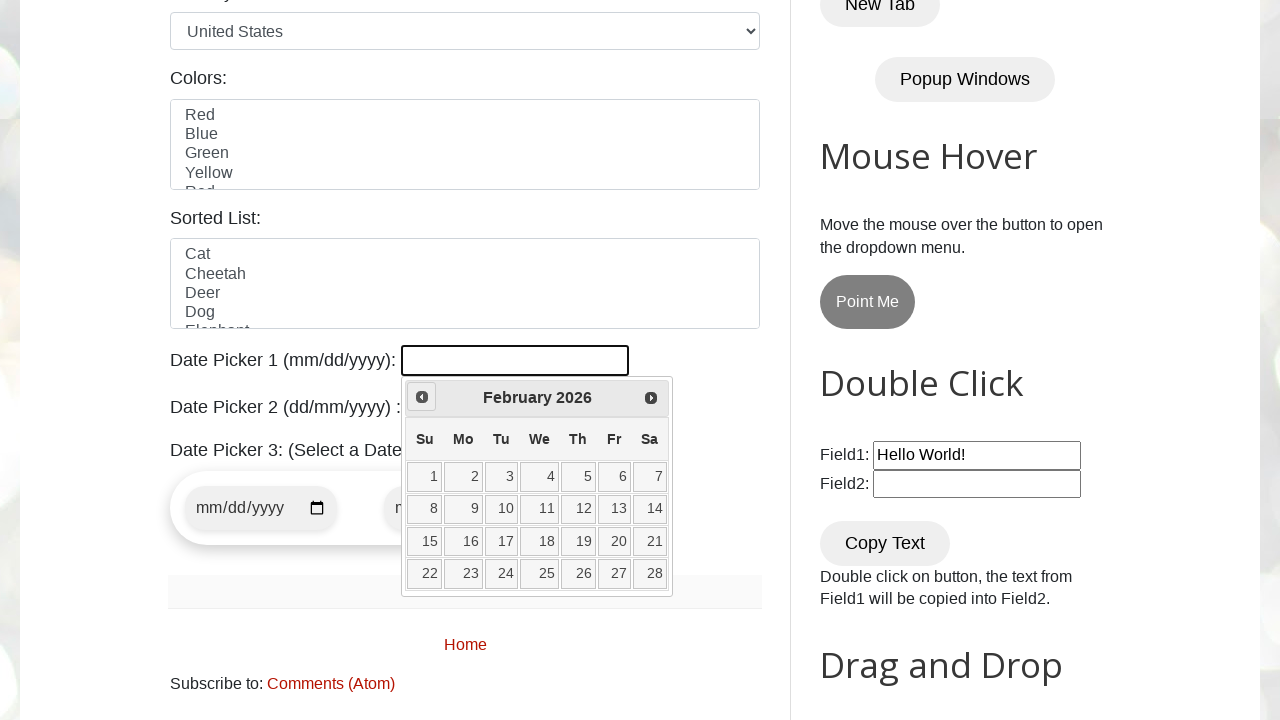

Retrieved current year from date picker
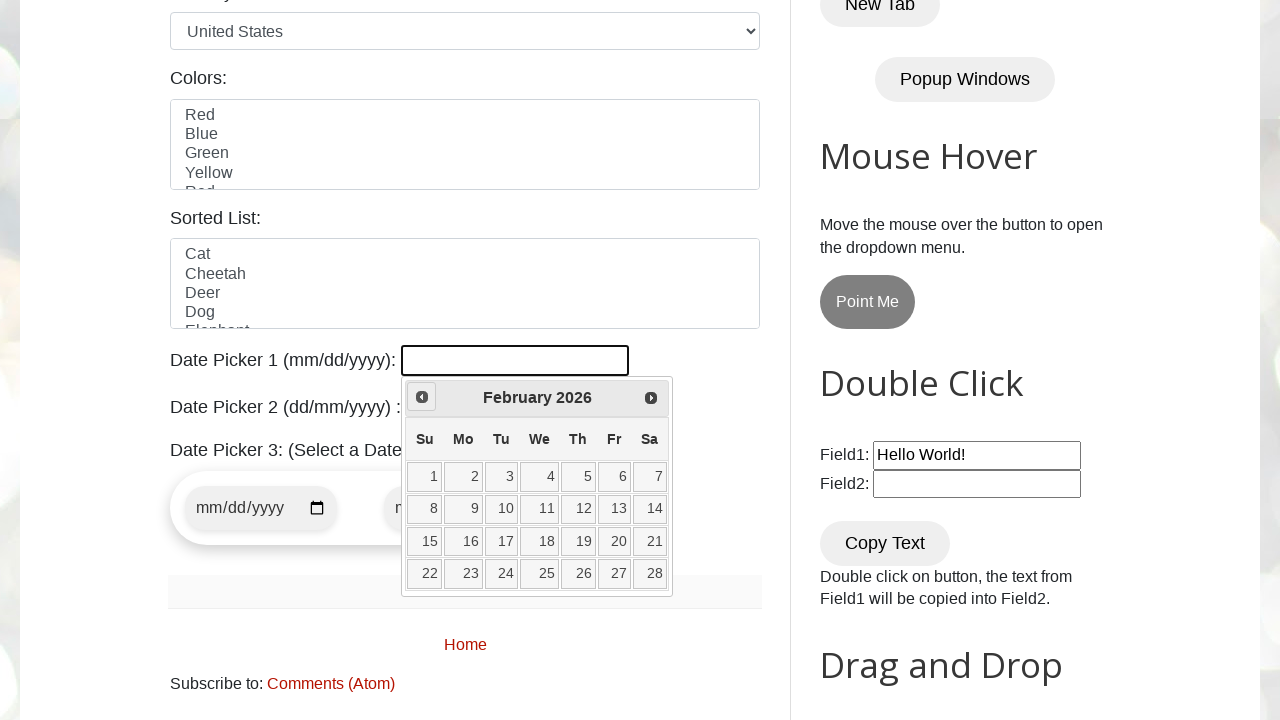

Retrieved current month from date picker
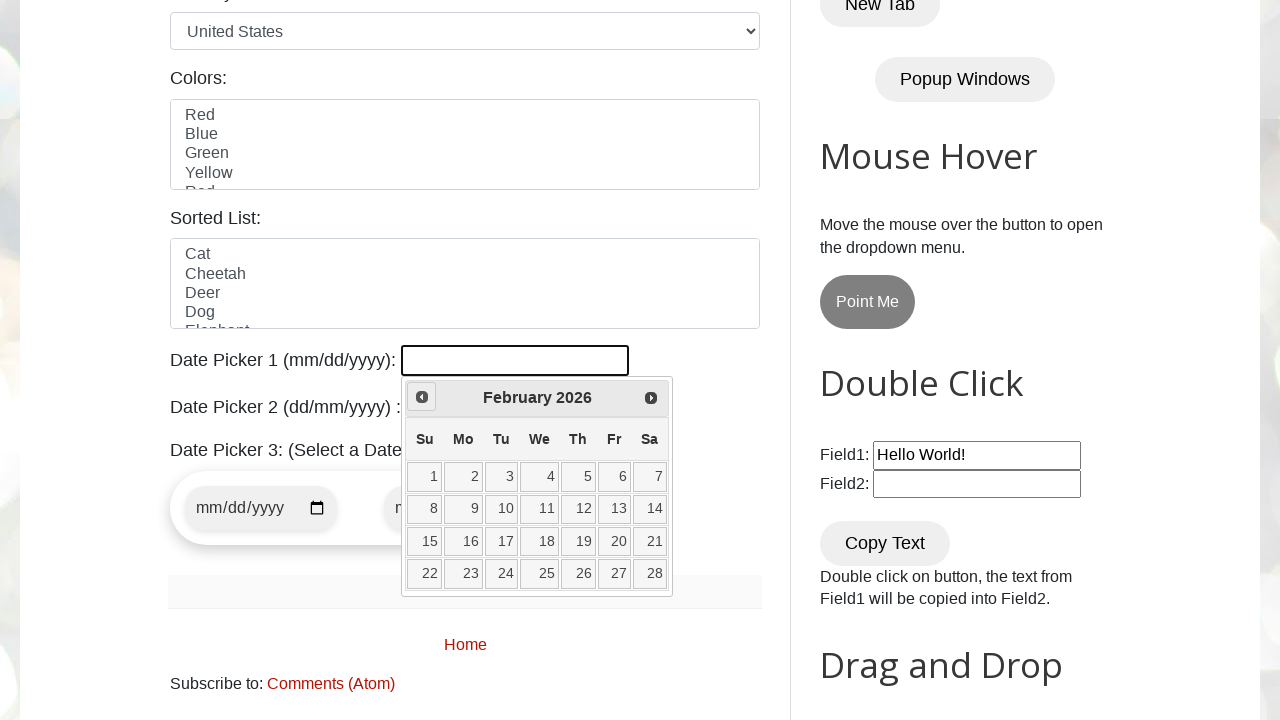

Clicked Previous button to navigate backwards (current: February 2026) at (422, 397) on [title="Prev"]
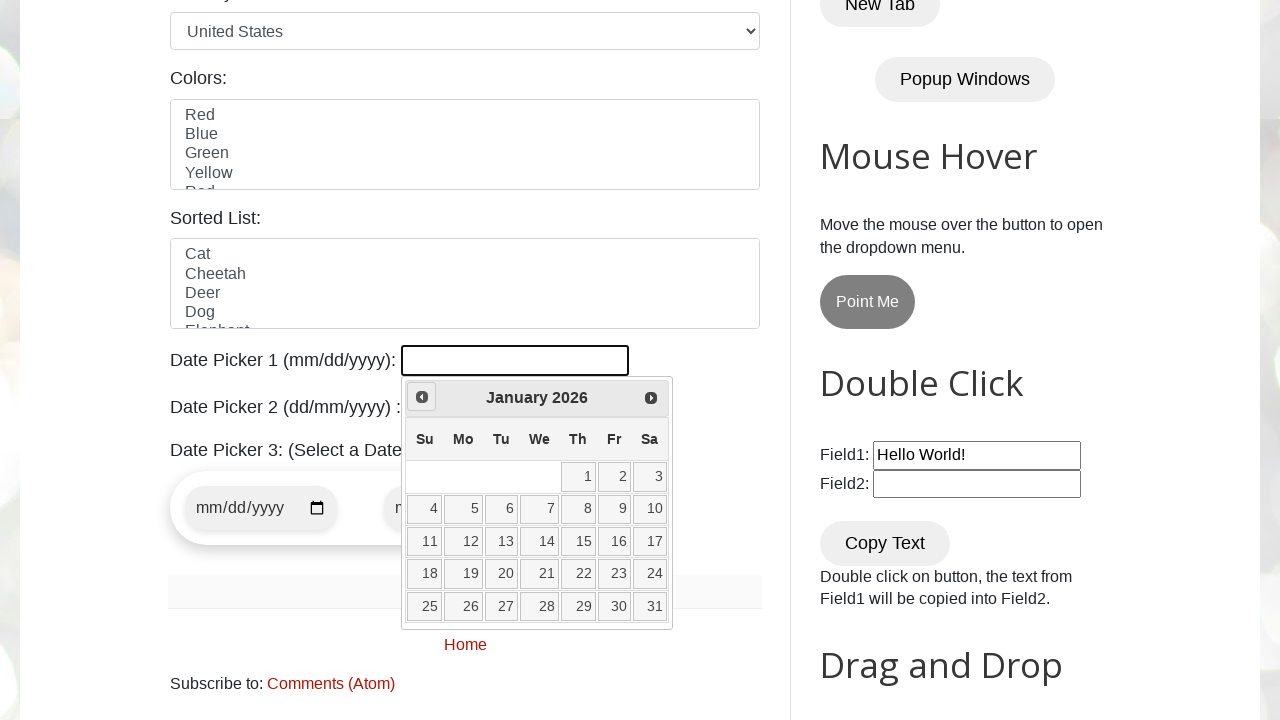

Retrieved current year from date picker
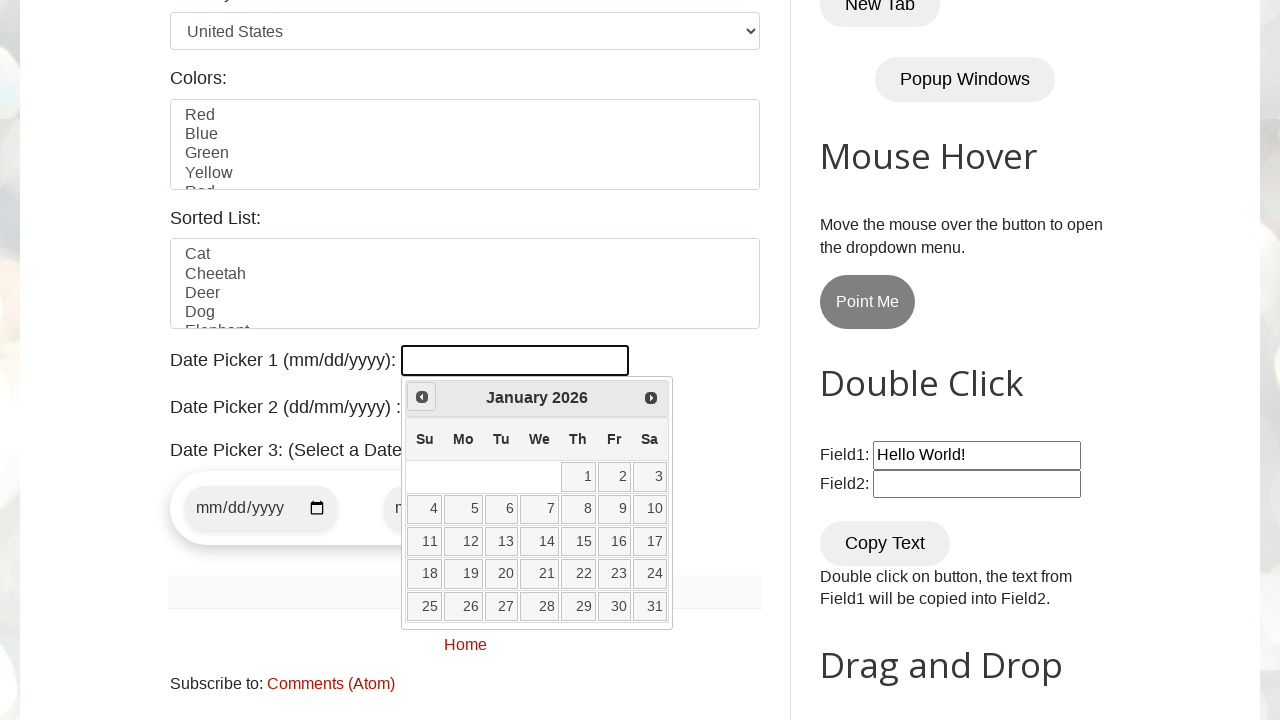

Retrieved current month from date picker
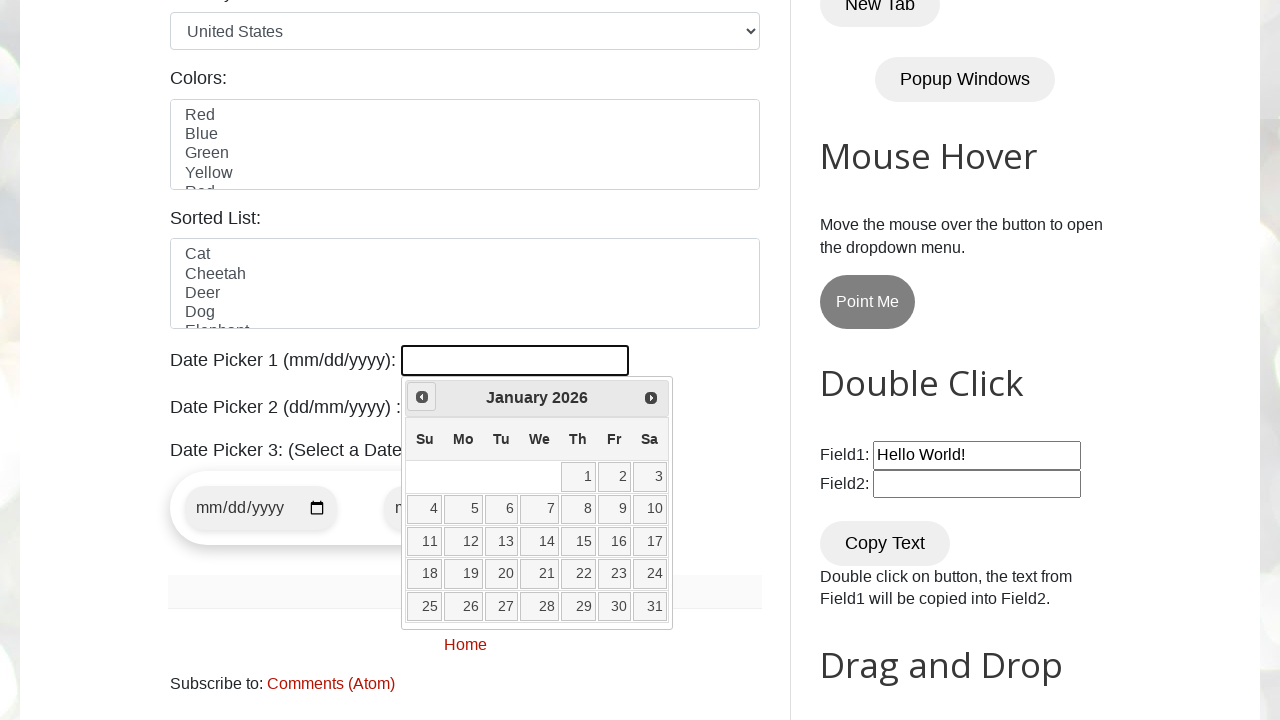

Clicked Previous button to navigate backwards (current: January 2026) at (422, 397) on [title="Prev"]
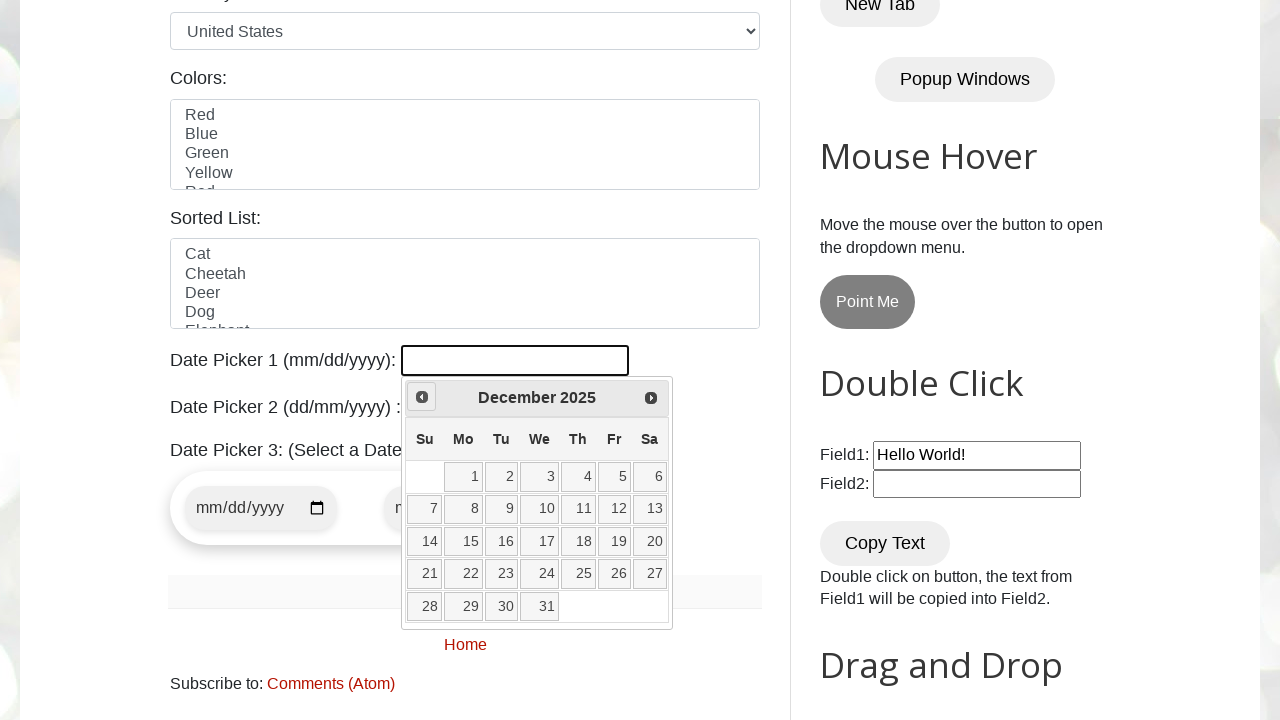

Retrieved current year from date picker
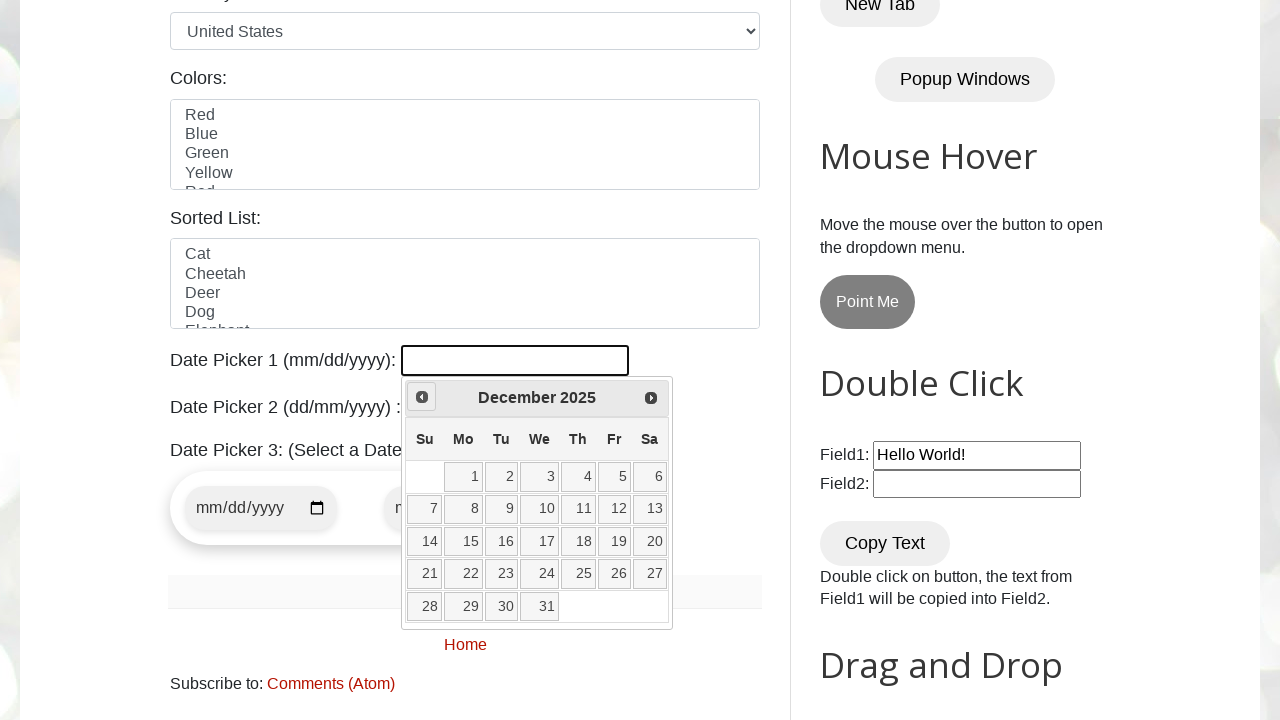

Retrieved current month from date picker
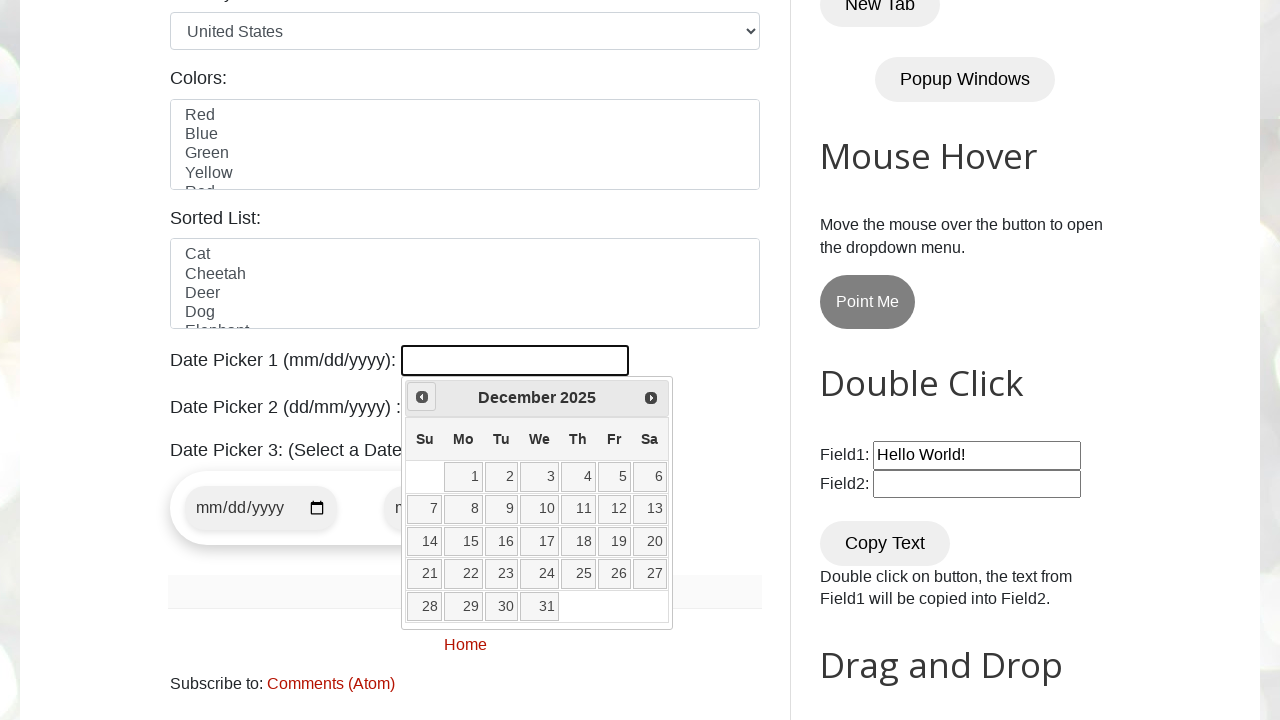

Clicked Previous button to navigate backwards (current: December 2025) at (422, 397) on [title="Prev"]
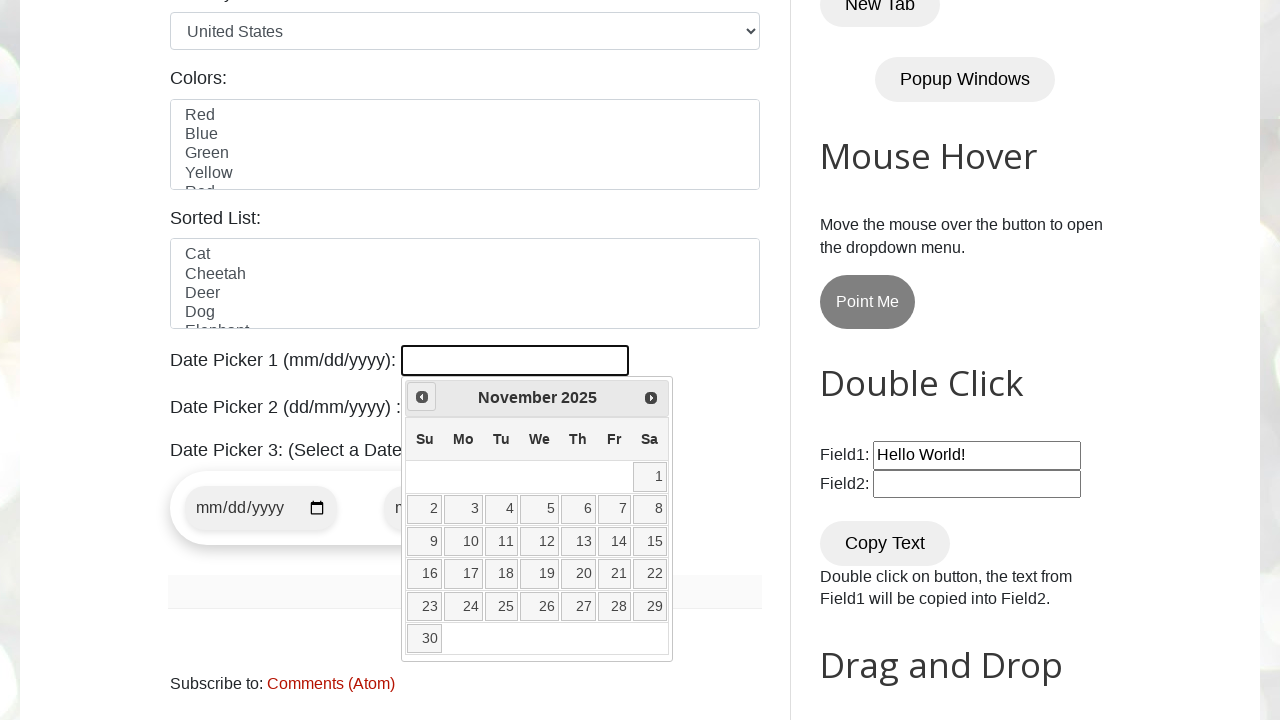

Retrieved current year from date picker
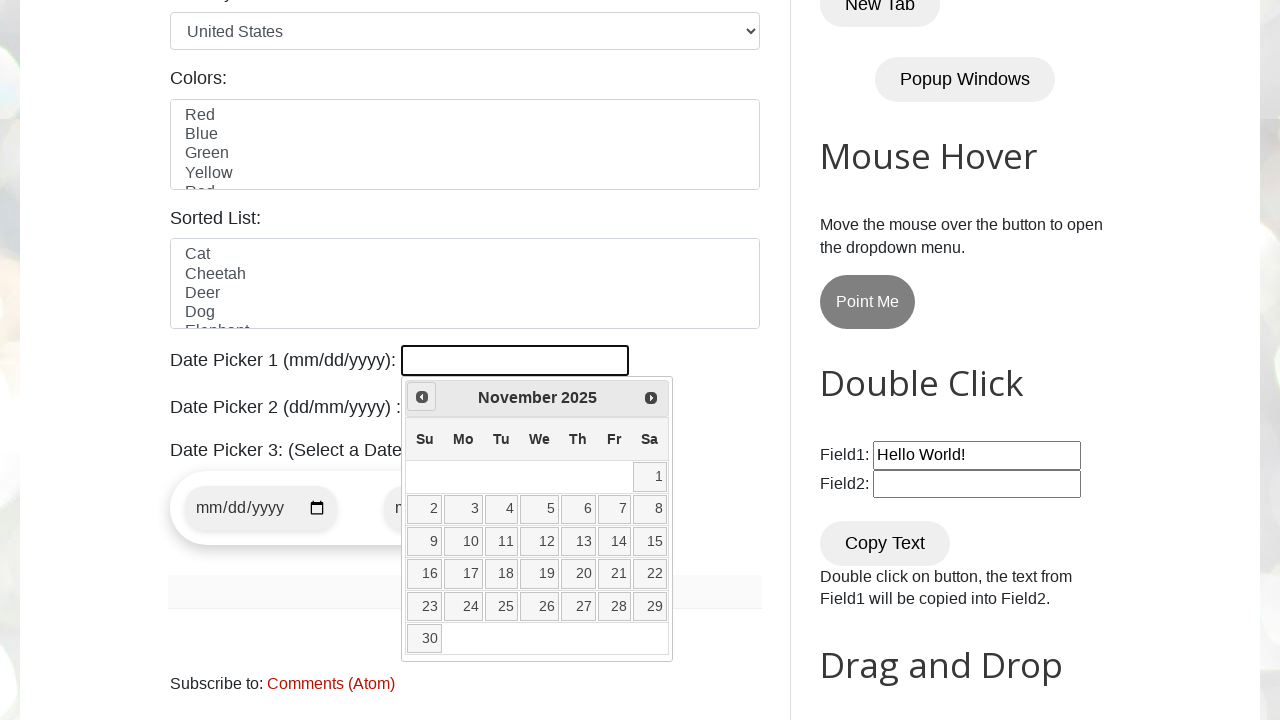

Retrieved current month from date picker
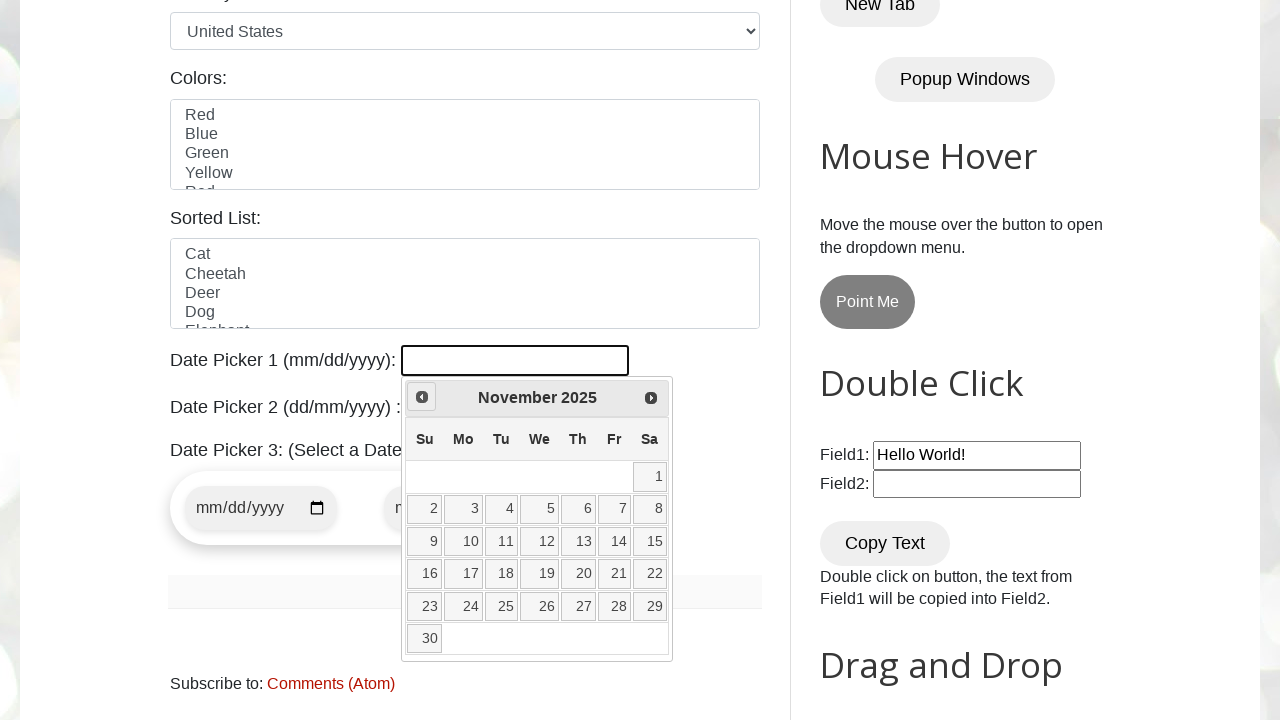

Clicked Previous button to navigate backwards (current: November 2025) at (422, 397) on [title="Prev"]
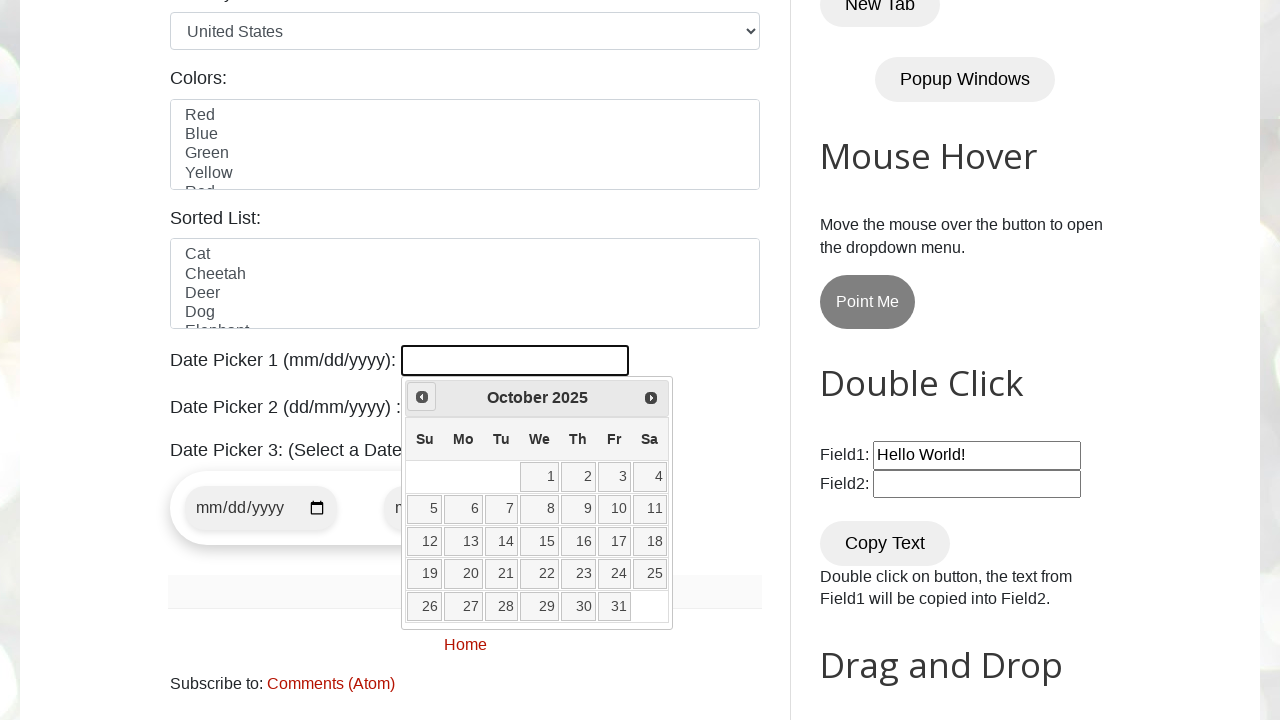

Retrieved current year from date picker
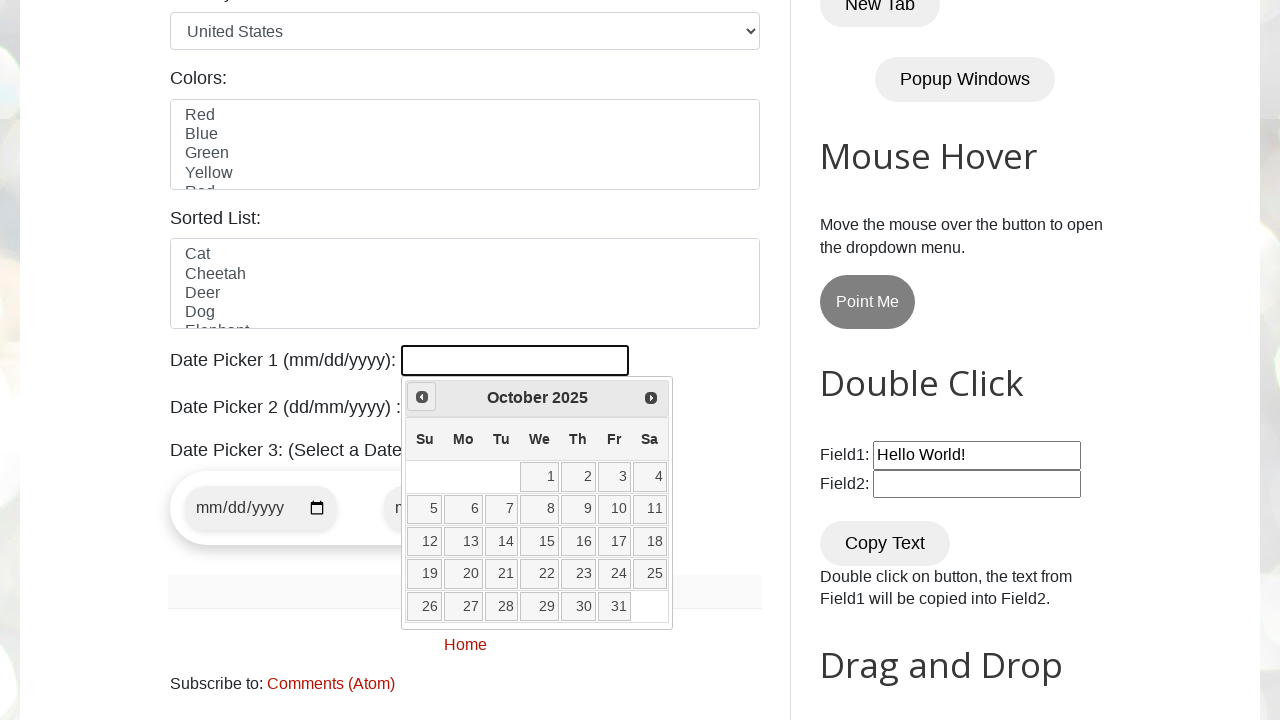

Retrieved current month from date picker
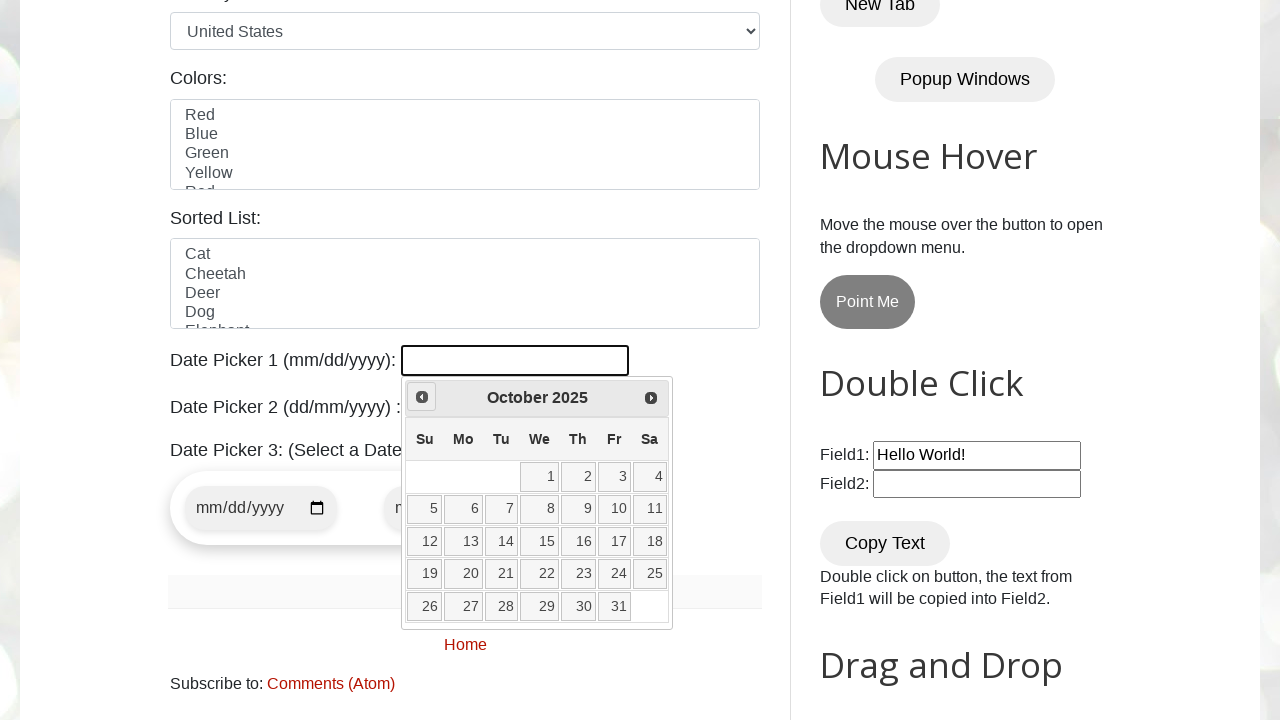

Clicked Previous button to navigate backwards (current: October 2025) at (422, 397) on [title="Prev"]
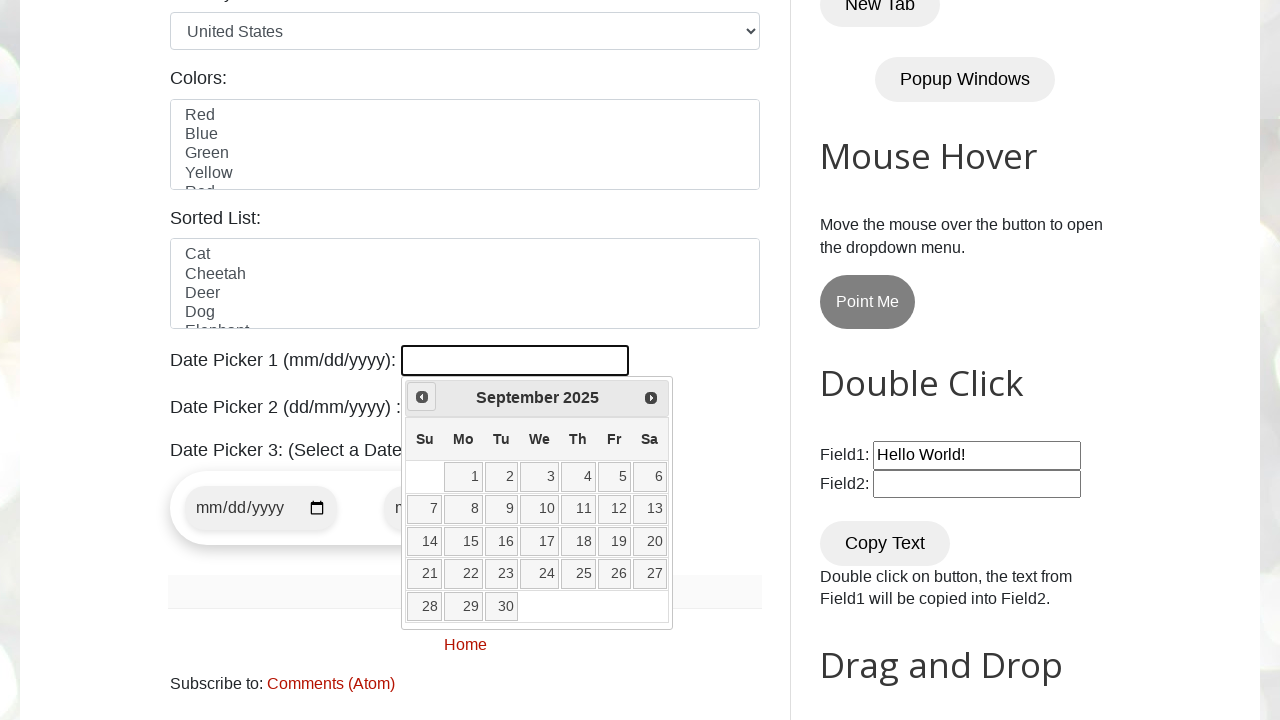

Retrieved current year from date picker
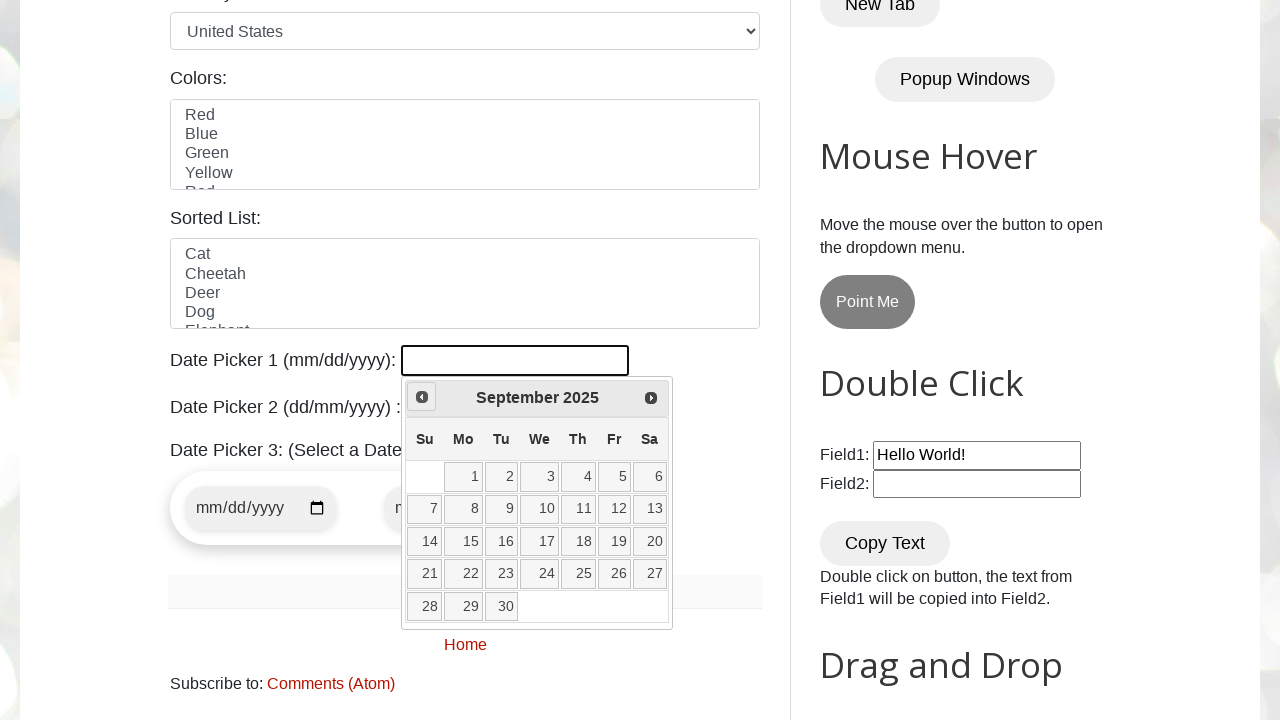

Retrieved current month from date picker
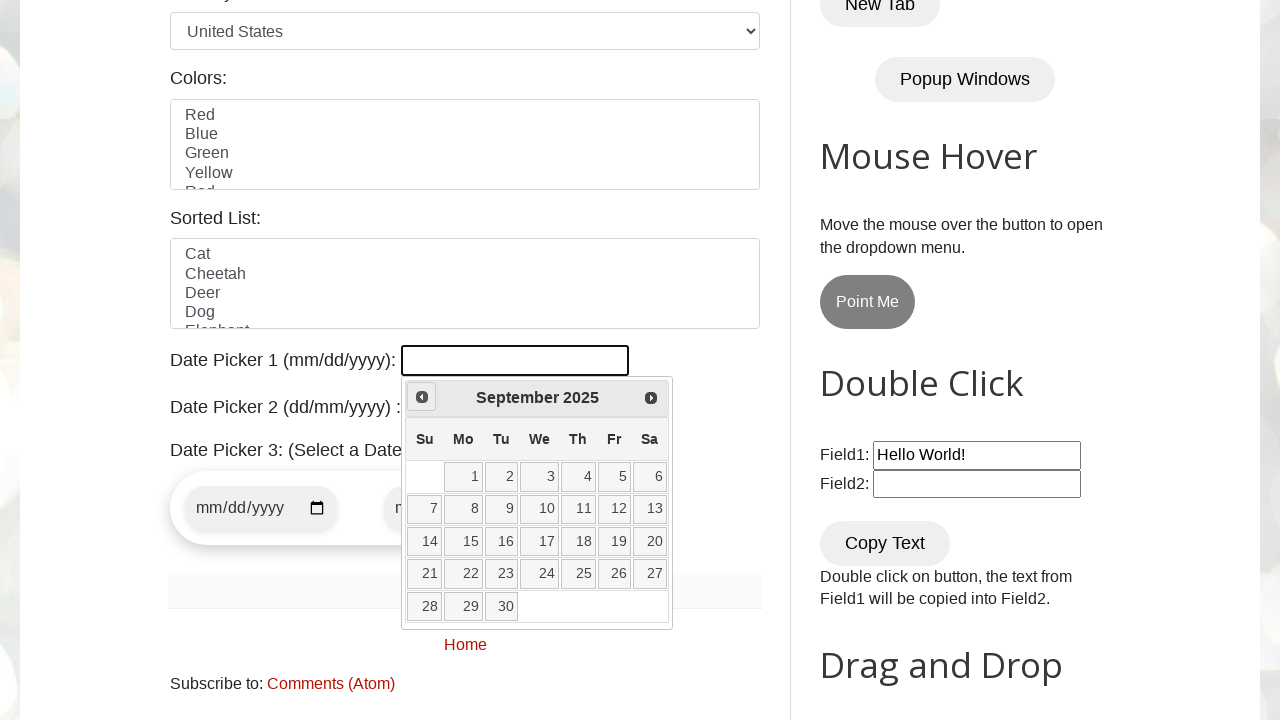

Clicked Previous button to navigate backwards (current: September 2025) at (422, 397) on [title="Prev"]
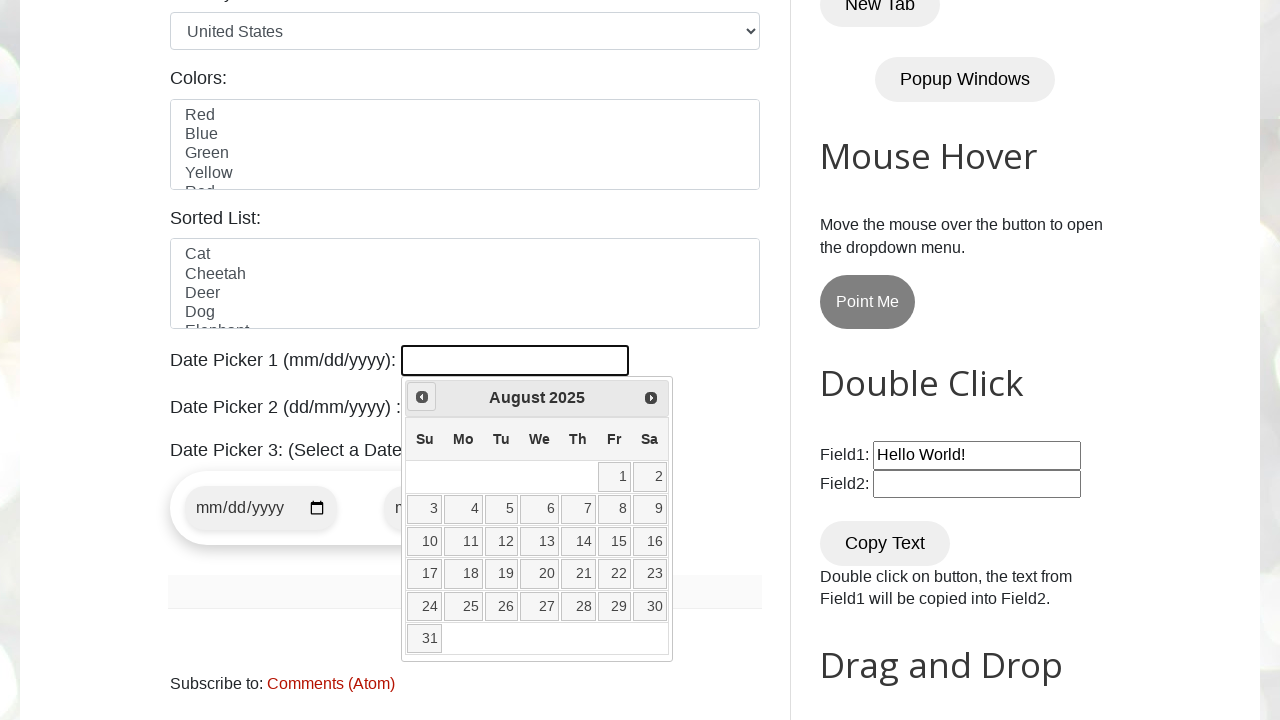

Retrieved current year from date picker
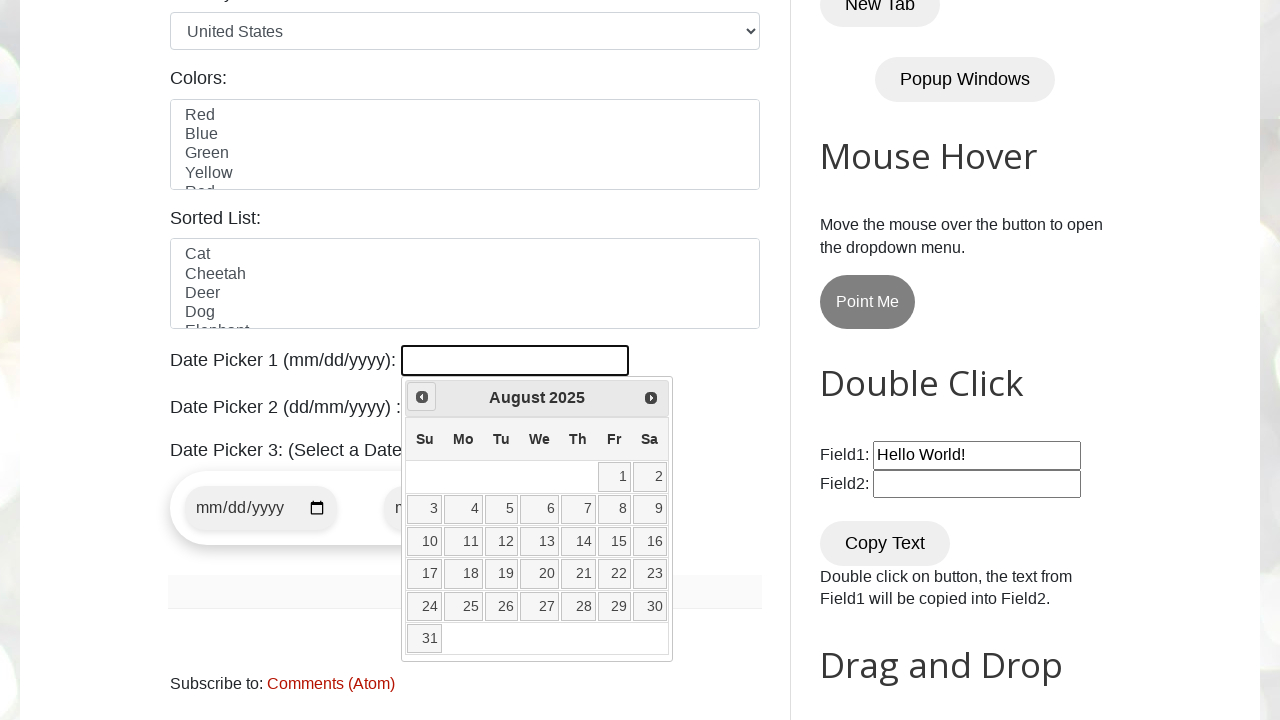

Retrieved current month from date picker
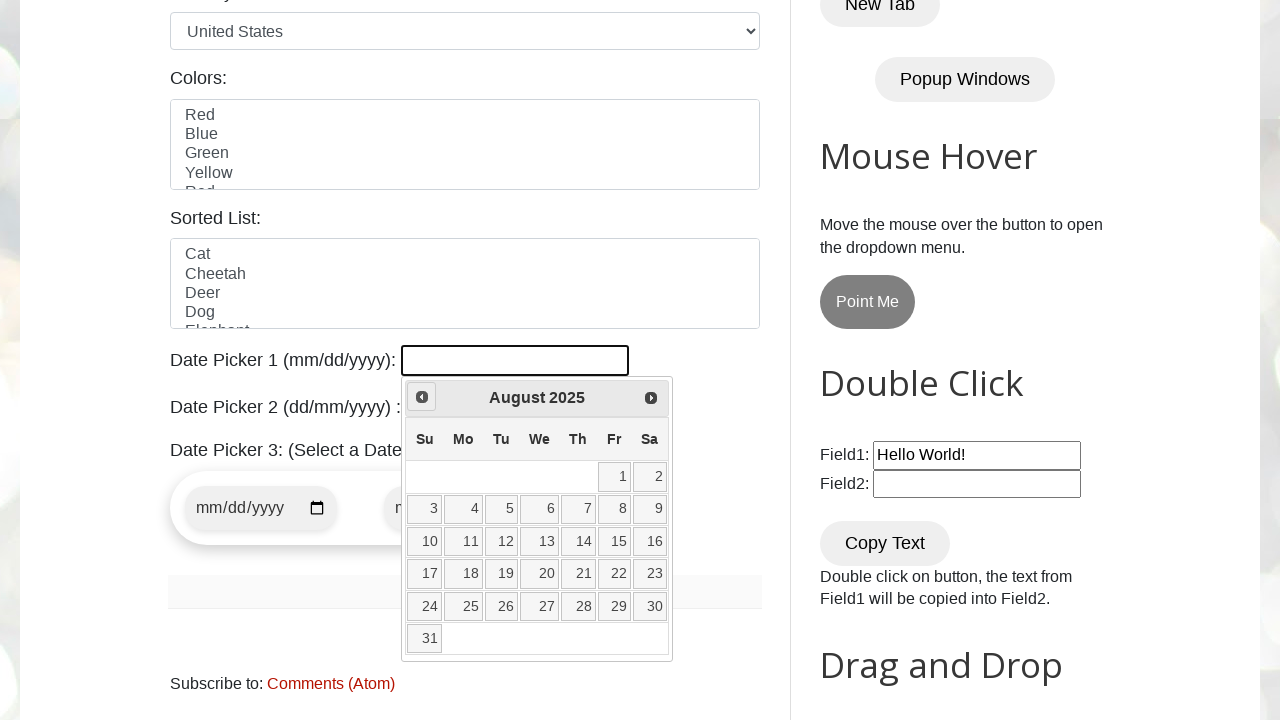

Clicked Previous button to navigate backwards (current: August 2025) at (422, 397) on [title="Prev"]
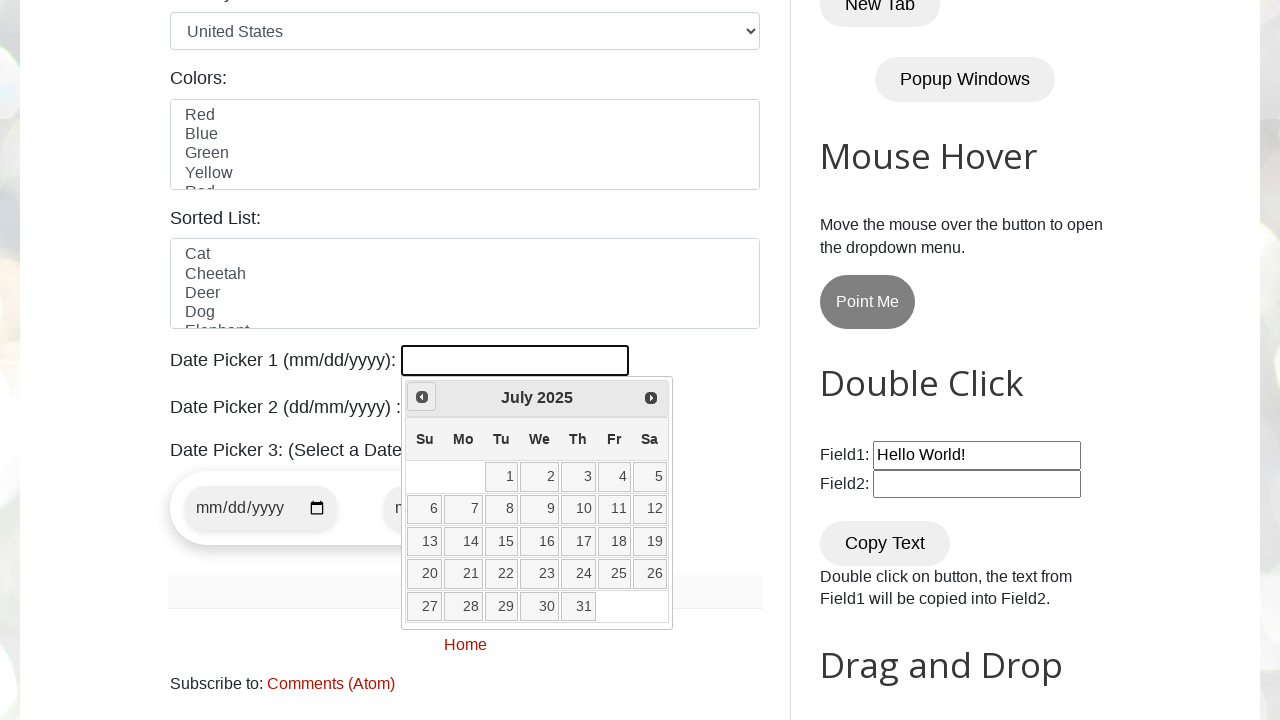

Retrieved current year from date picker
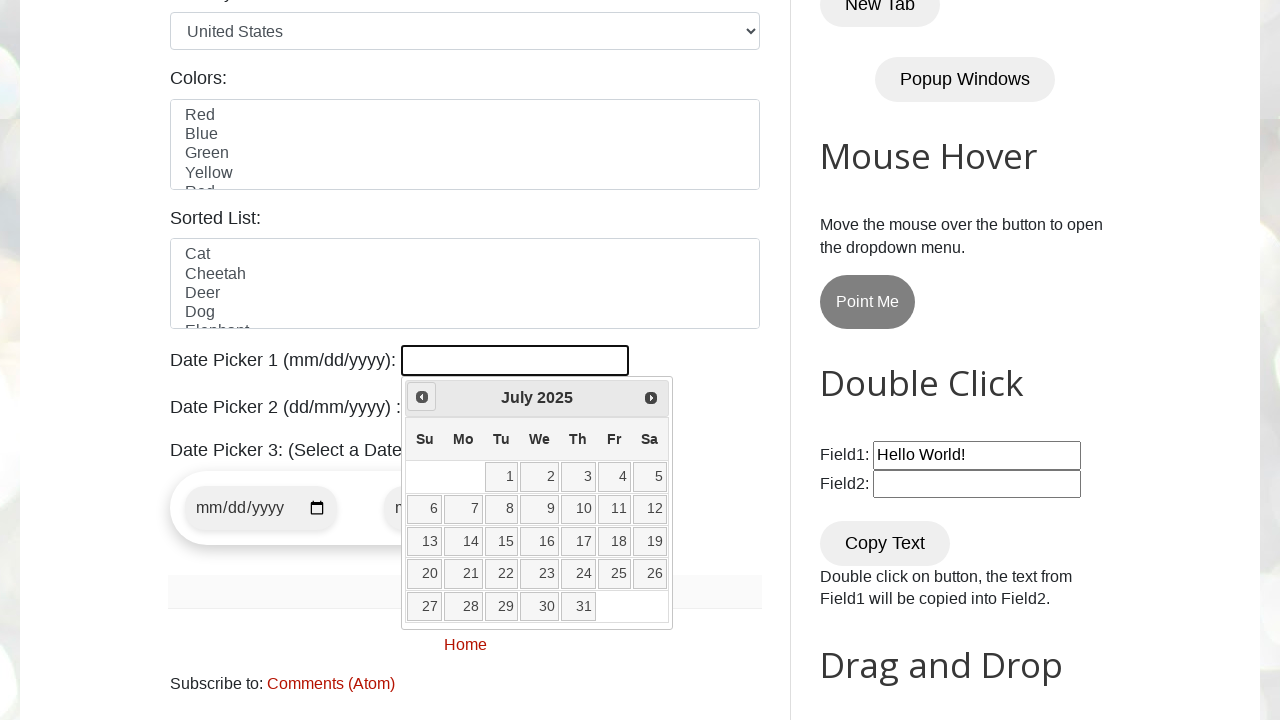

Retrieved current month from date picker
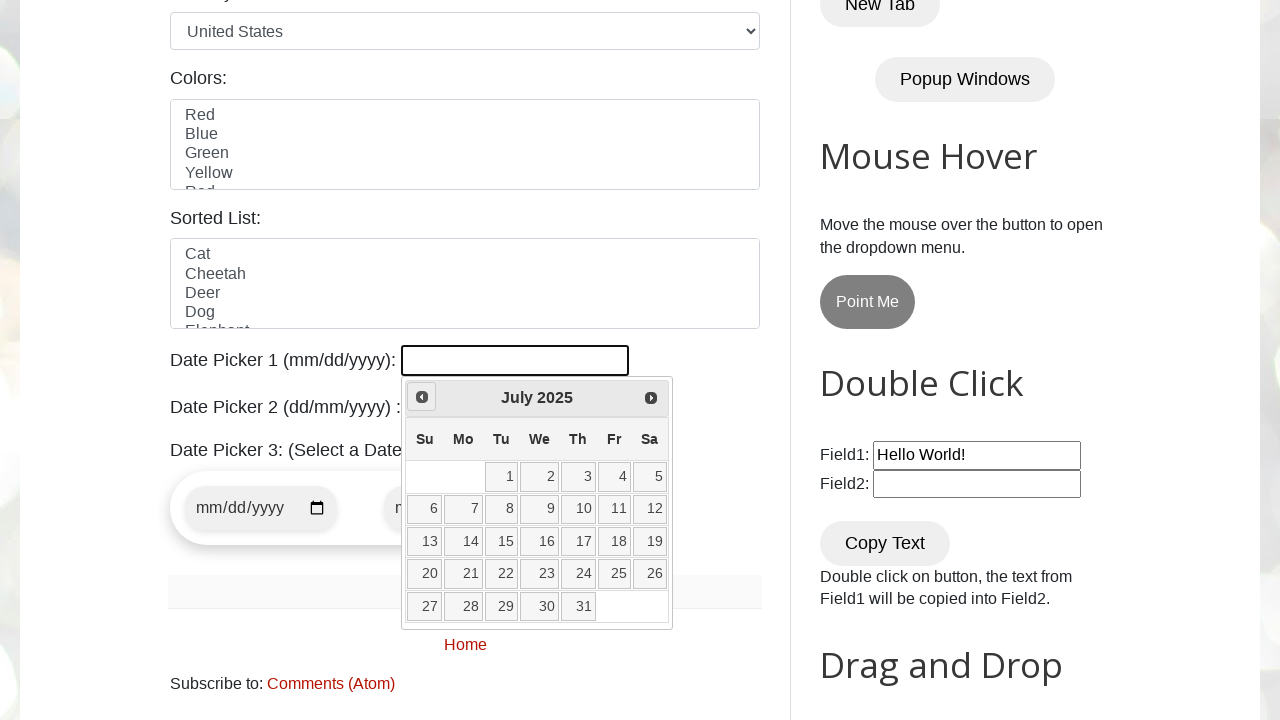

Clicked Previous button to navigate backwards (current: July 2025) at (422, 397) on [title="Prev"]
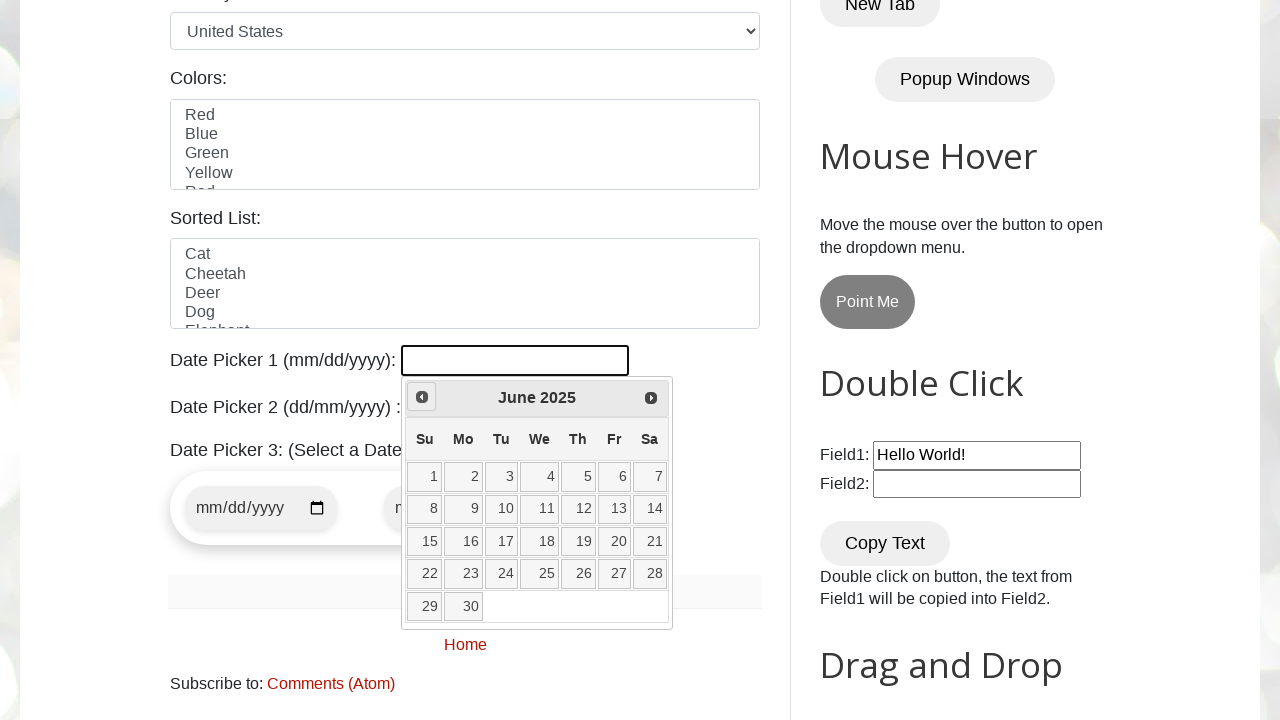

Retrieved current year from date picker
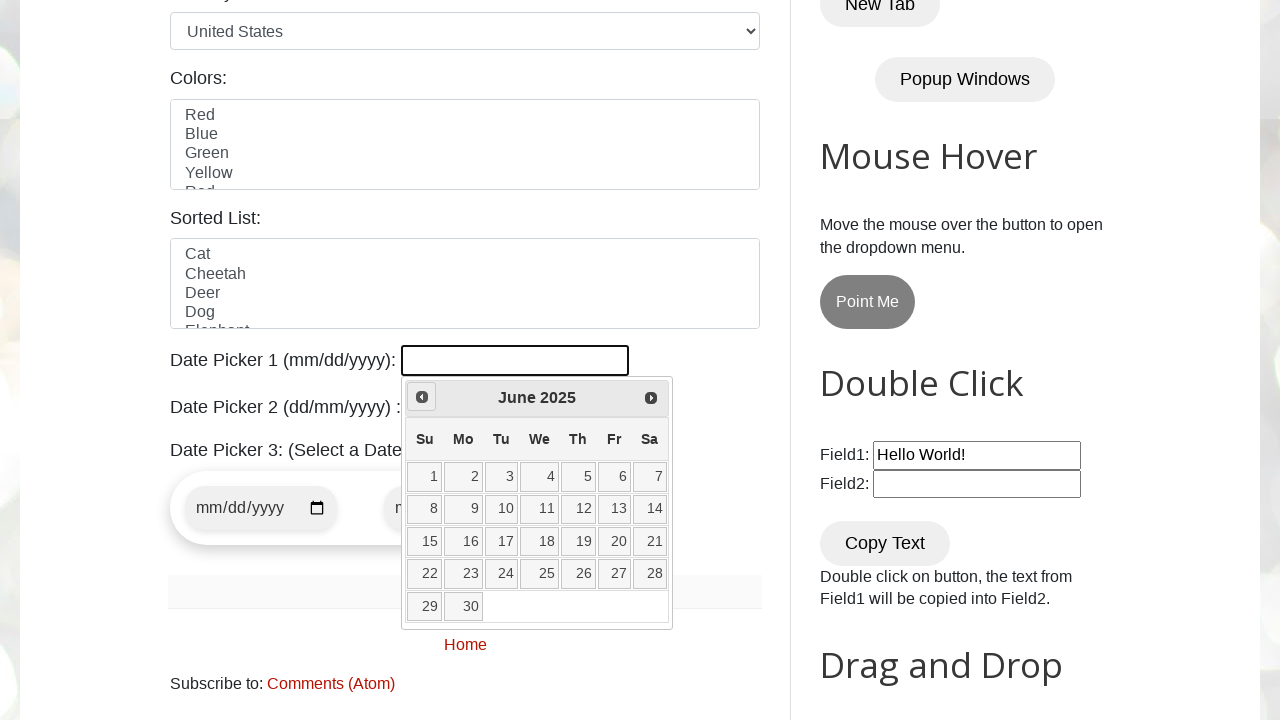

Retrieved current month from date picker
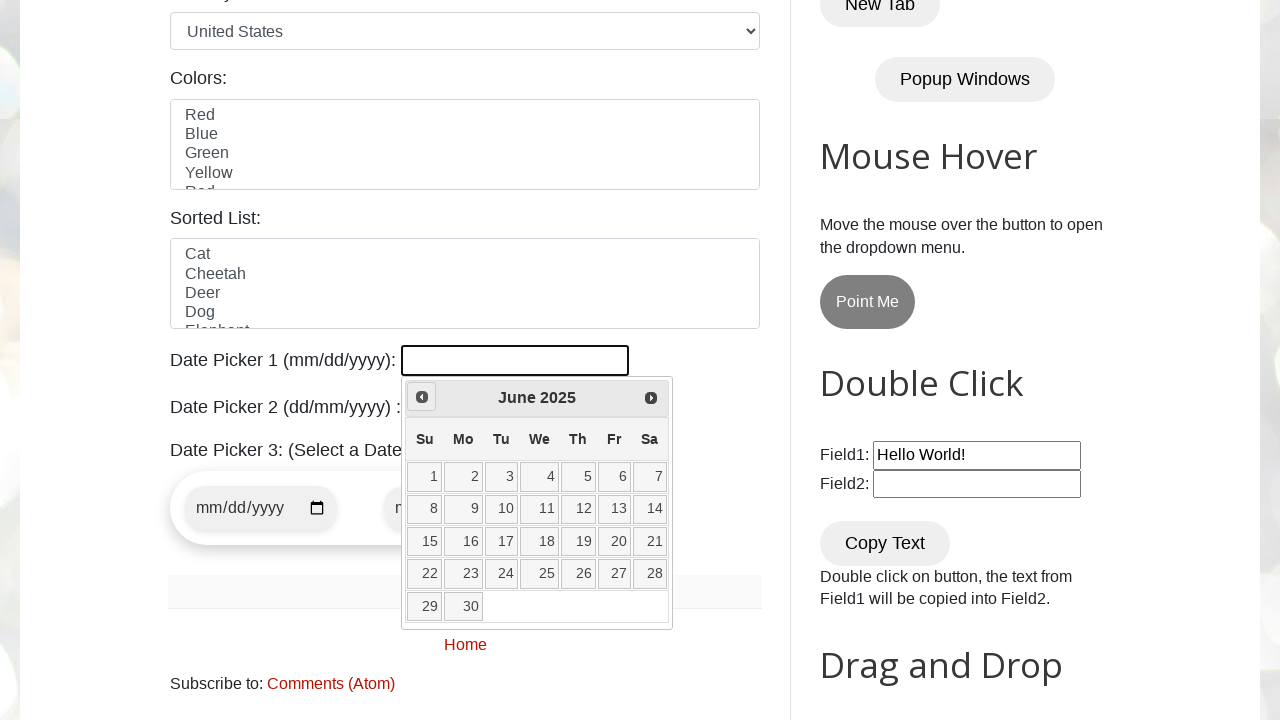

Clicked Previous button to navigate backwards (current: June 2025) at (422, 397) on [title="Prev"]
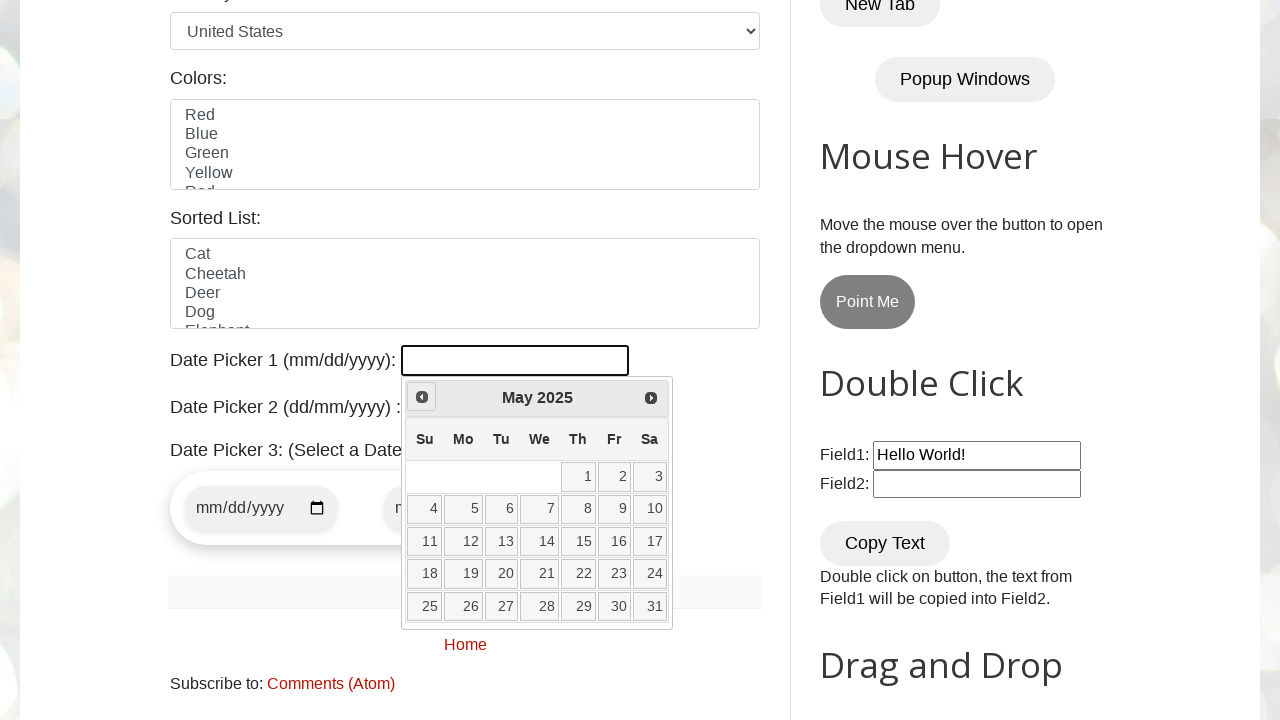

Retrieved current year from date picker
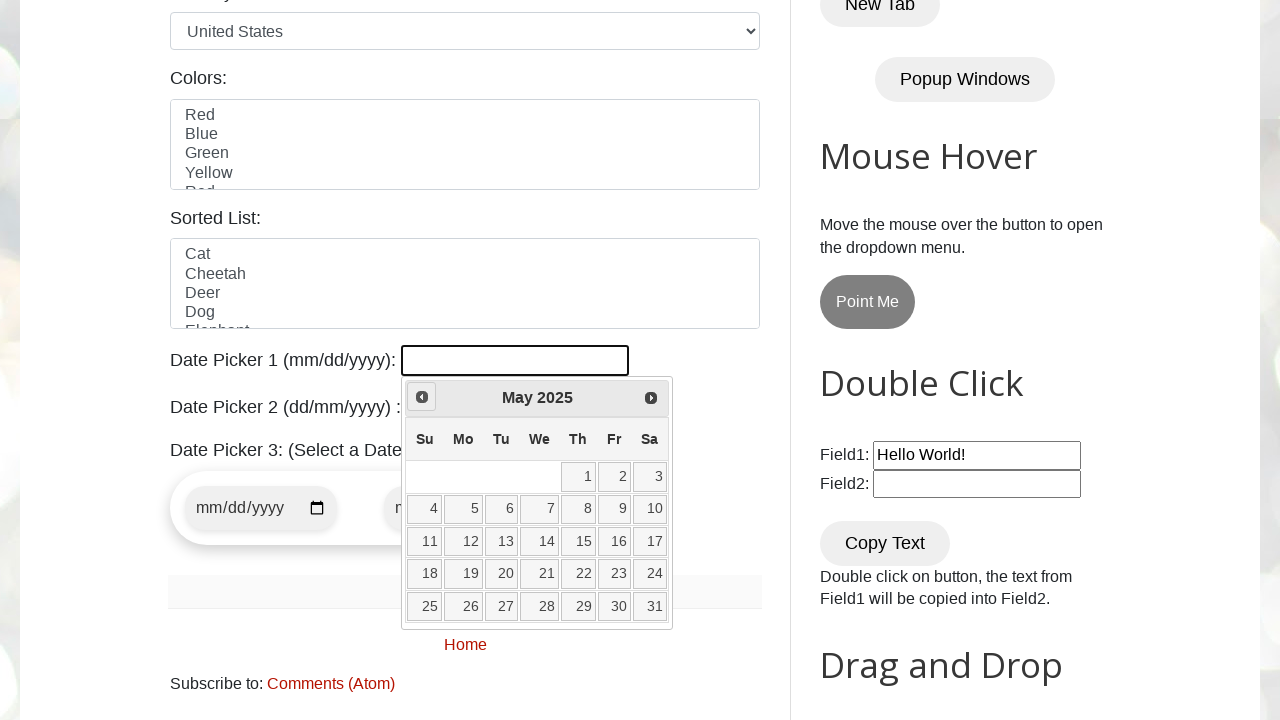

Retrieved current month from date picker
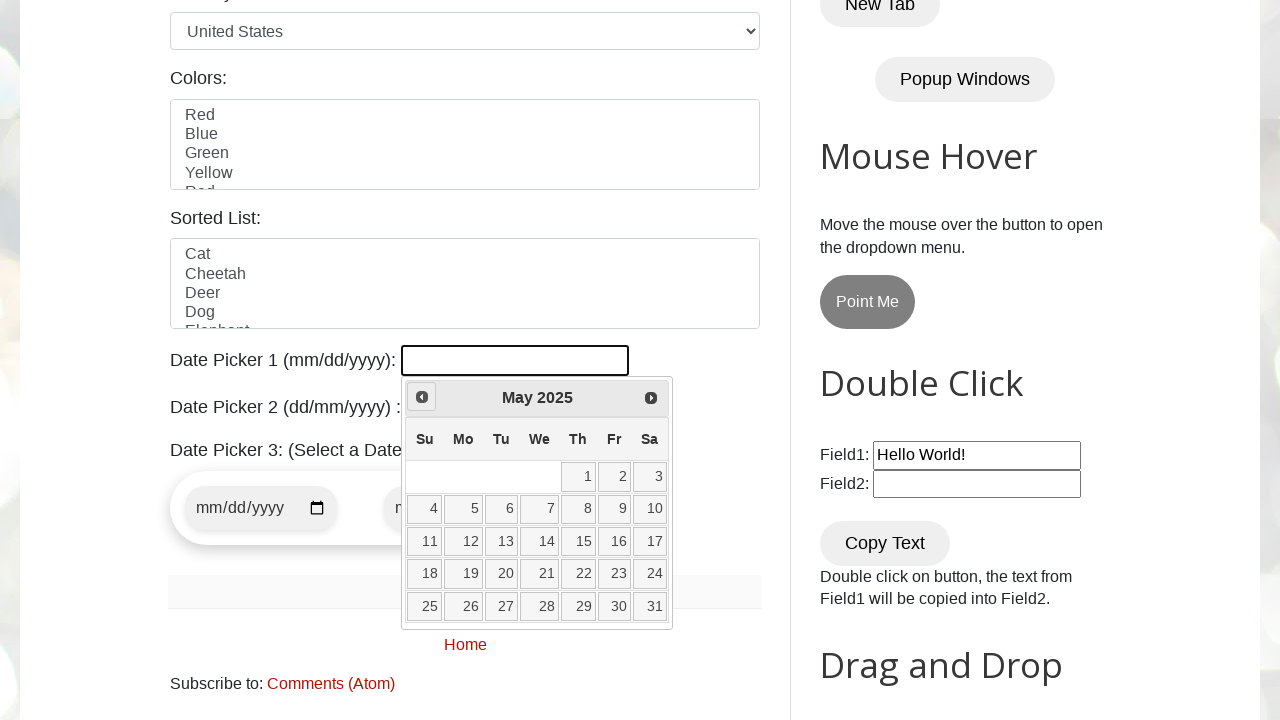

Clicked Previous button to navigate backwards (current: May 2025) at (422, 397) on [title="Prev"]
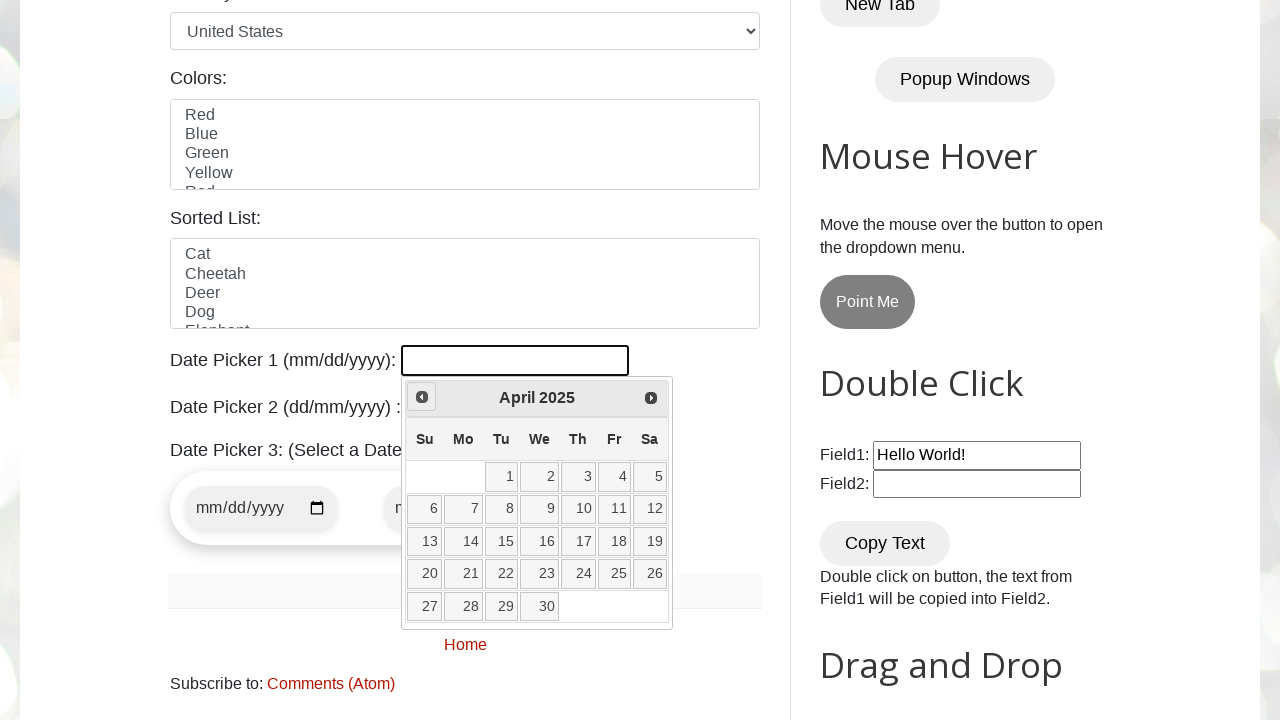

Retrieved current year from date picker
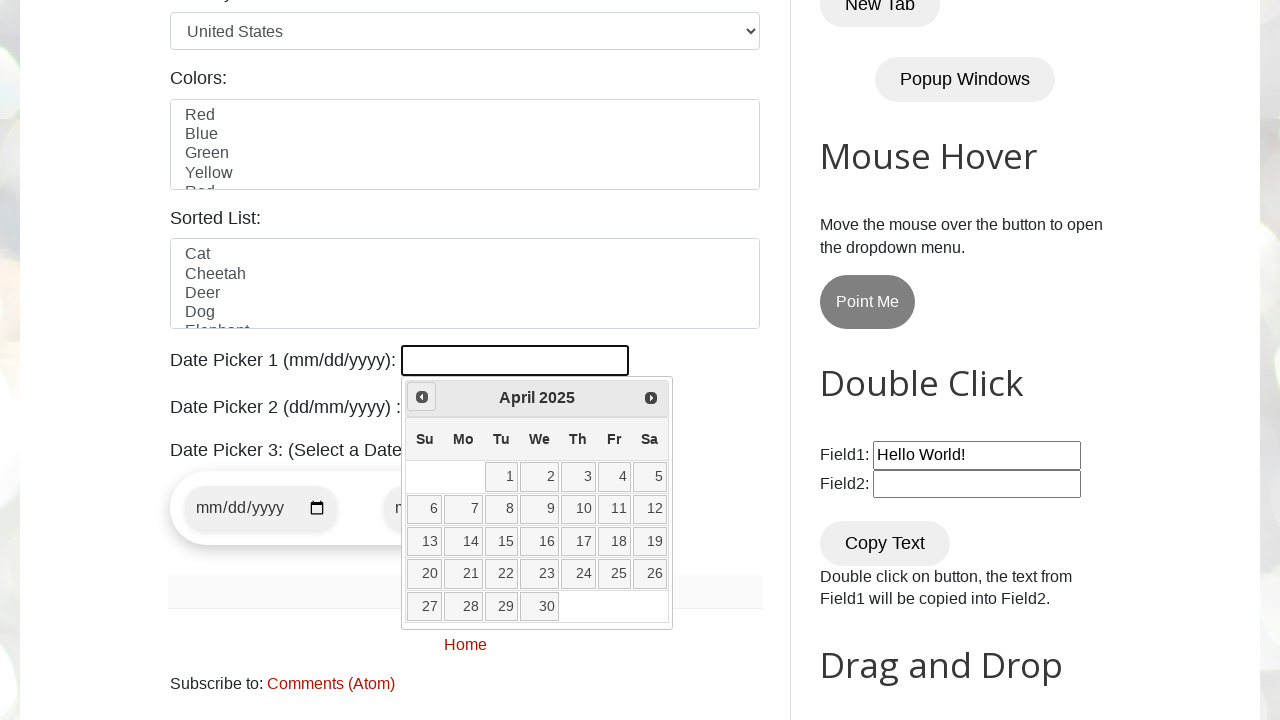

Retrieved current month from date picker
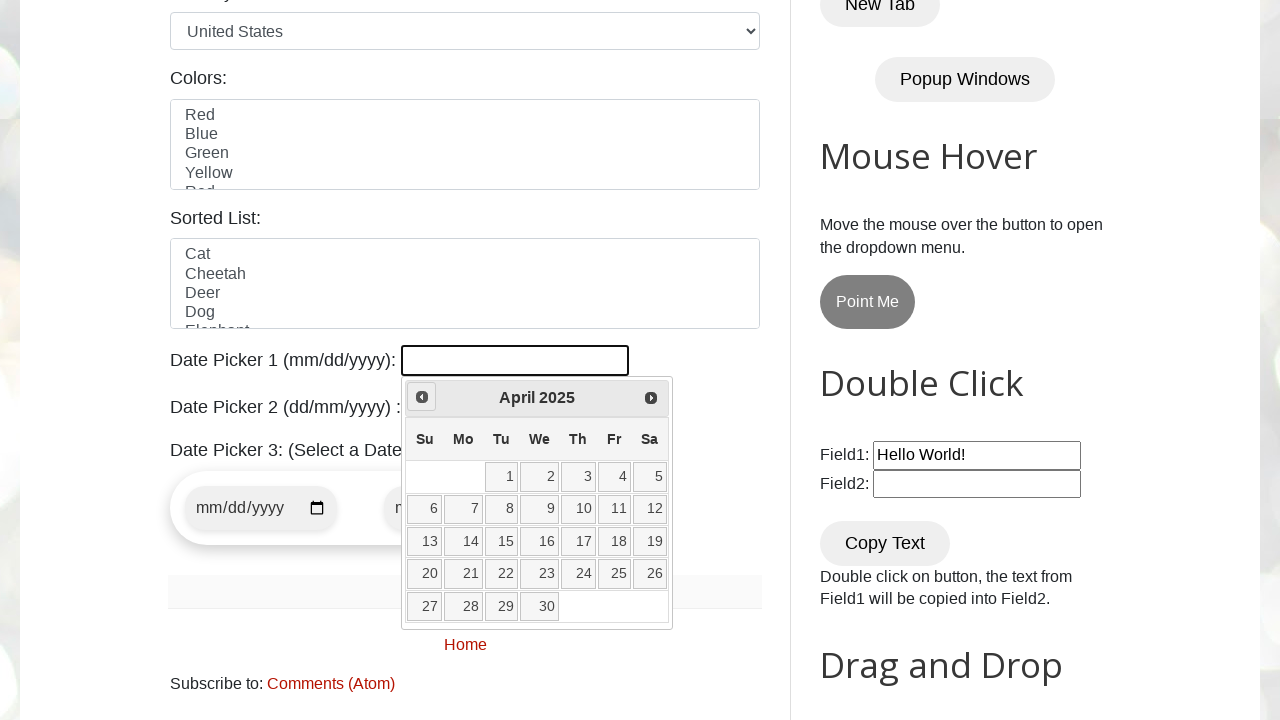

Clicked Previous button to navigate backwards (current: April 2025) at (422, 397) on [title="Prev"]
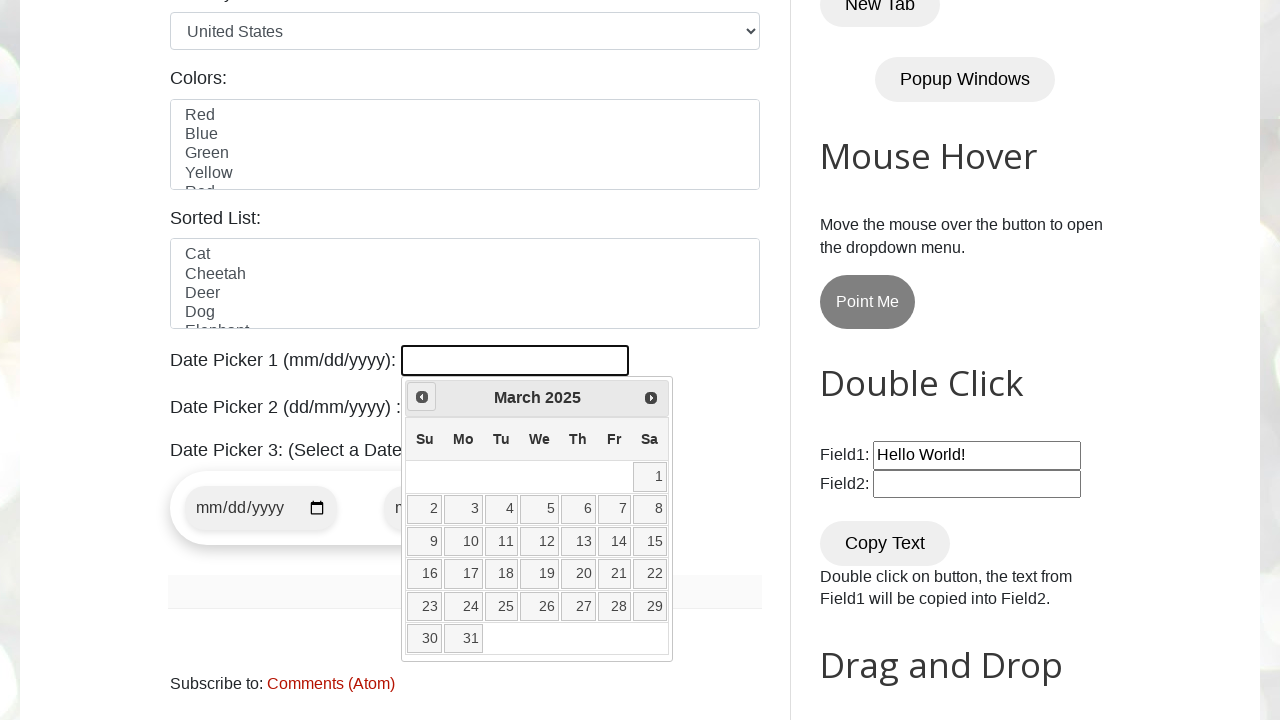

Retrieved current year from date picker
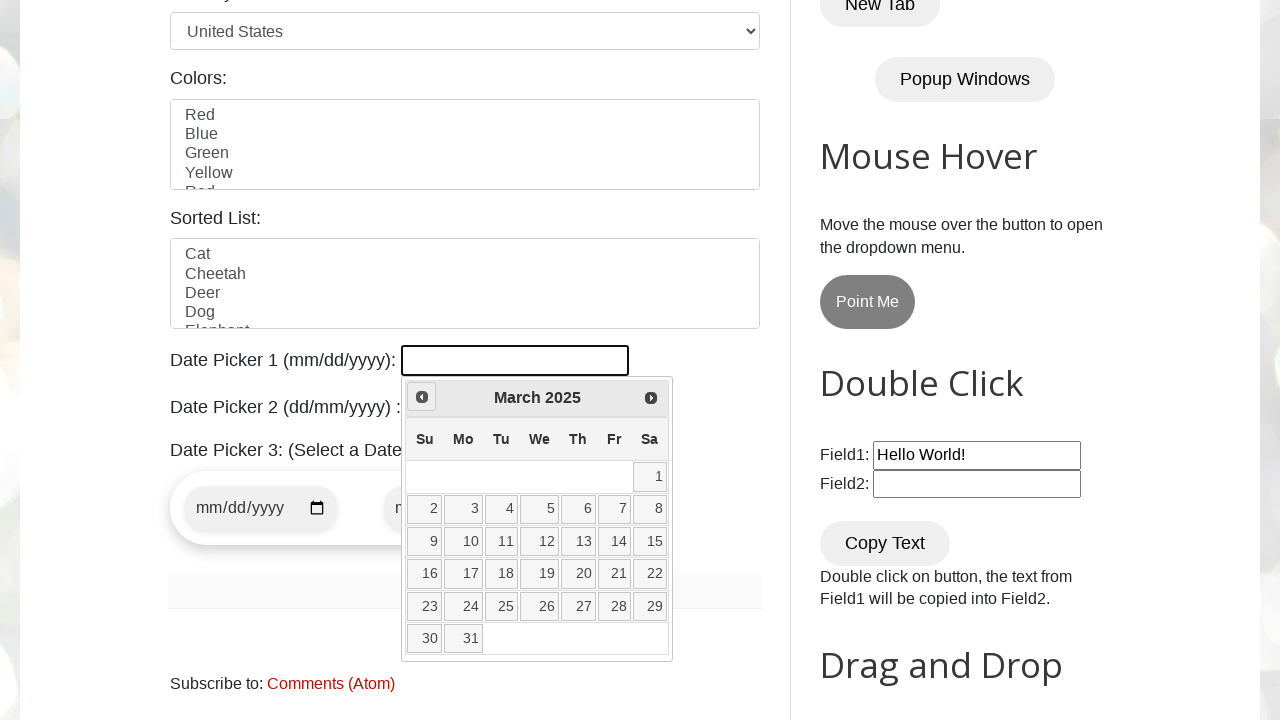

Retrieved current month from date picker
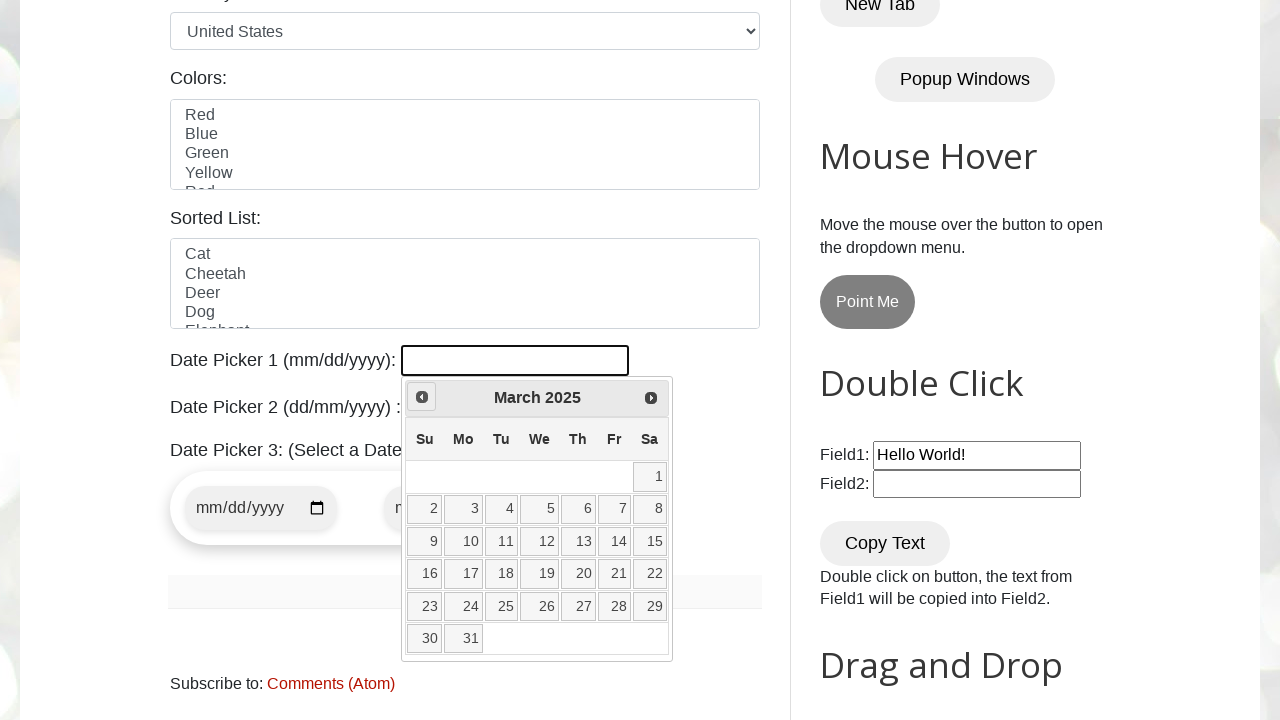

Clicked Previous button to navigate backwards (current: March 2025) at (422, 397) on [title="Prev"]
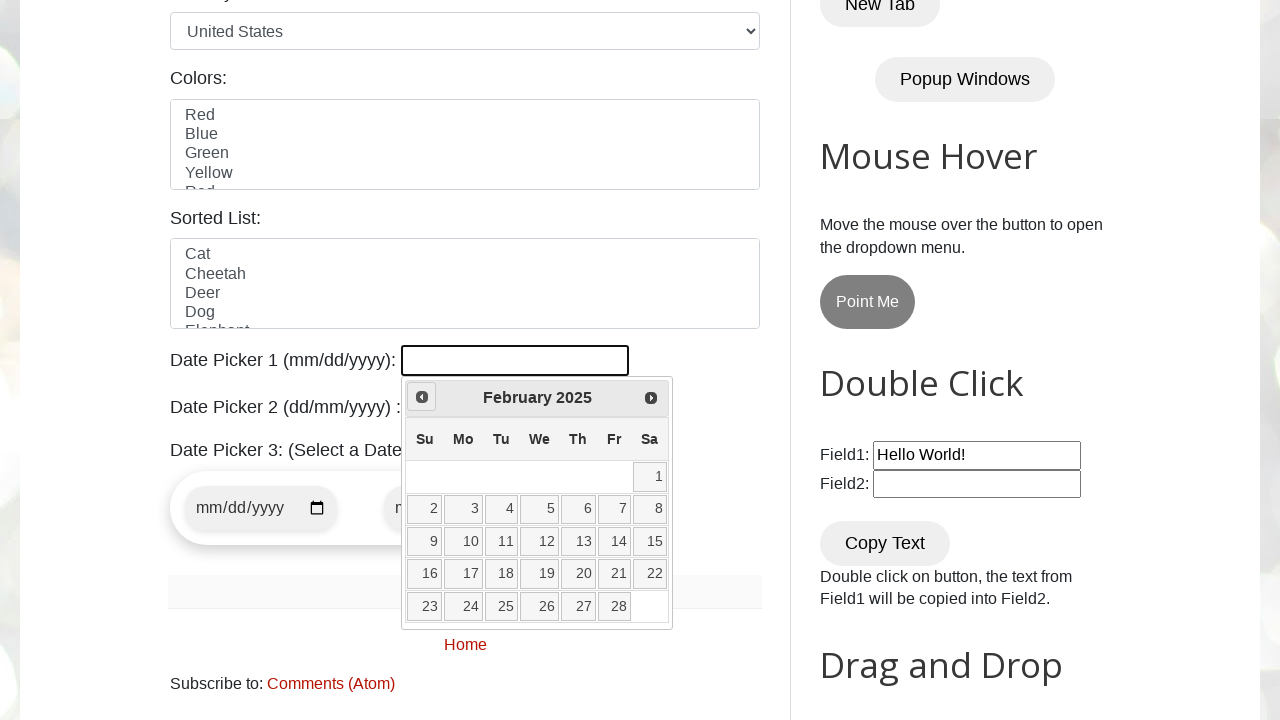

Retrieved current year from date picker
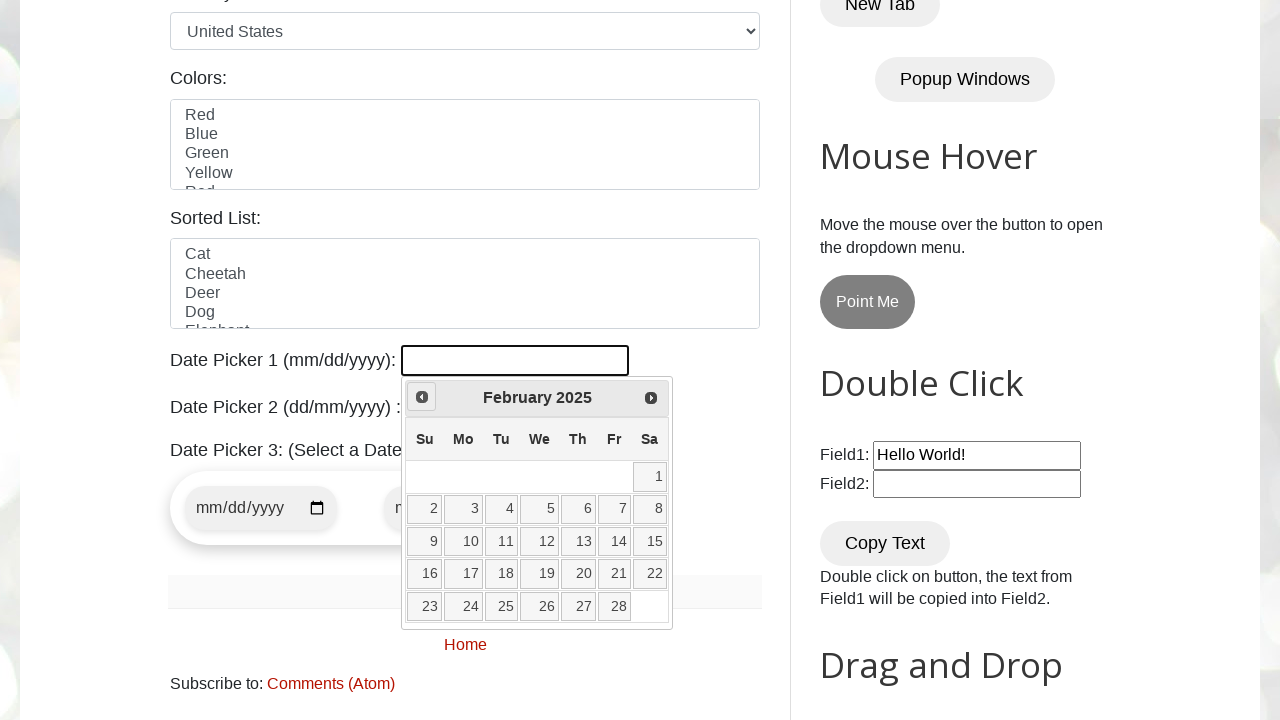

Retrieved current month from date picker
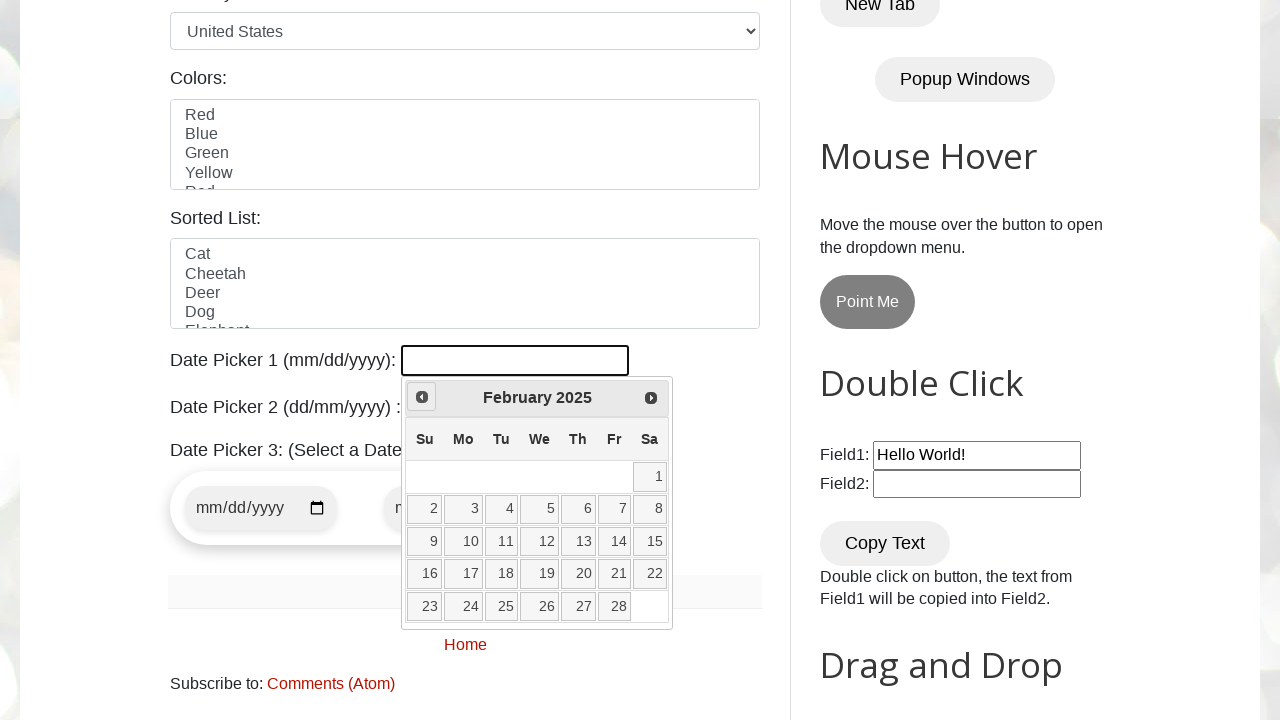

Clicked Previous button to navigate backwards (current: February 2025) at (422, 397) on [title="Prev"]
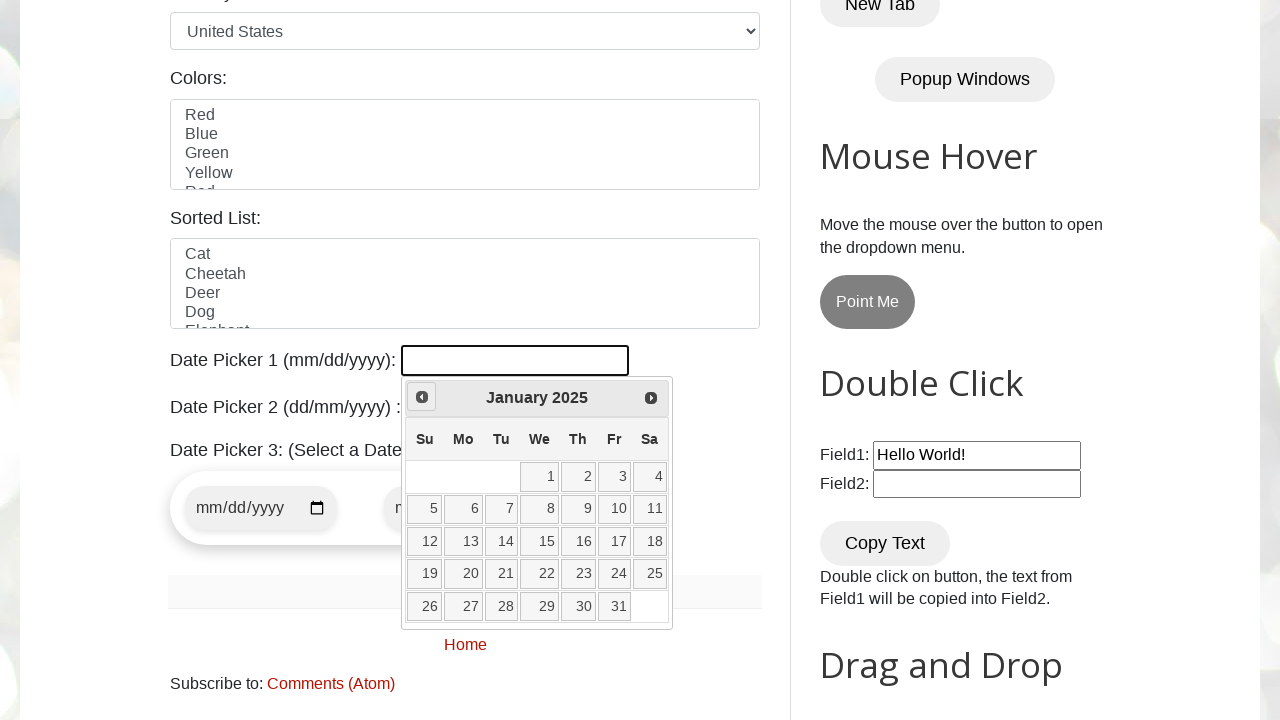

Retrieved current year from date picker
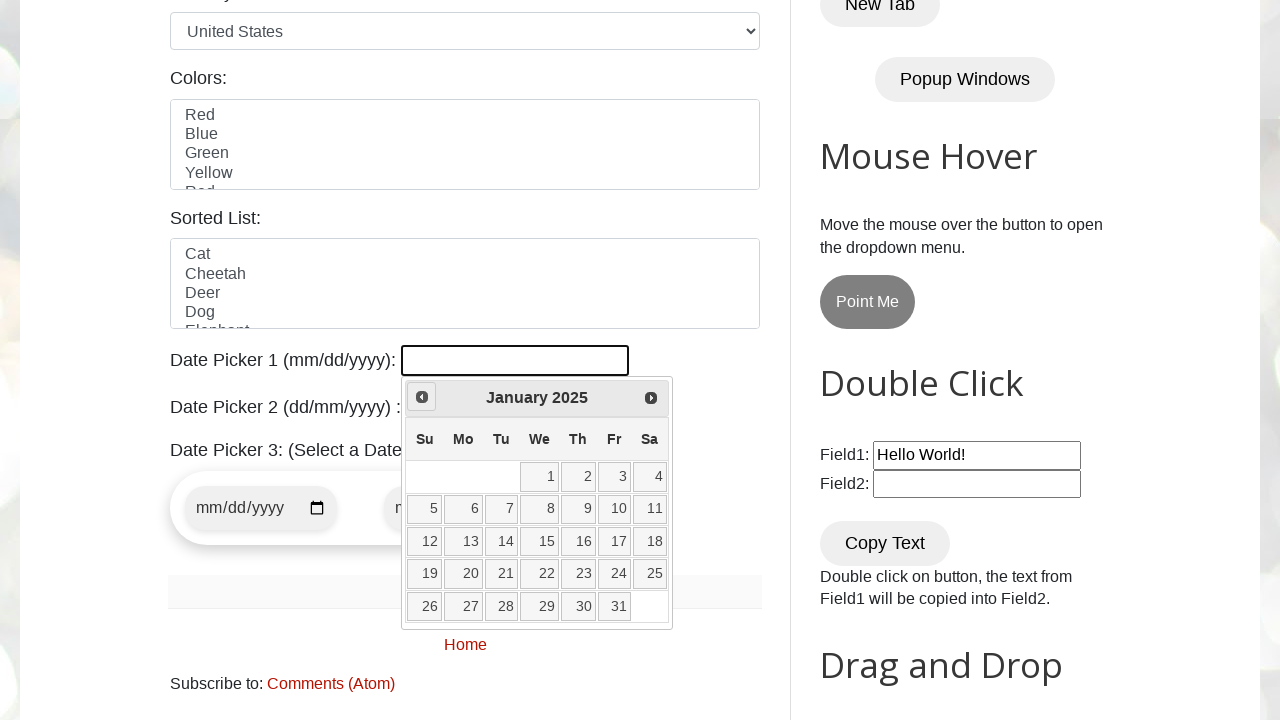

Retrieved current month from date picker
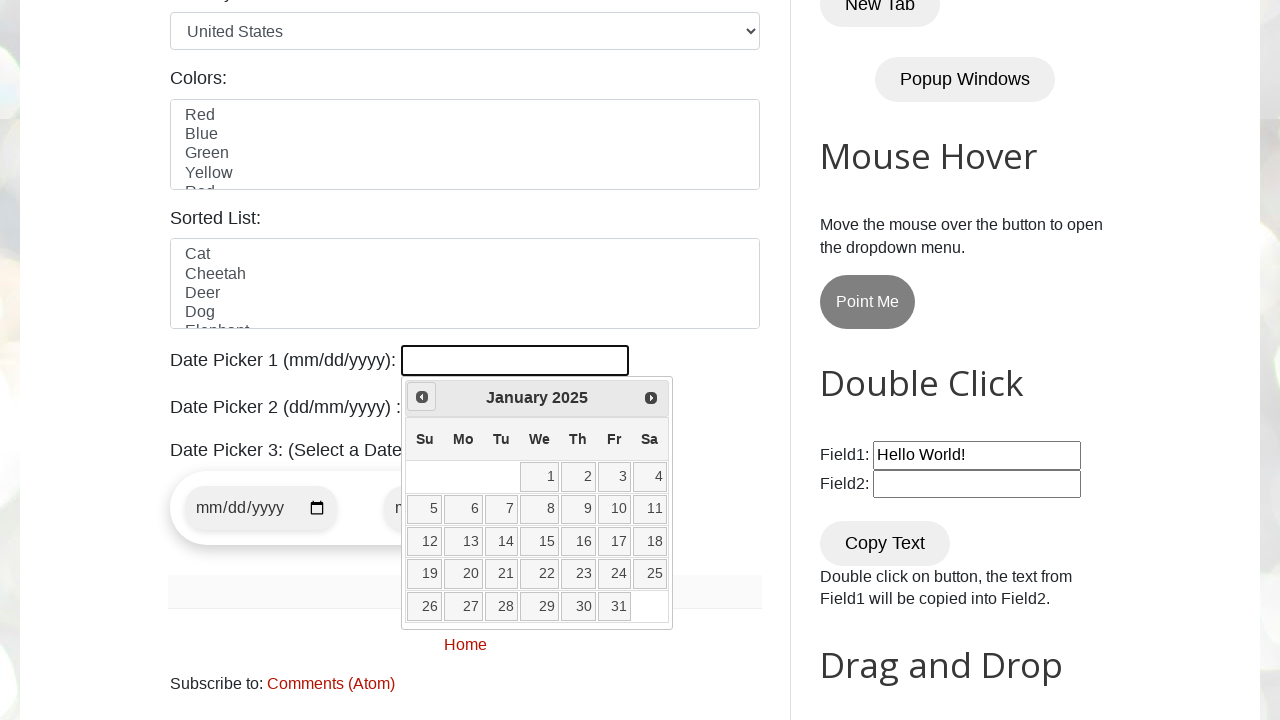

Clicked Previous button to navigate backwards (current: January 2025) at (422, 397) on [title="Prev"]
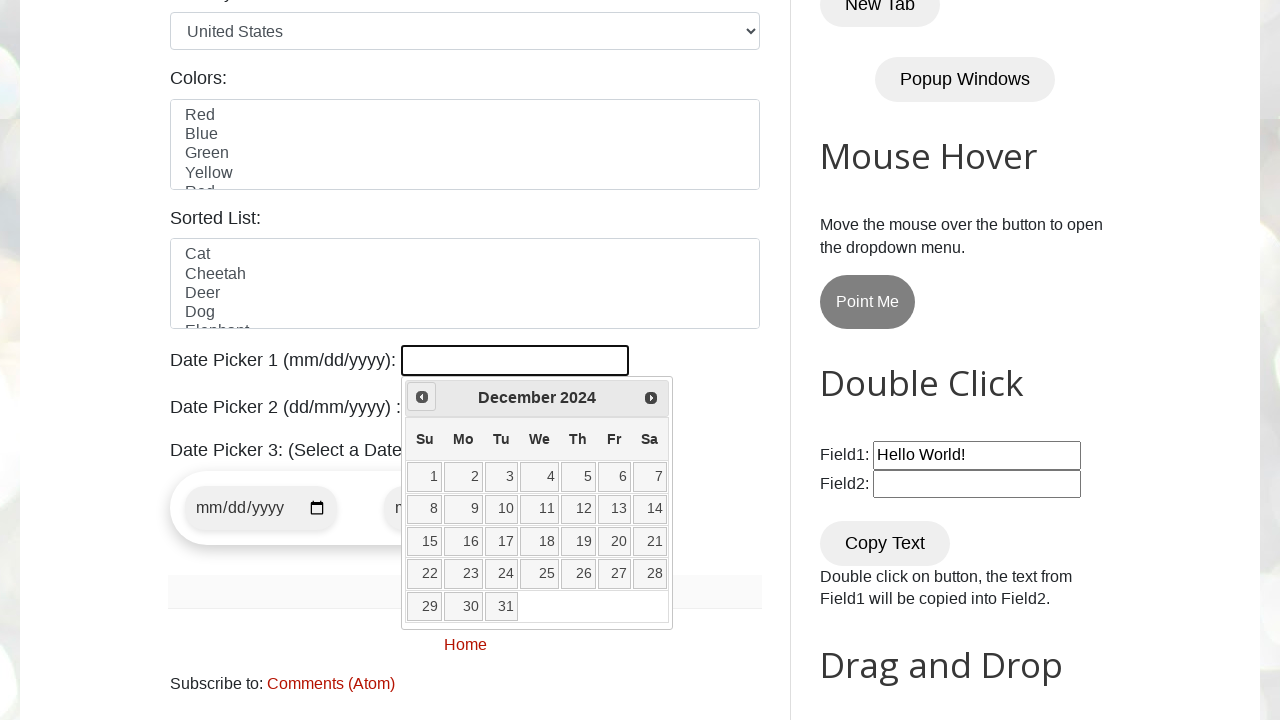

Retrieved current year from date picker
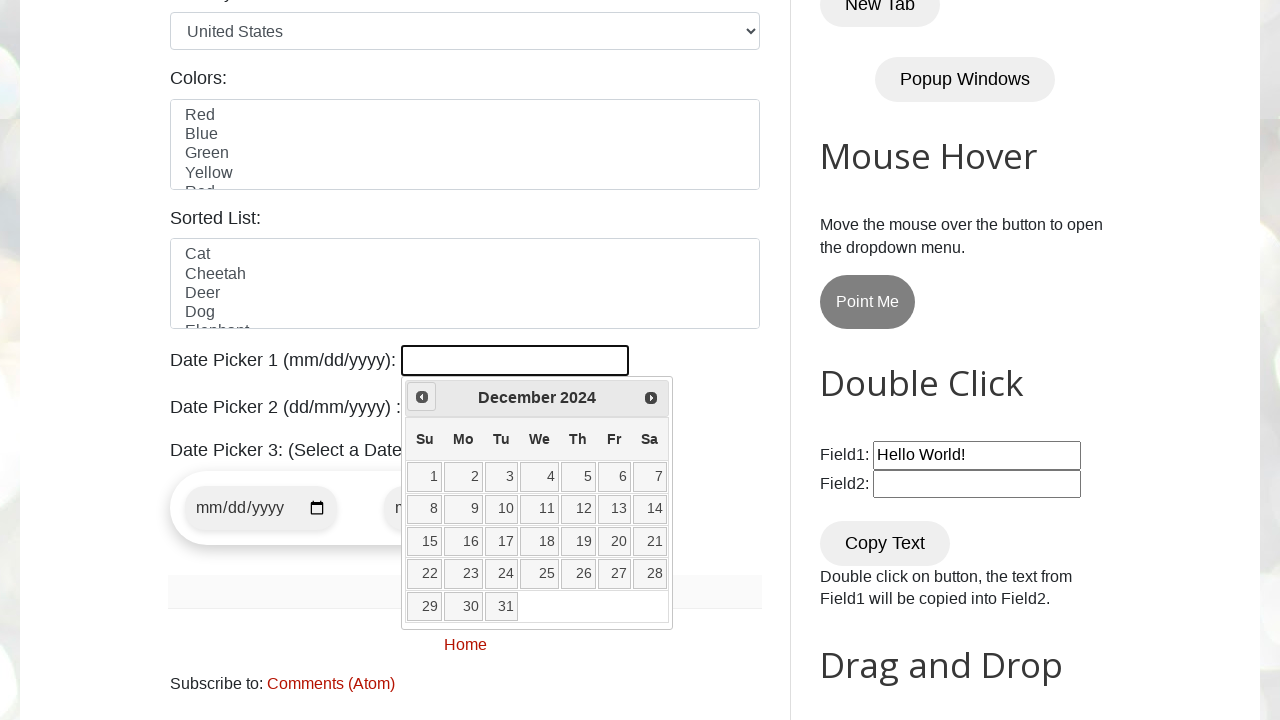

Retrieved current month from date picker
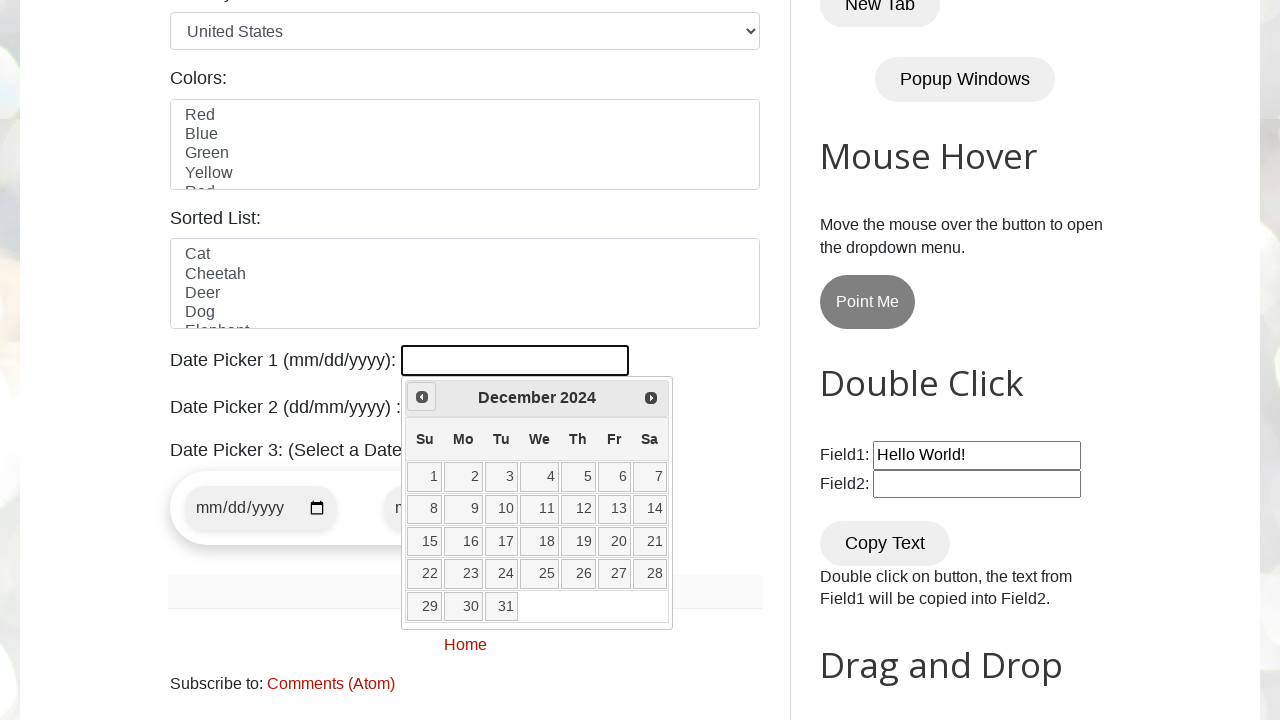

Clicked Previous button to navigate backwards (current: December 2024) at (422, 397) on [title="Prev"]
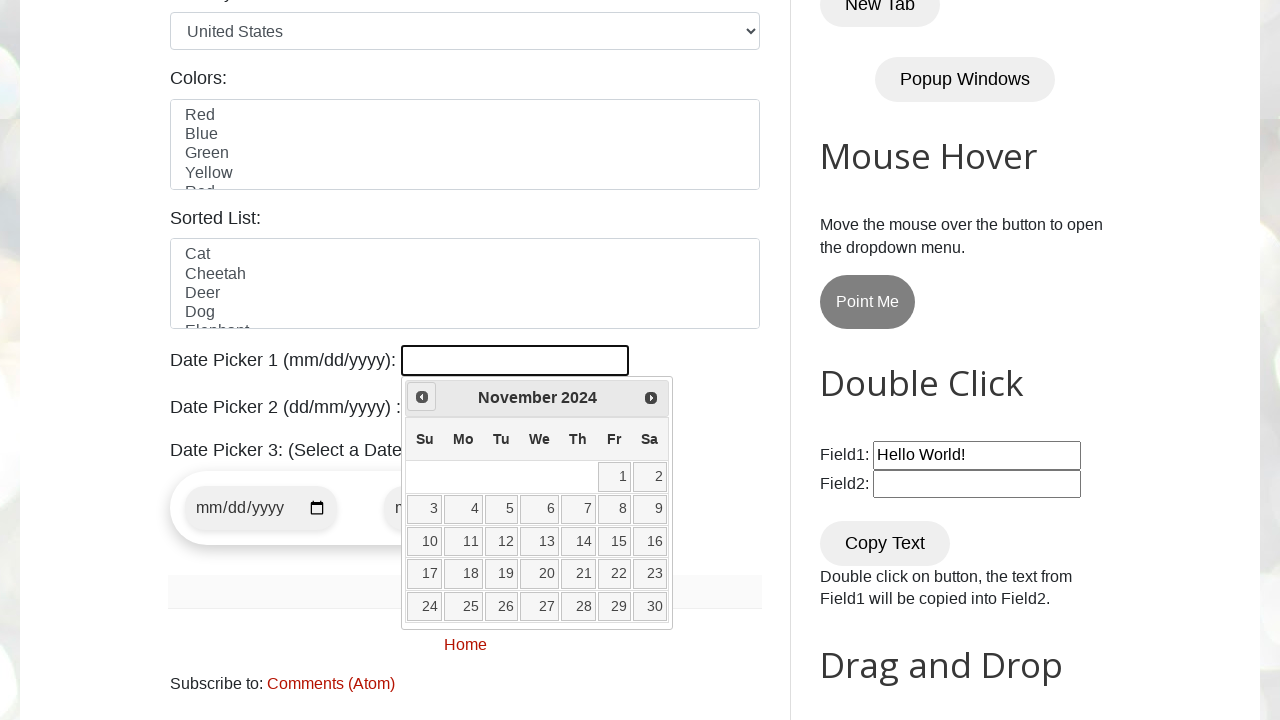

Retrieved current year from date picker
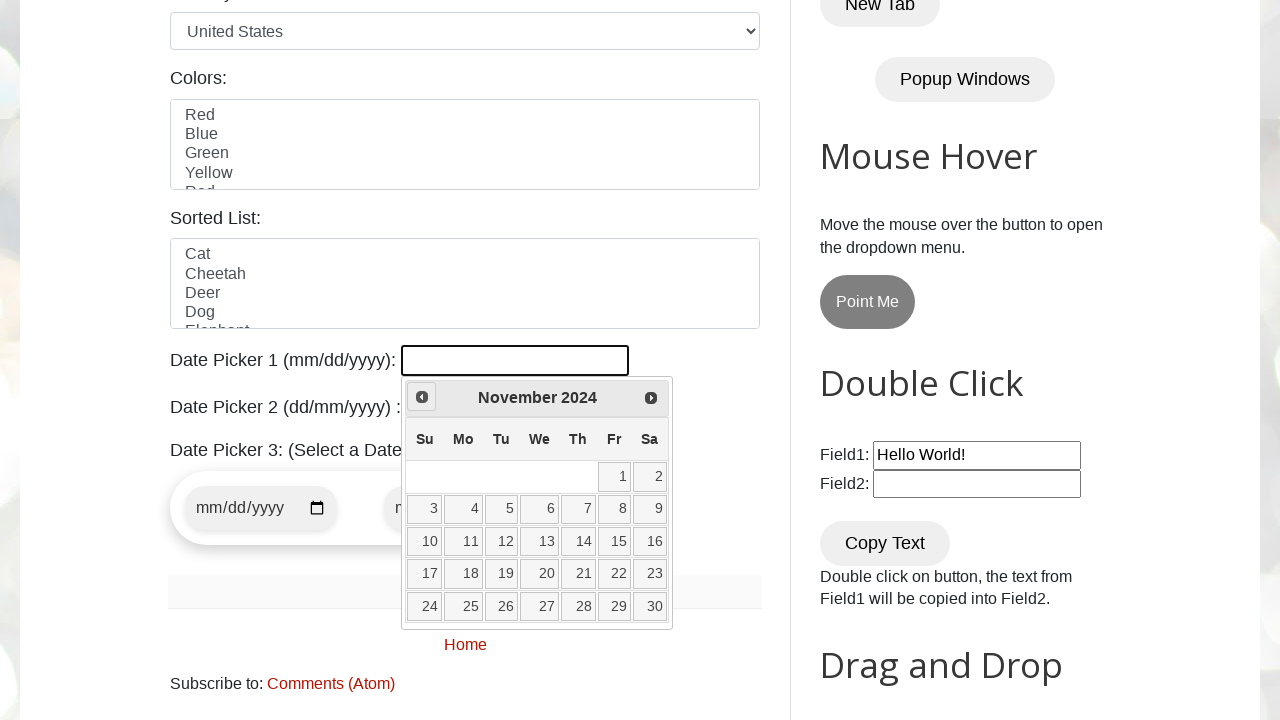

Retrieved current month from date picker
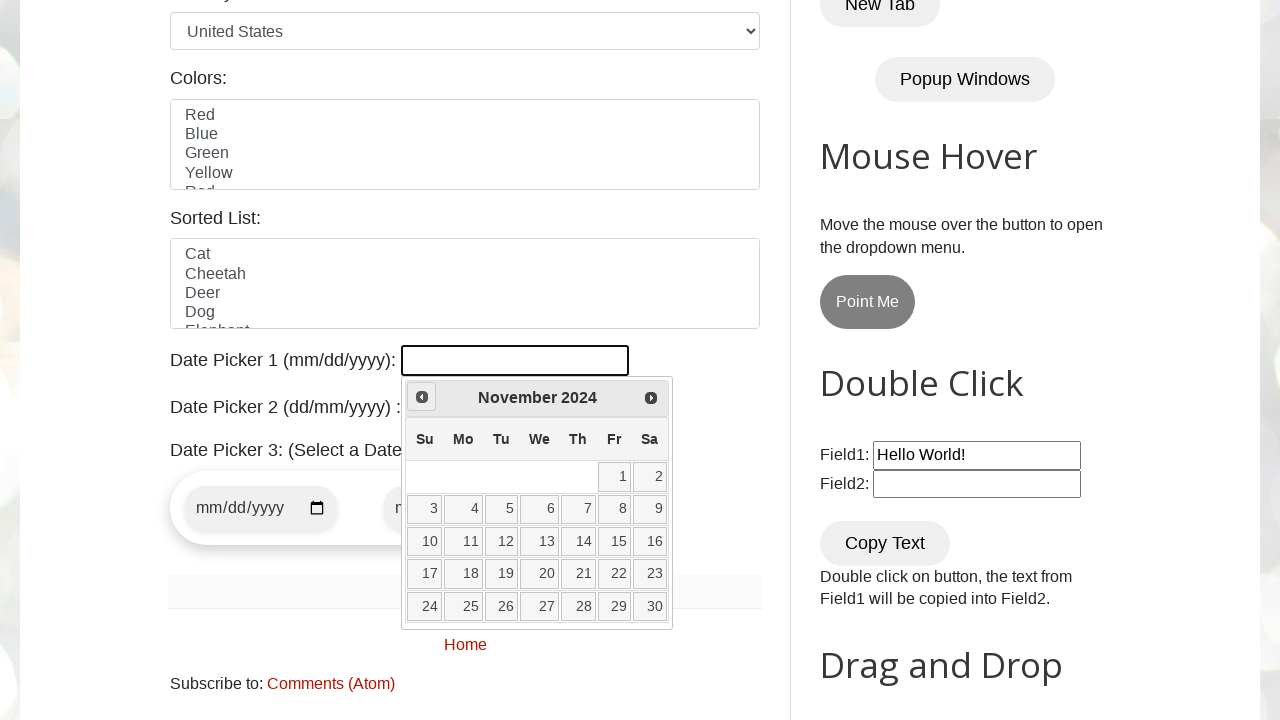

Clicked Previous button to navigate backwards (current: November 2024) at (422, 397) on [title="Prev"]
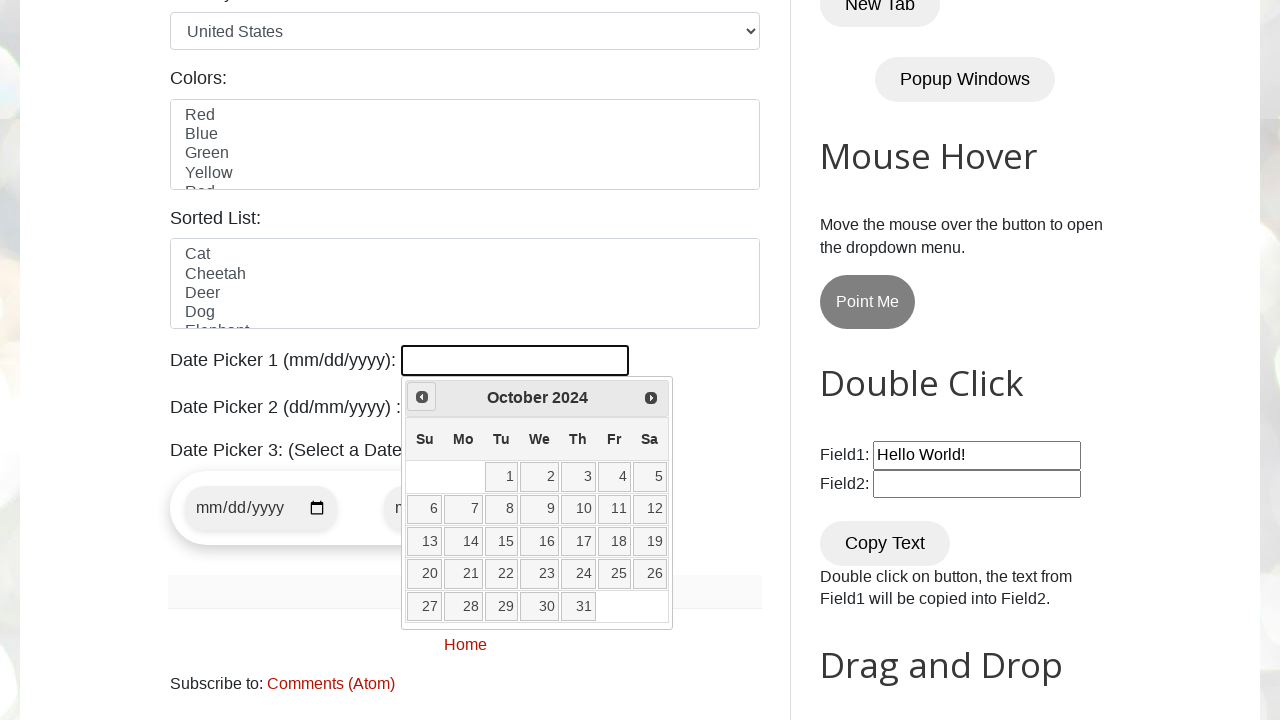

Retrieved current year from date picker
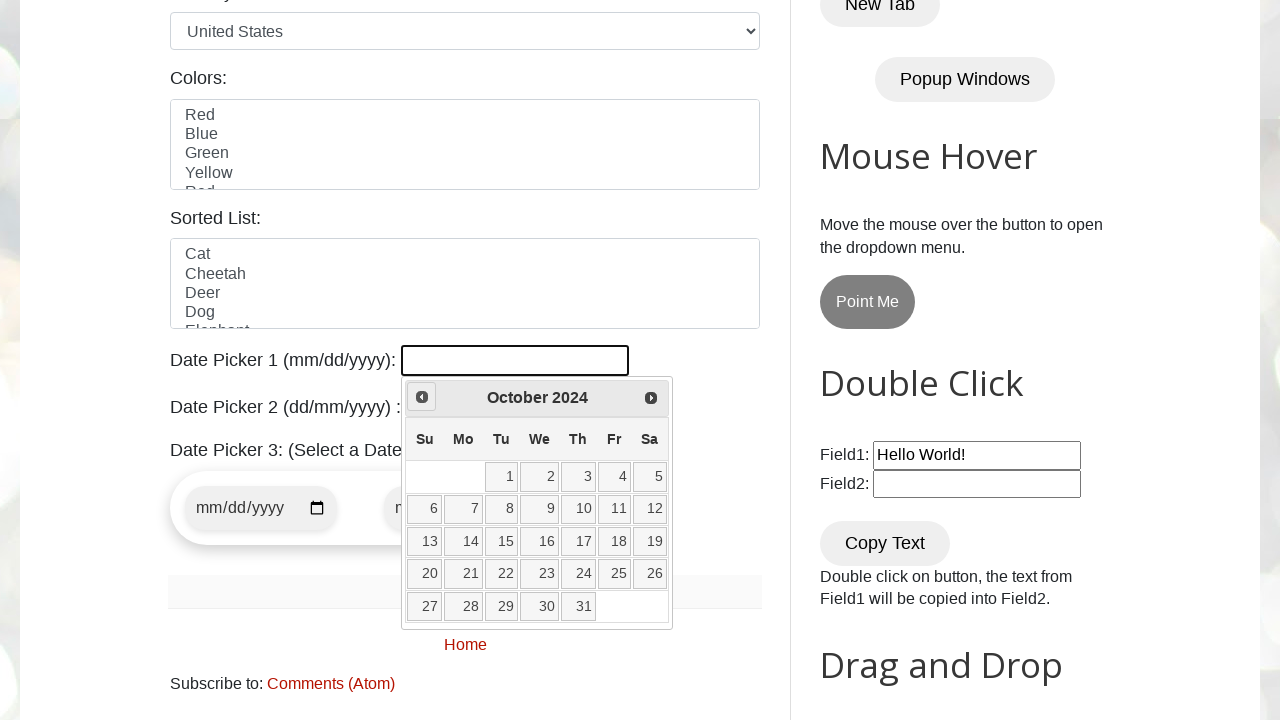

Retrieved current month from date picker
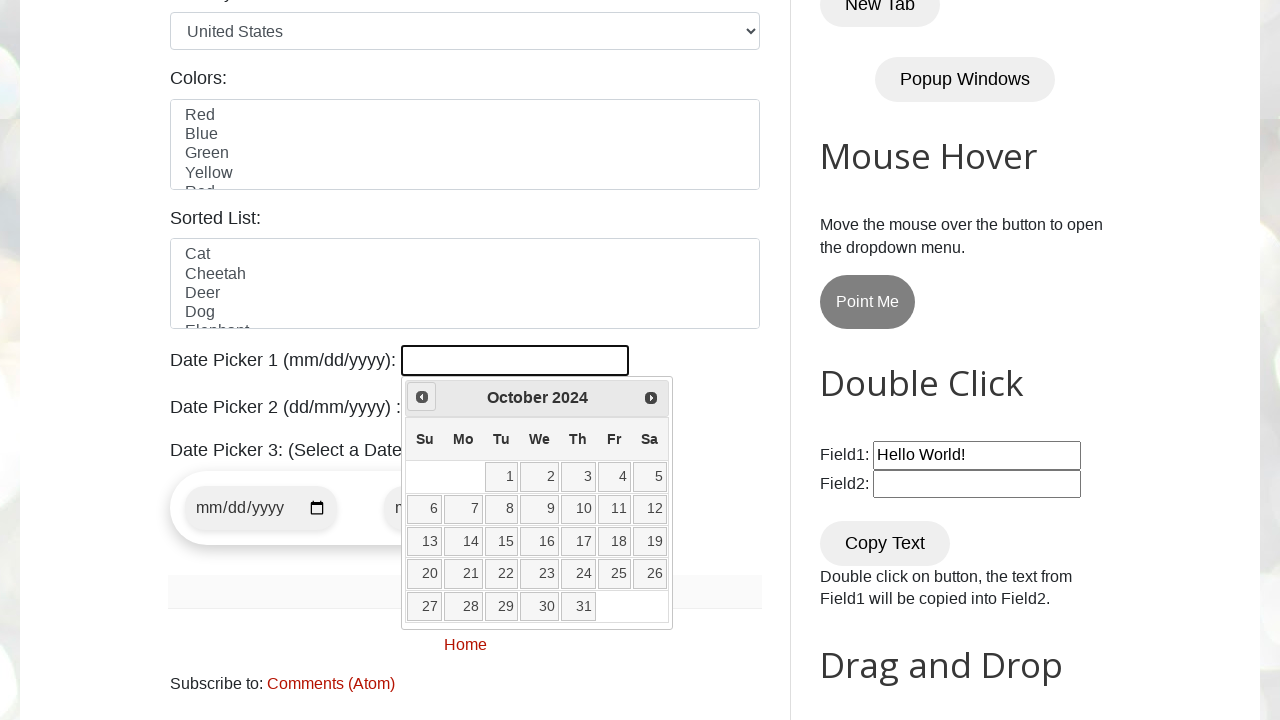

Clicked Previous button to navigate backwards (current: October 2024) at (422, 397) on [title="Prev"]
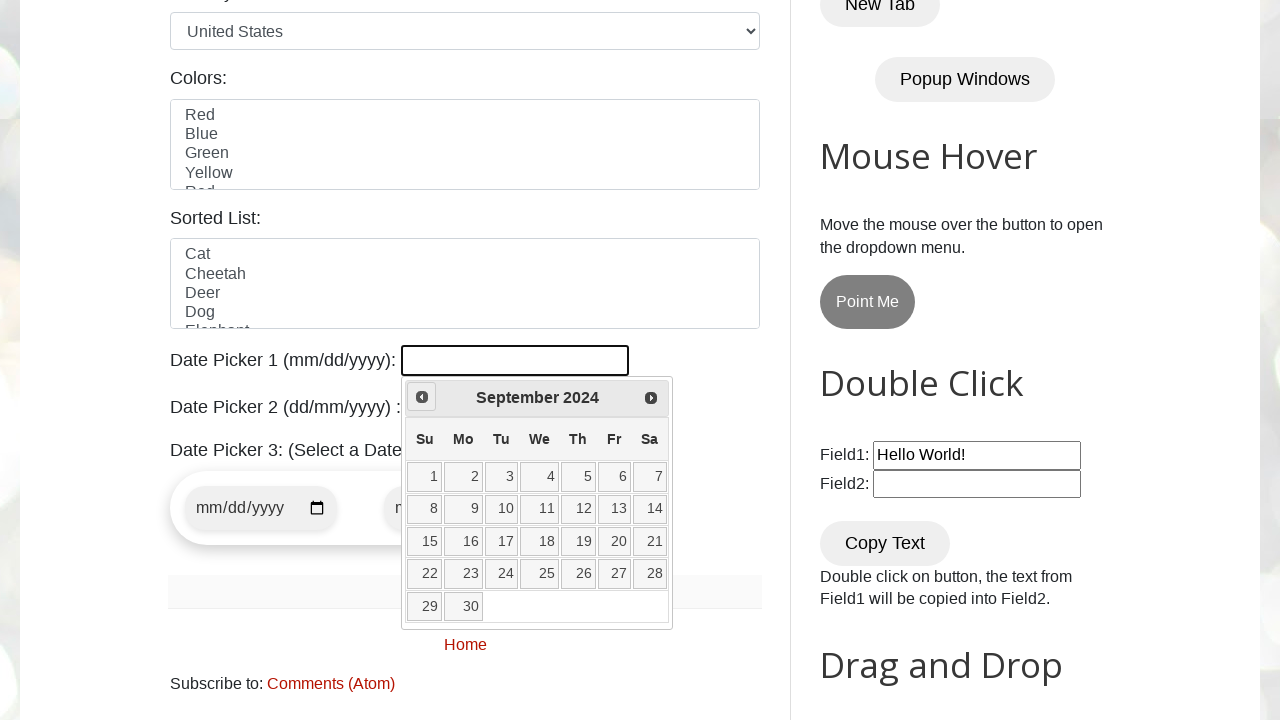

Retrieved current year from date picker
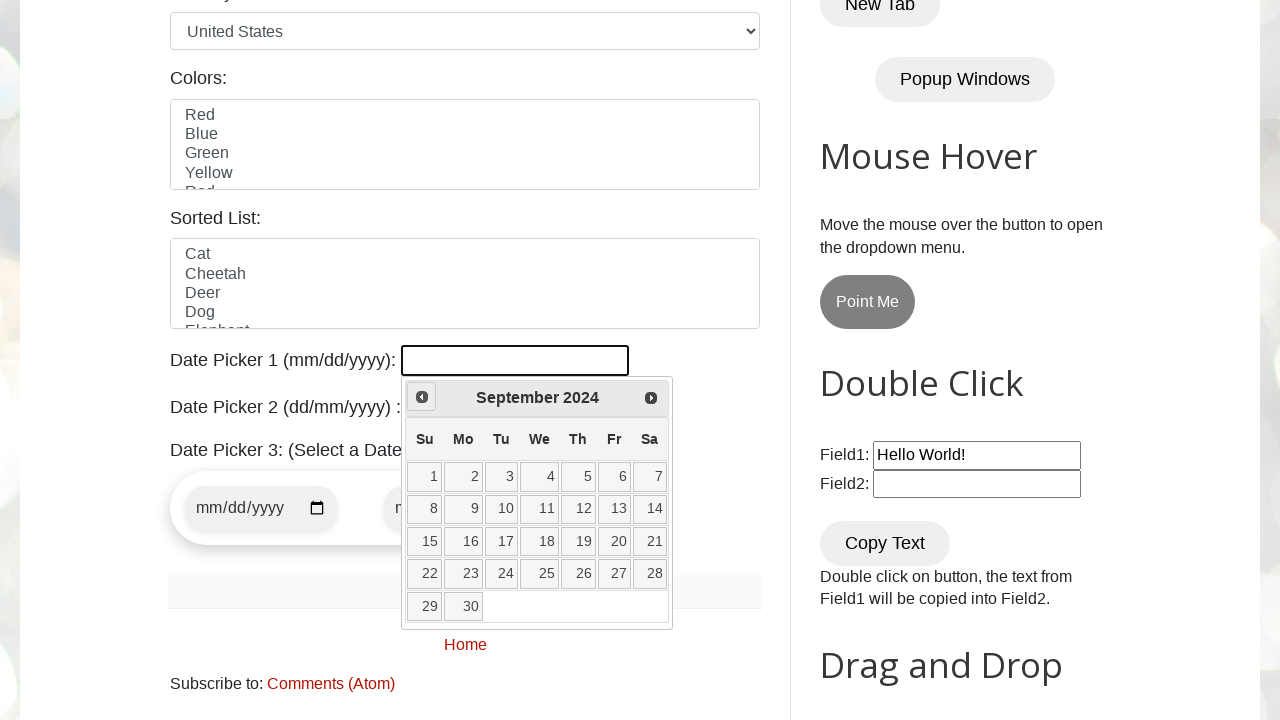

Retrieved current month from date picker
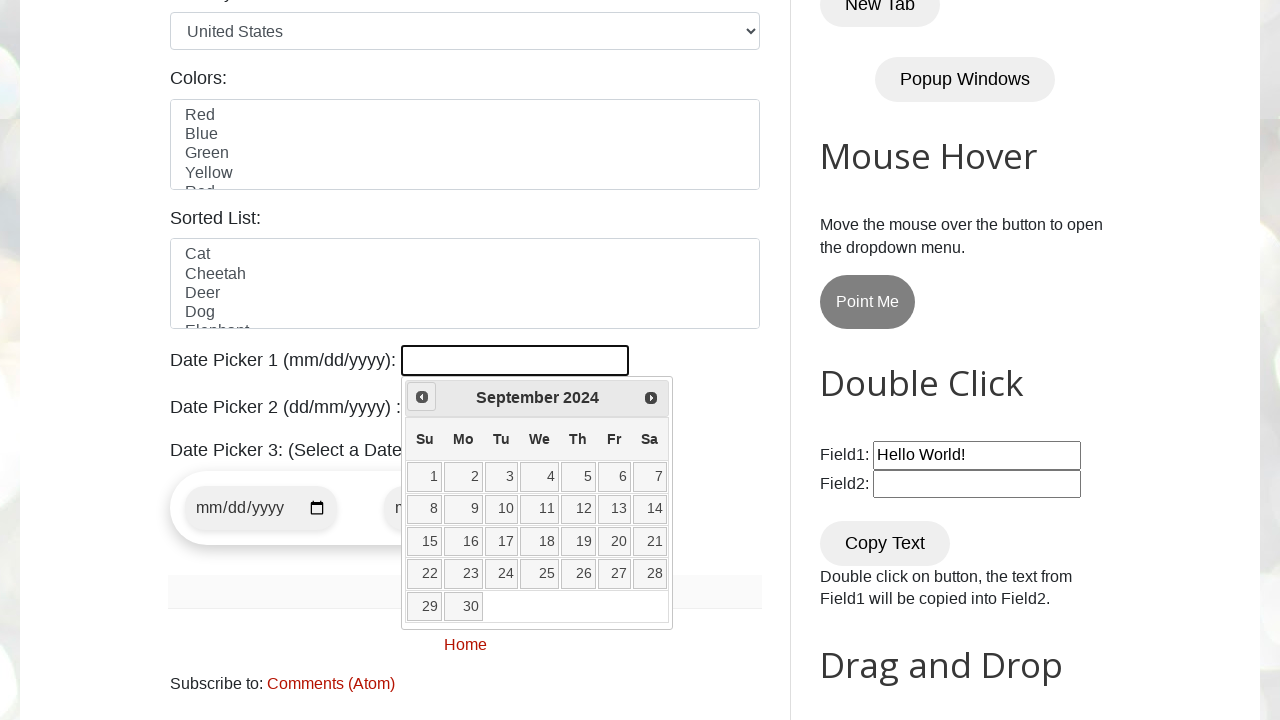

Clicked Previous button to navigate backwards (current: September 2024) at (422, 397) on [title="Prev"]
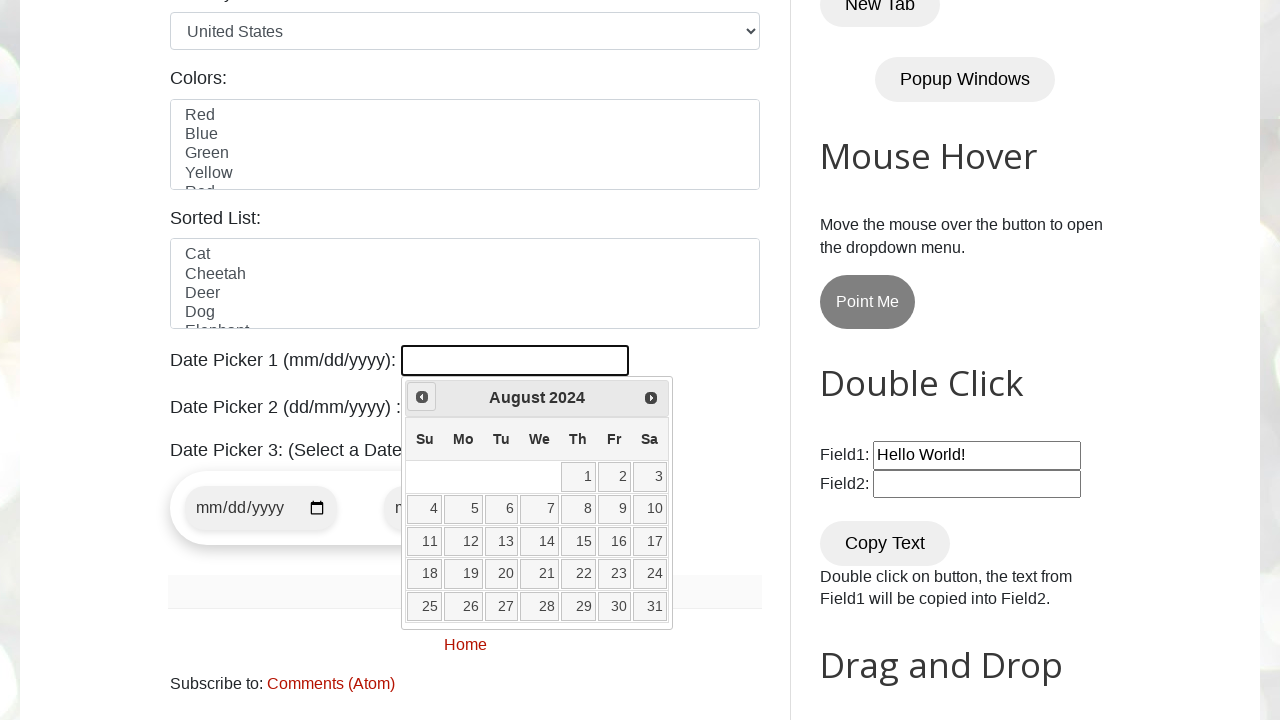

Retrieved current year from date picker
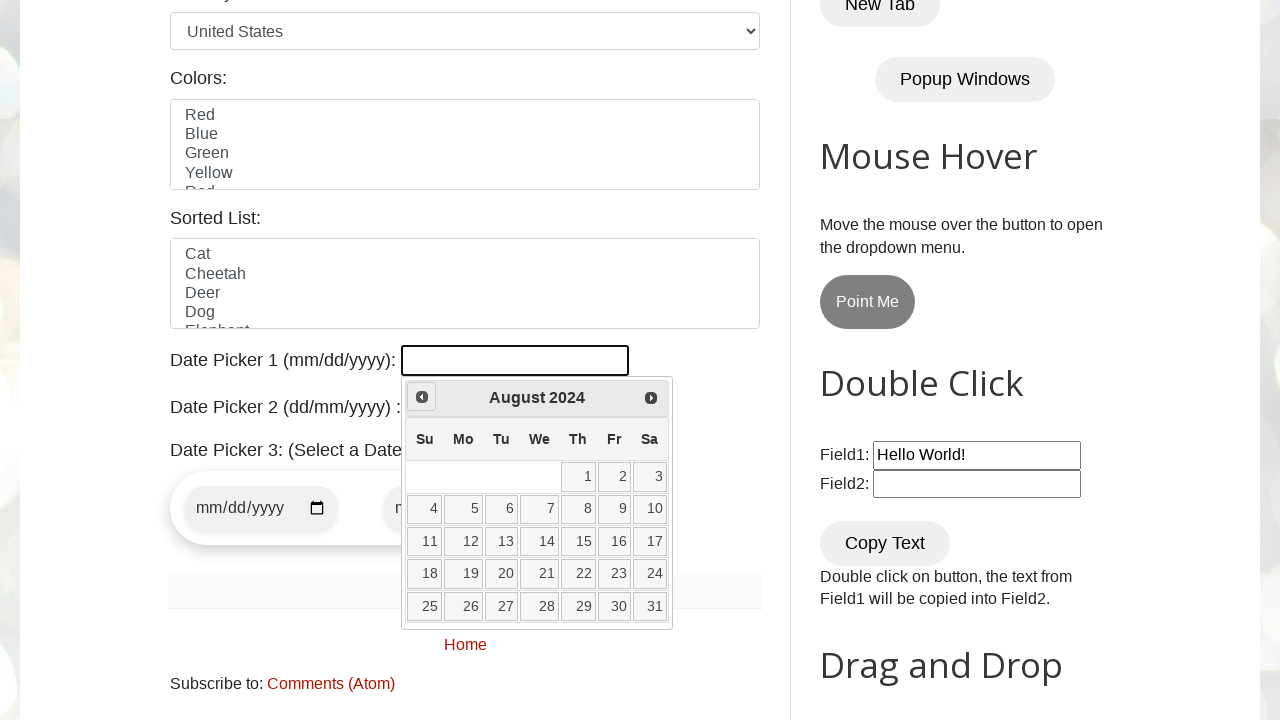

Retrieved current month from date picker
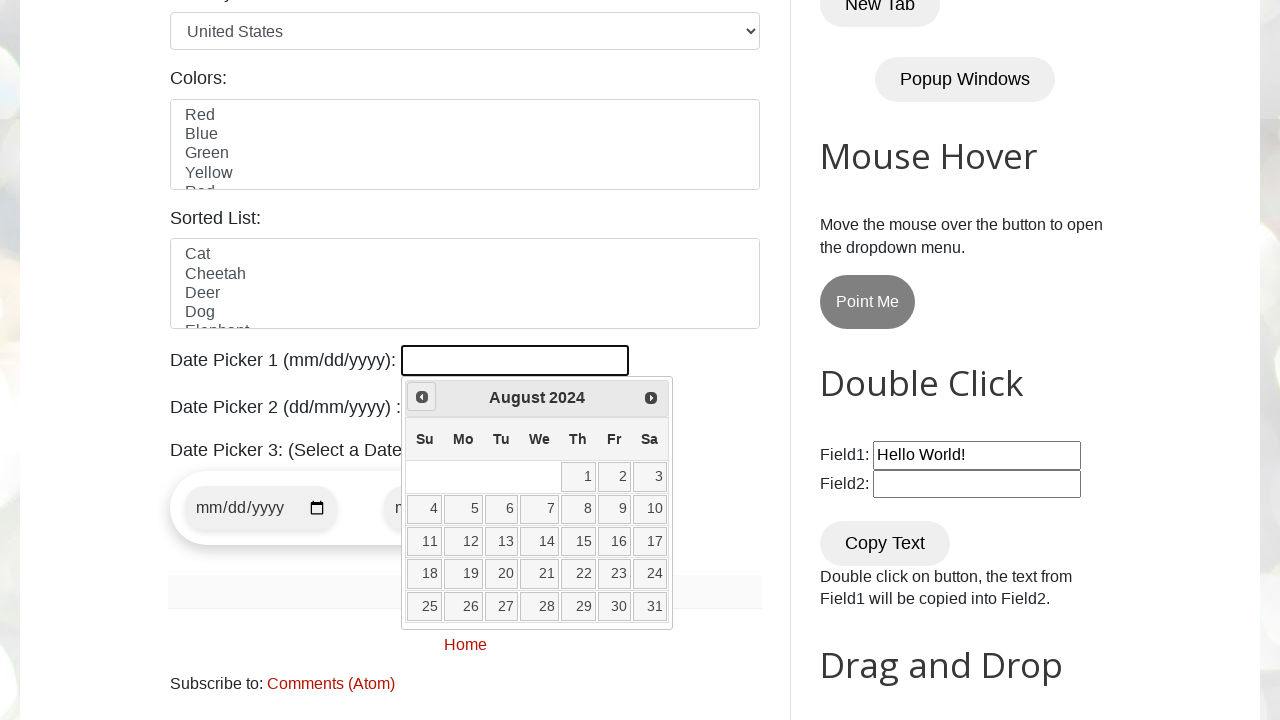

Clicked Previous button to navigate backwards (current: August 2024) at (422, 397) on [title="Prev"]
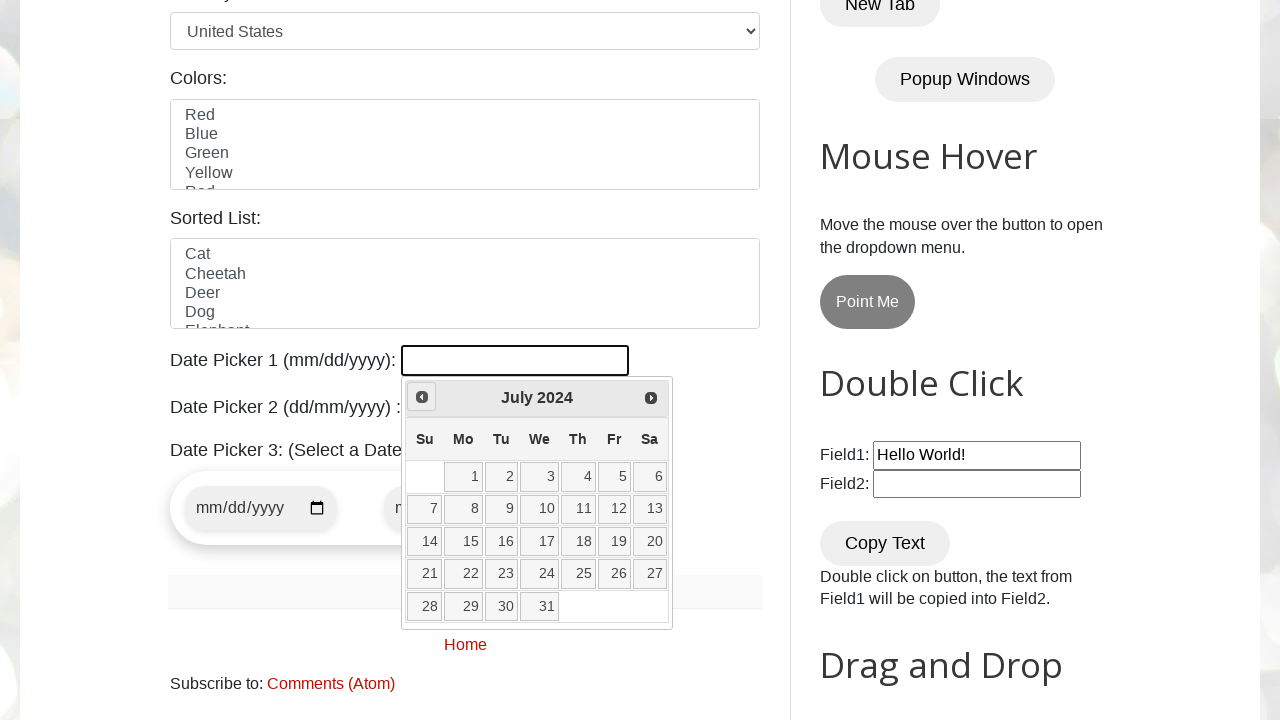

Retrieved current year from date picker
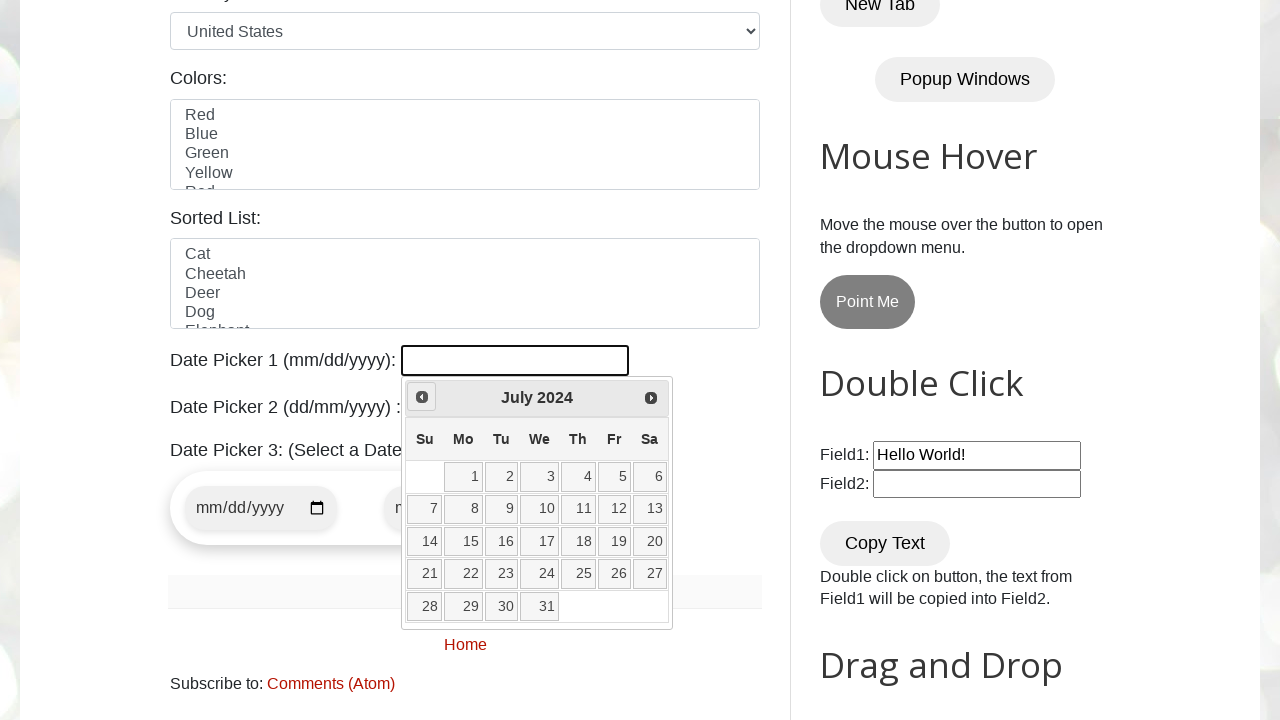

Retrieved current month from date picker
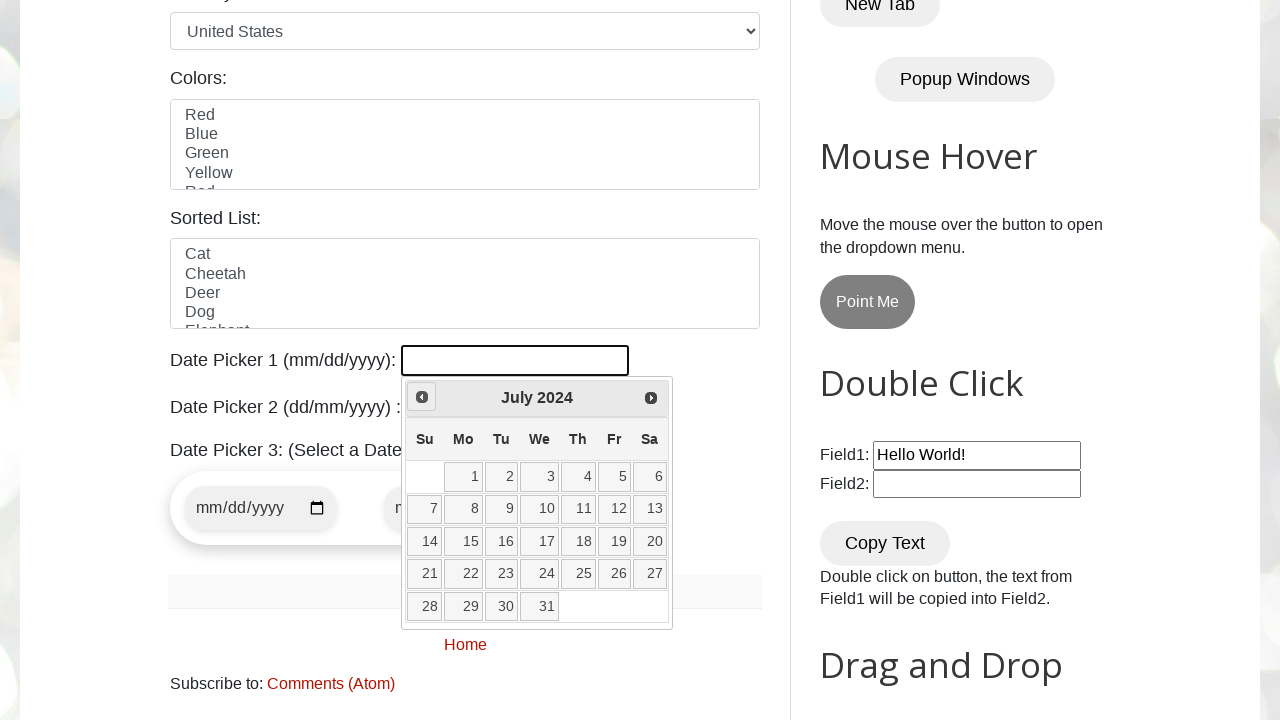

Clicked Previous button to navigate backwards (current: July 2024) at (422, 397) on [title="Prev"]
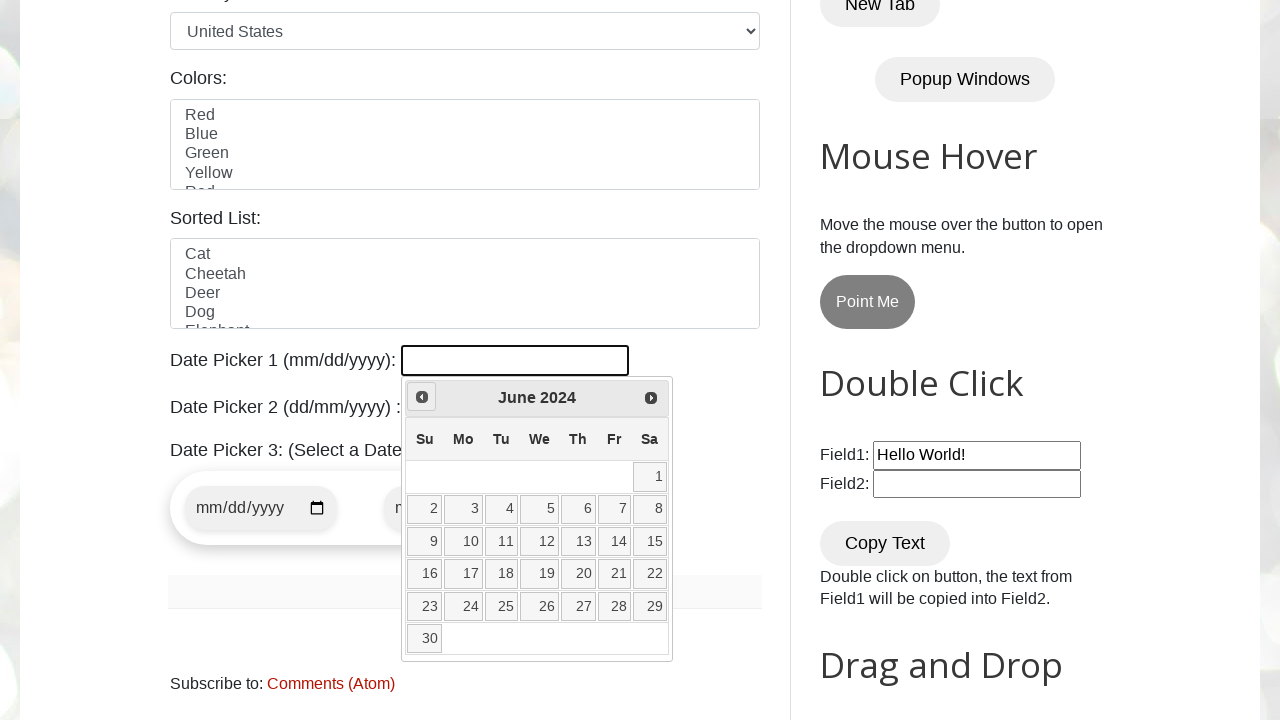

Retrieved current year from date picker
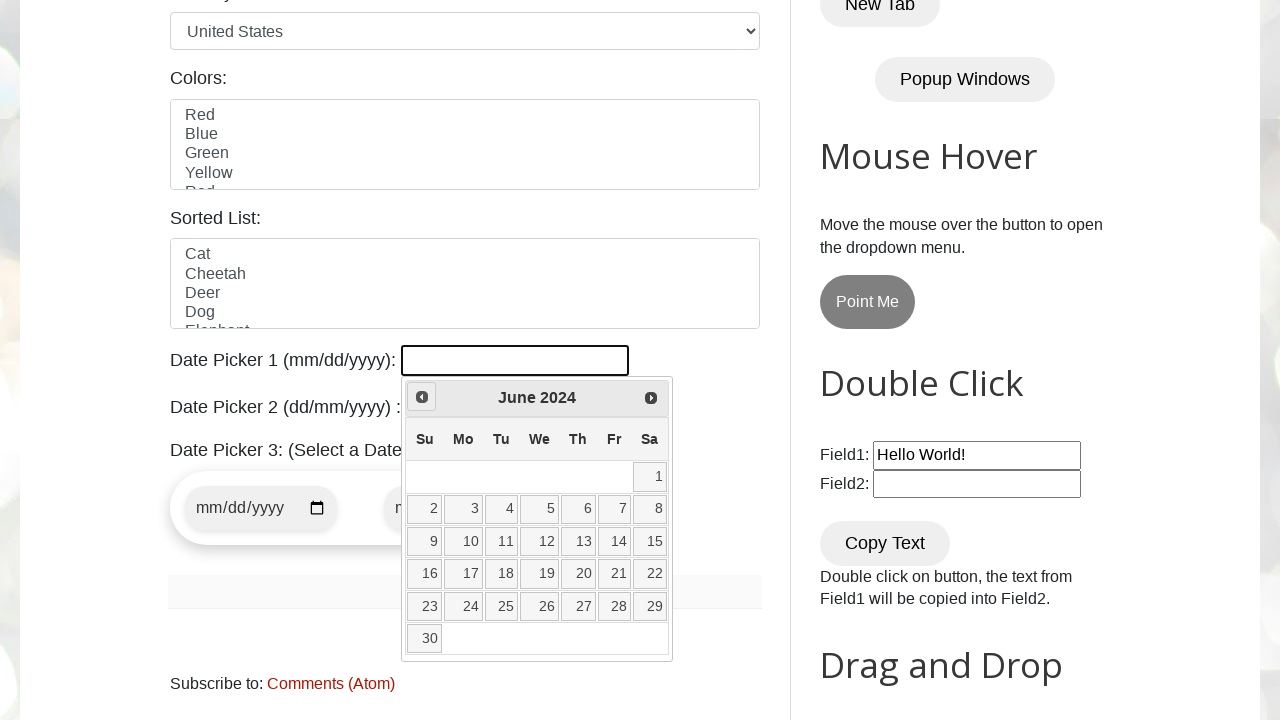

Retrieved current month from date picker
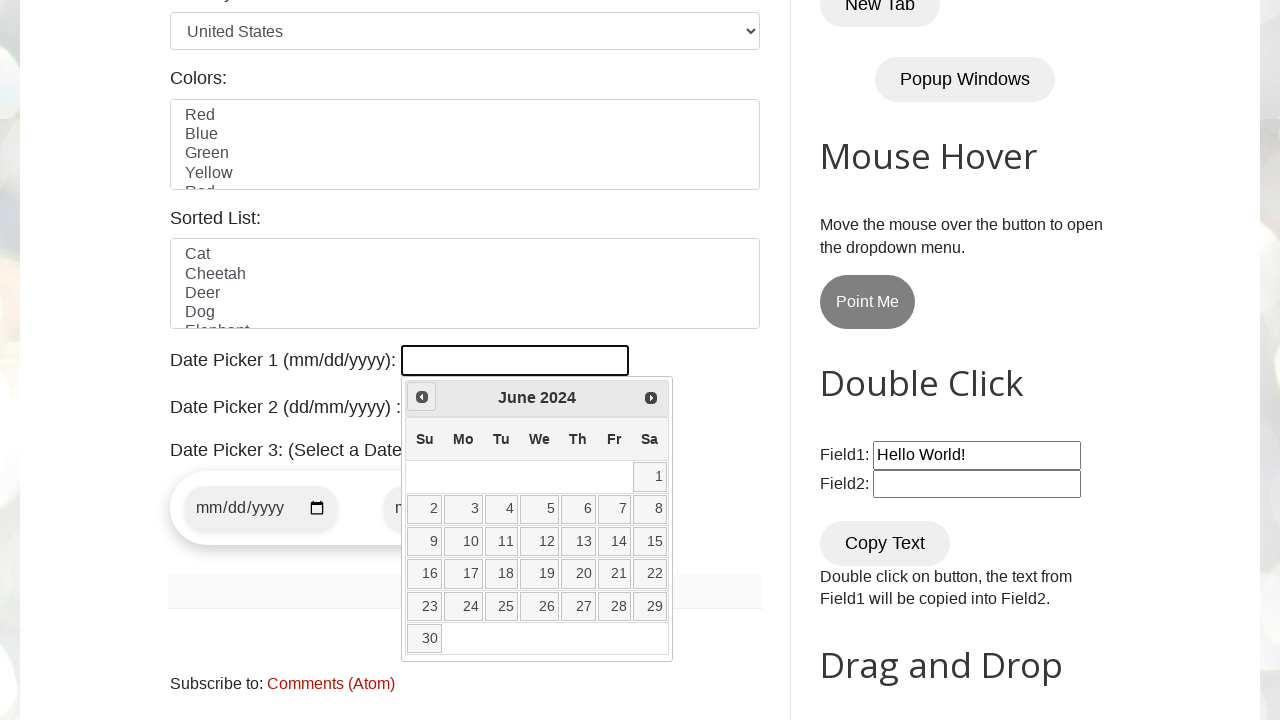

Clicked Previous button to navigate backwards (current: June 2024) at (422, 397) on [title="Prev"]
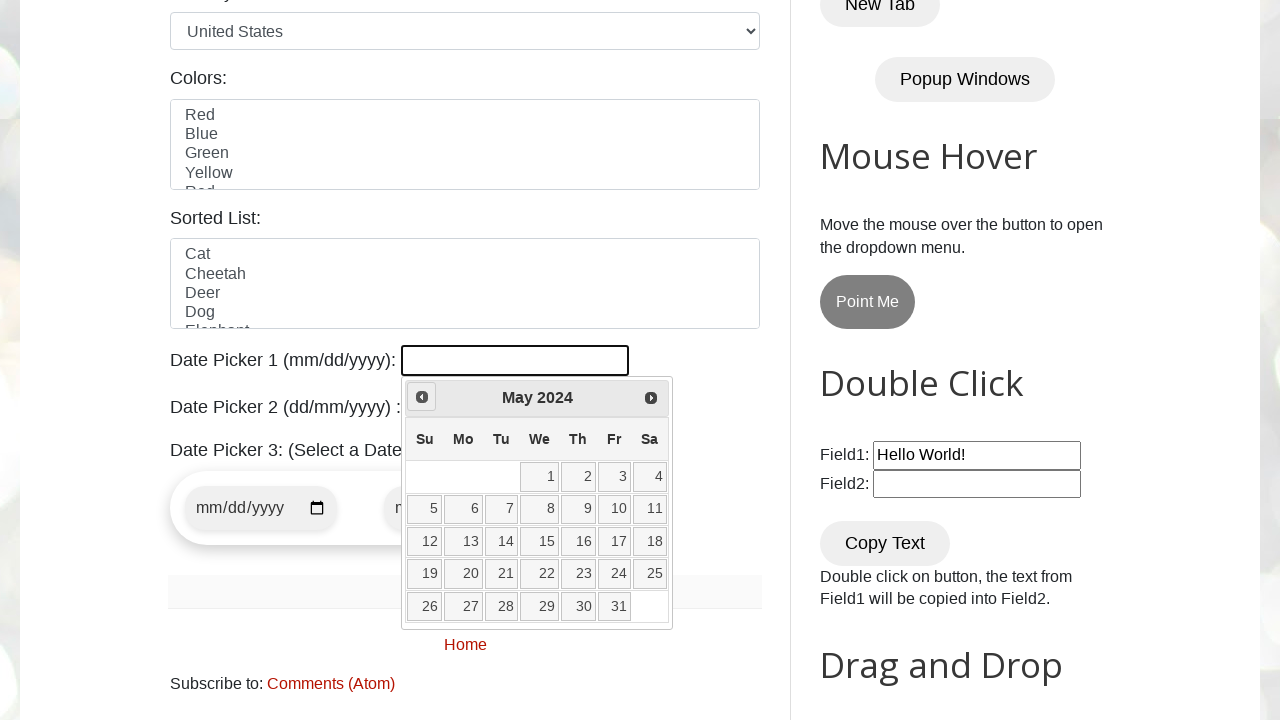

Retrieved current year from date picker
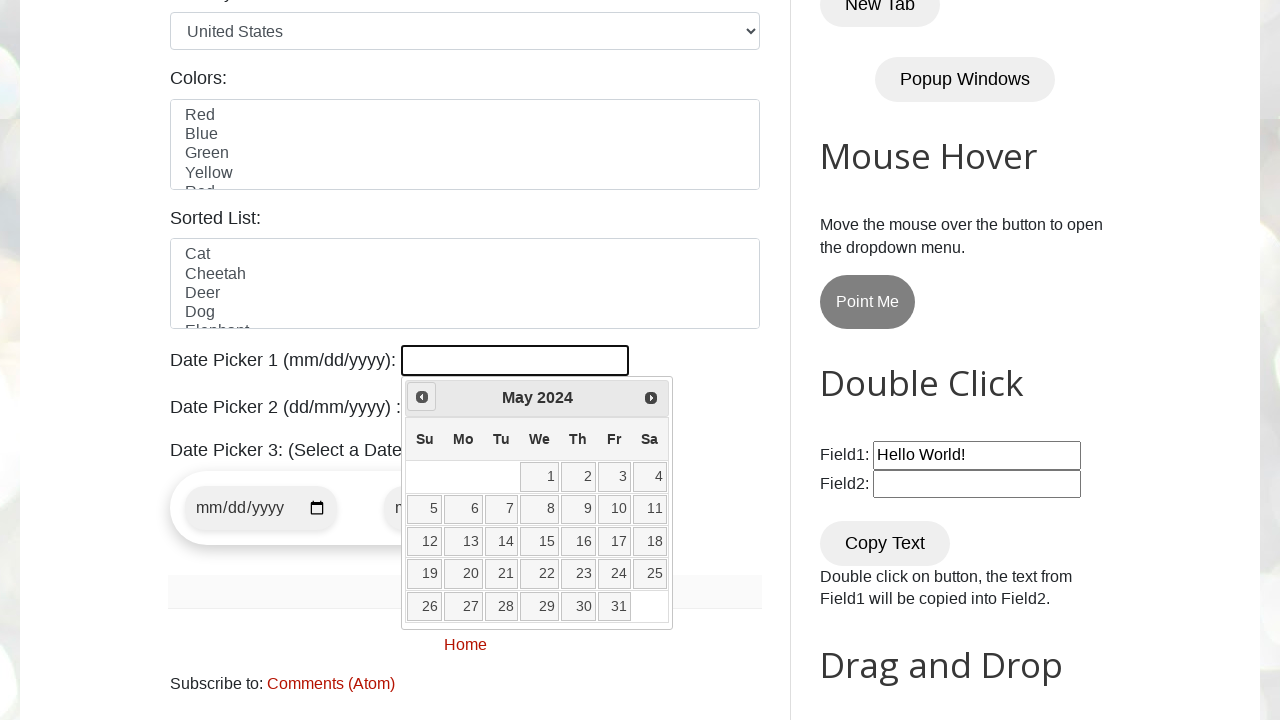

Retrieved current month from date picker
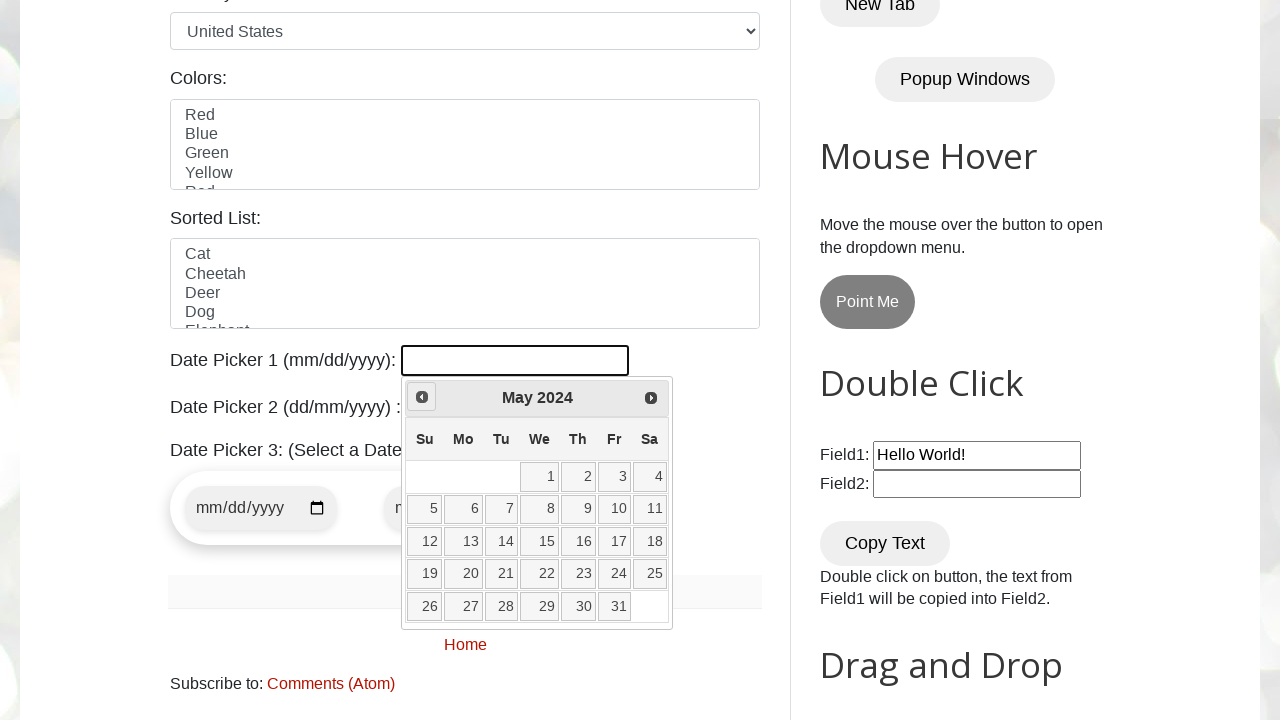

Clicked Previous button to navigate backwards (current: May 2024) at (422, 397) on [title="Prev"]
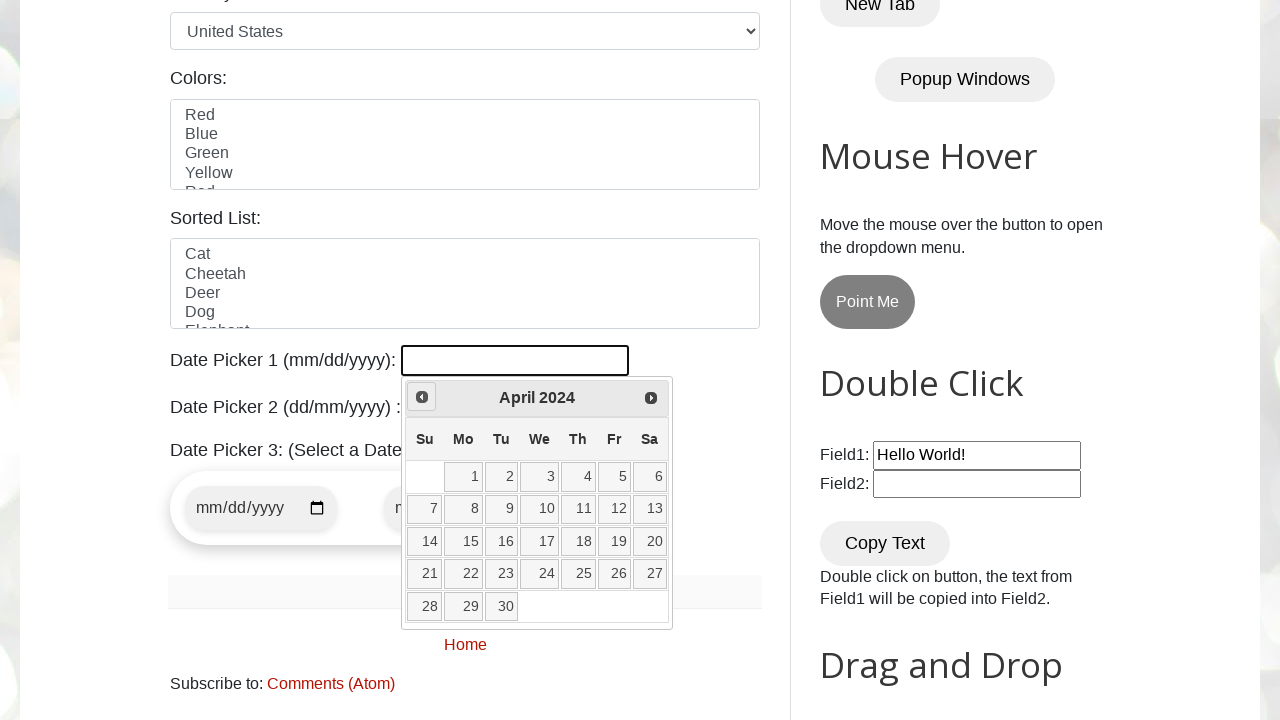

Retrieved current year from date picker
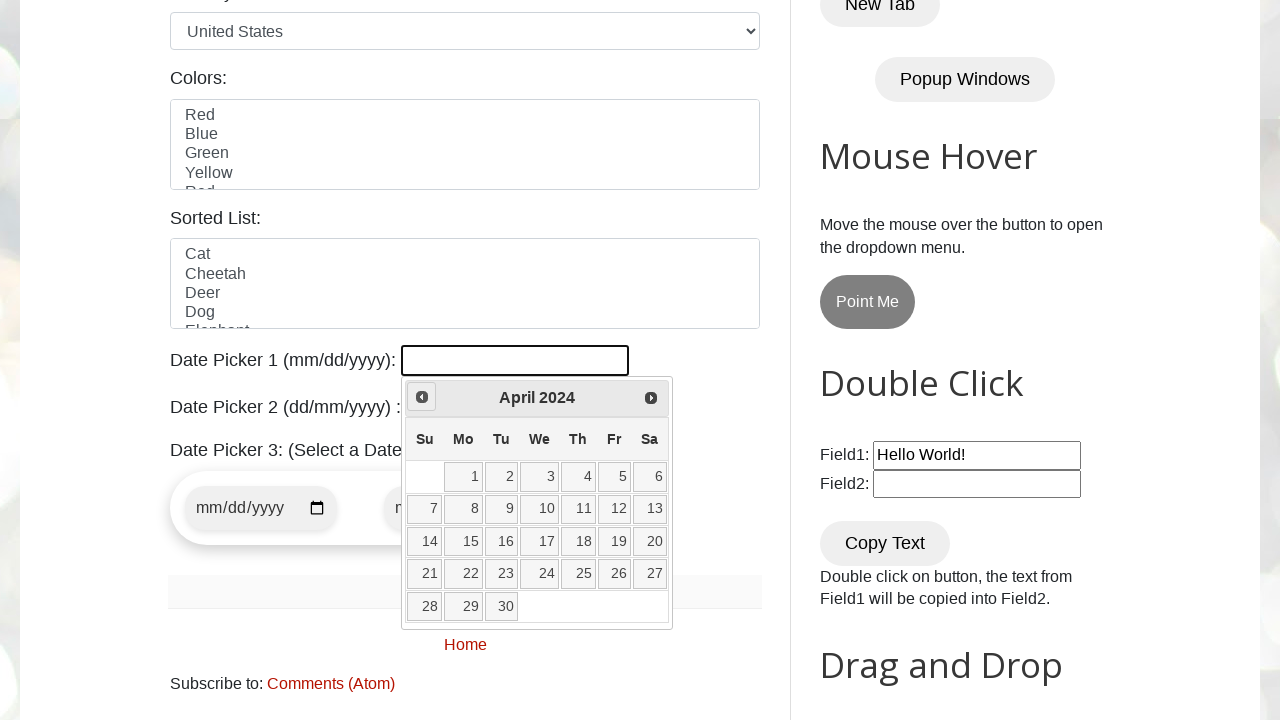

Retrieved current month from date picker
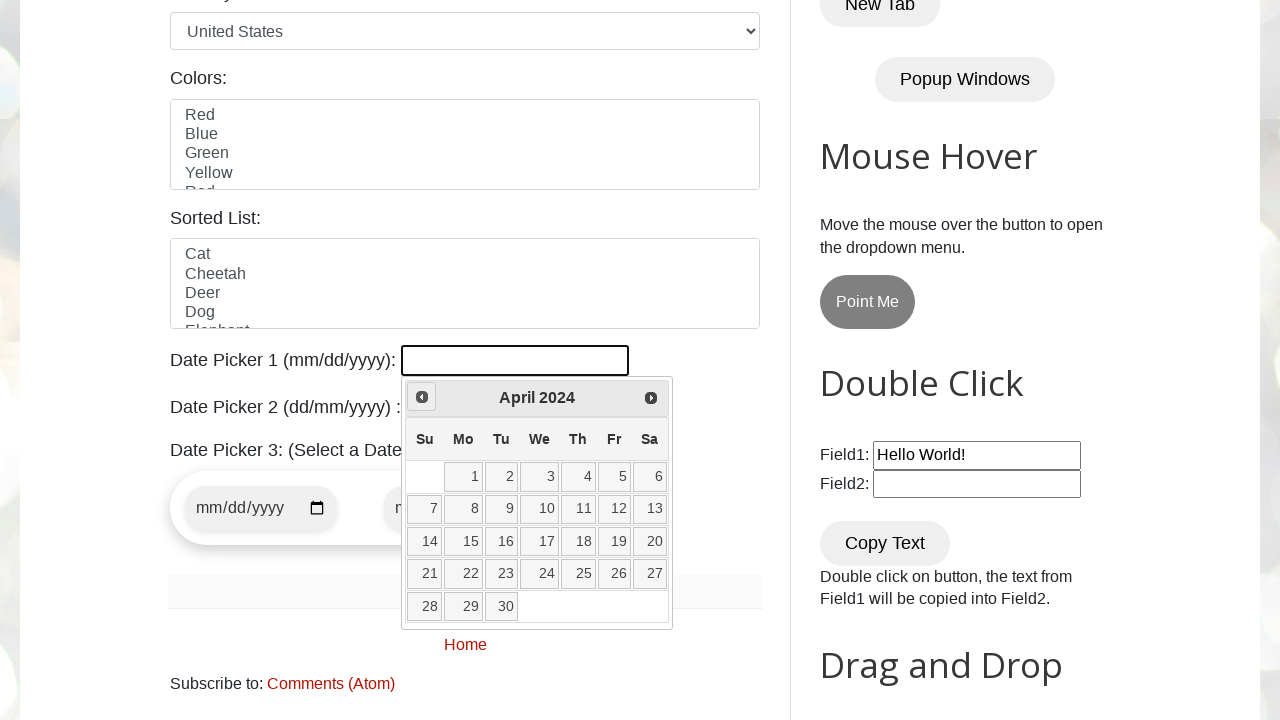

Clicked Previous button to navigate backwards (current: April 2024) at (422, 397) on [title="Prev"]
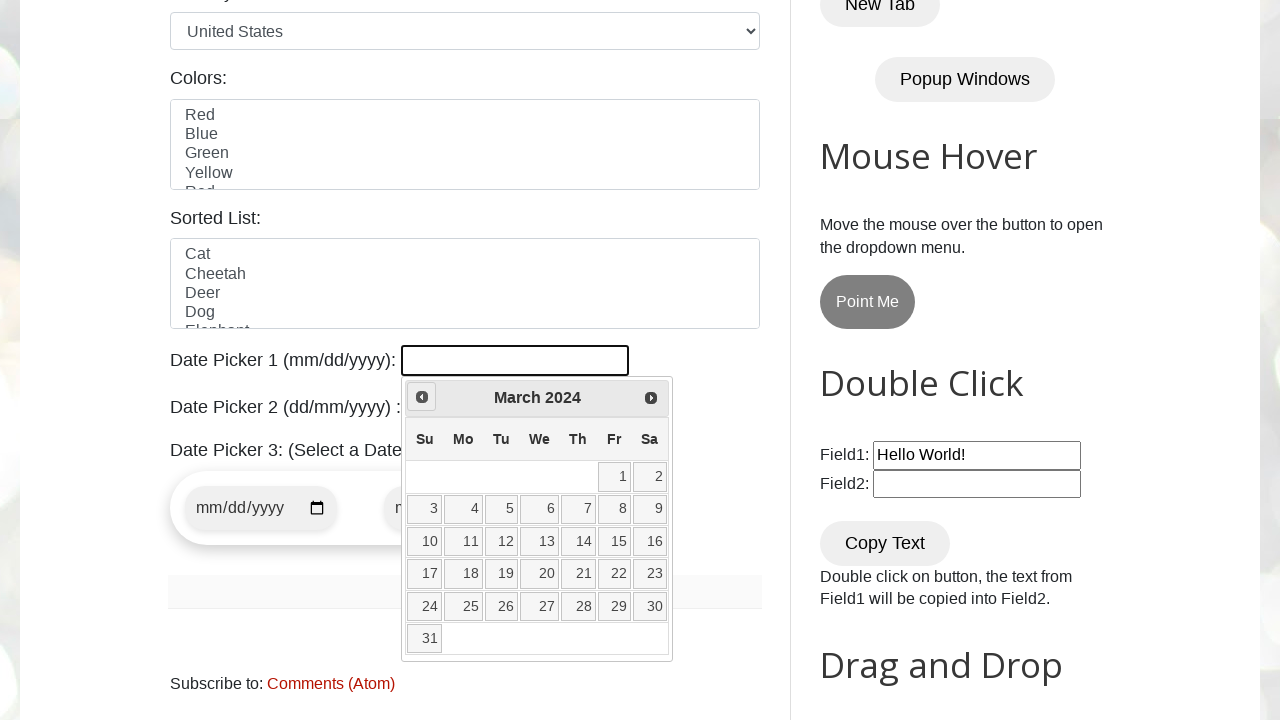

Retrieved current year from date picker
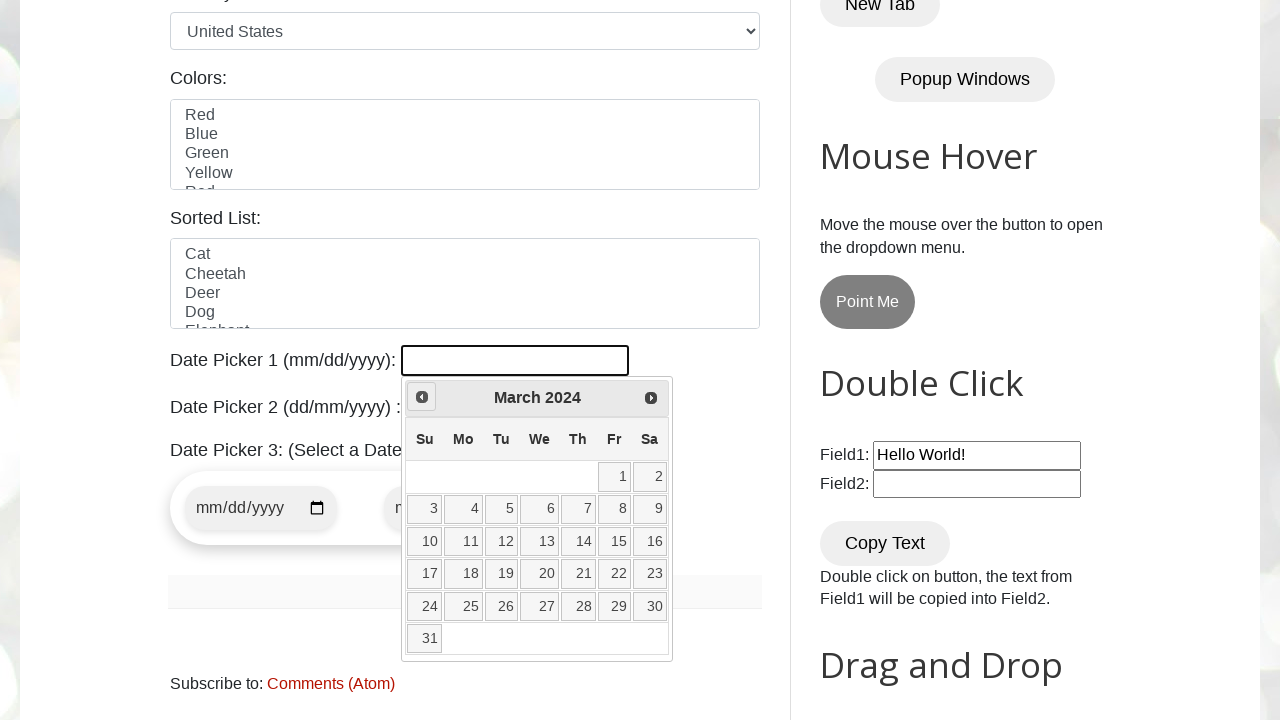

Retrieved current month from date picker
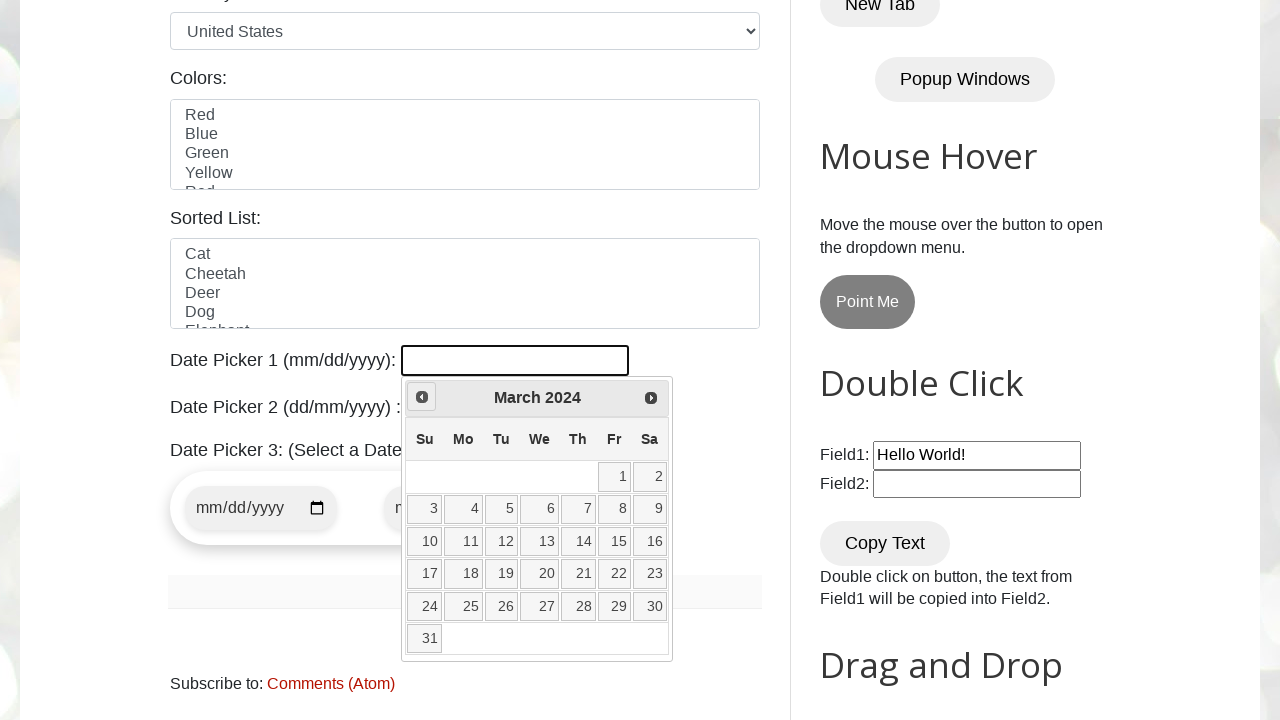

Clicked Previous button to navigate backwards (current: March 2024) at (422, 397) on [title="Prev"]
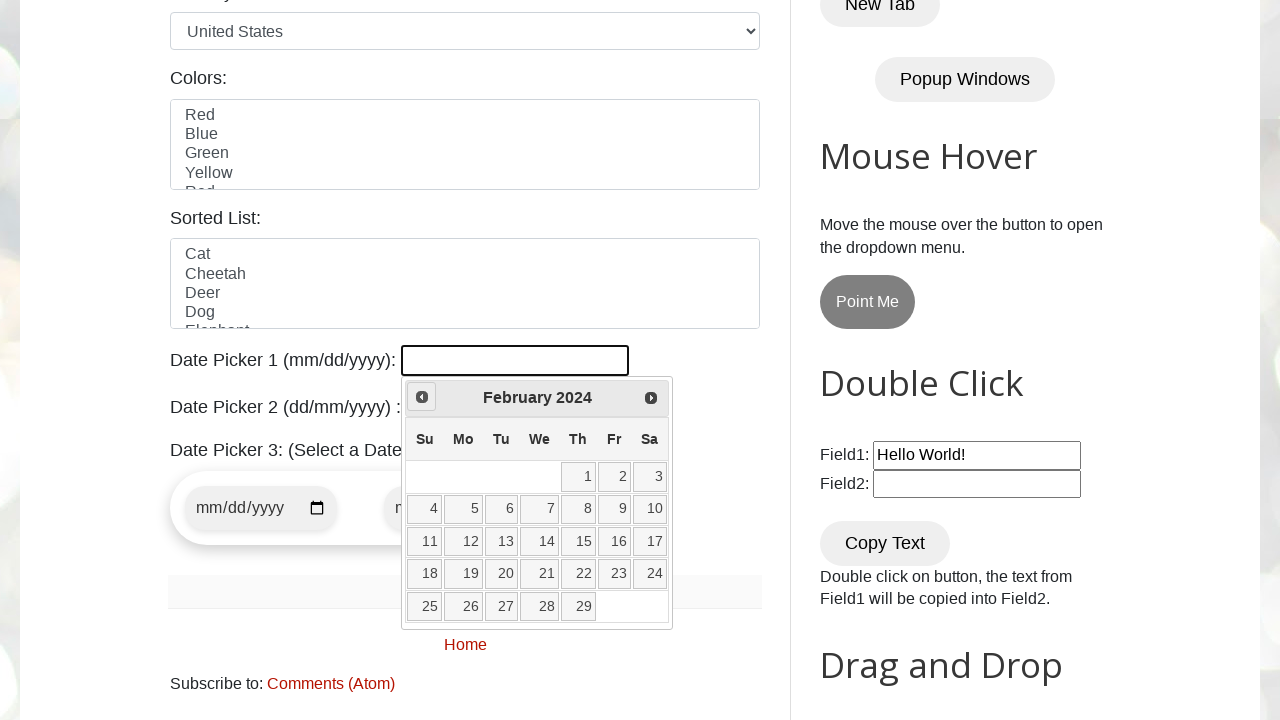

Retrieved current year from date picker
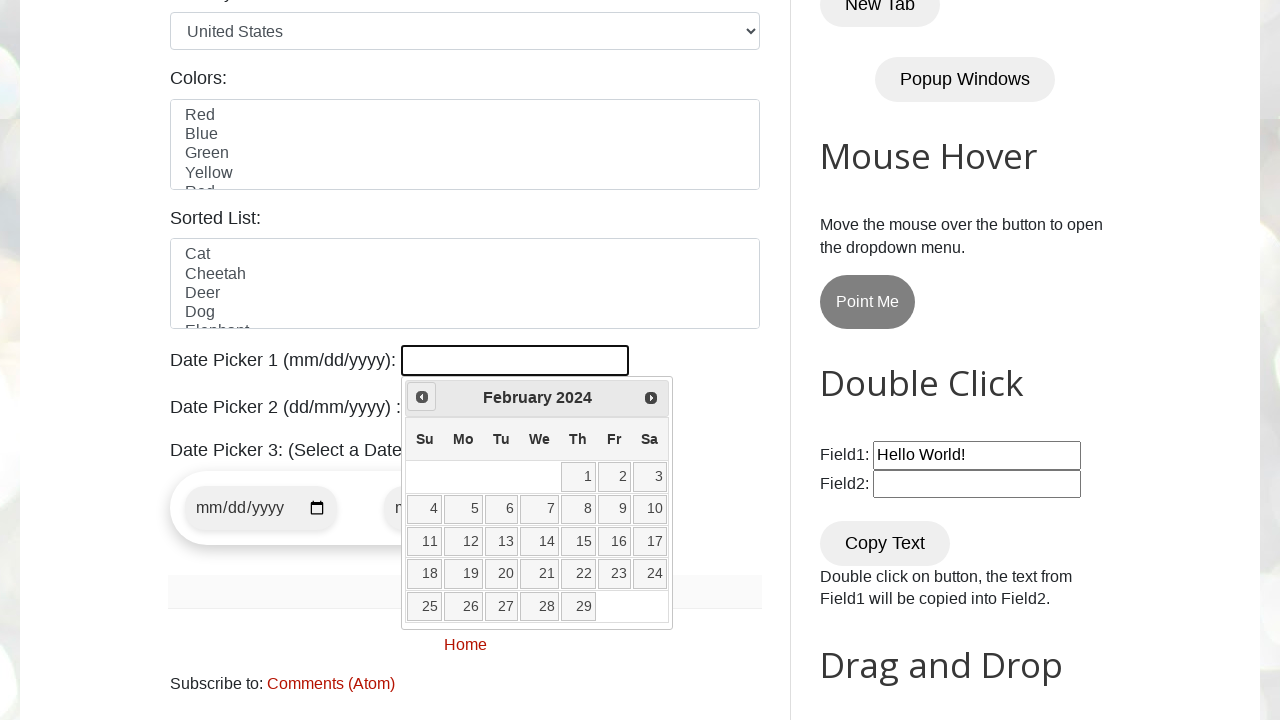

Retrieved current month from date picker
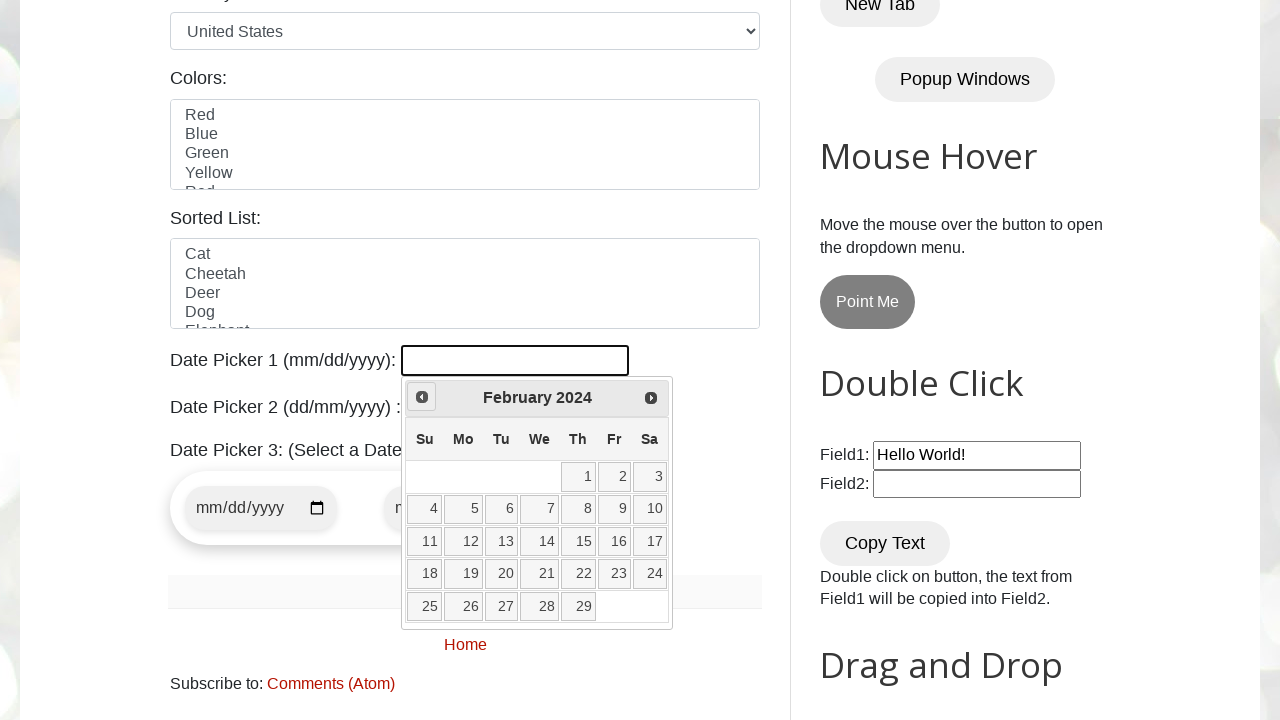

Clicked Previous button to navigate backwards (current: February 2024) at (422, 397) on [title="Prev"]
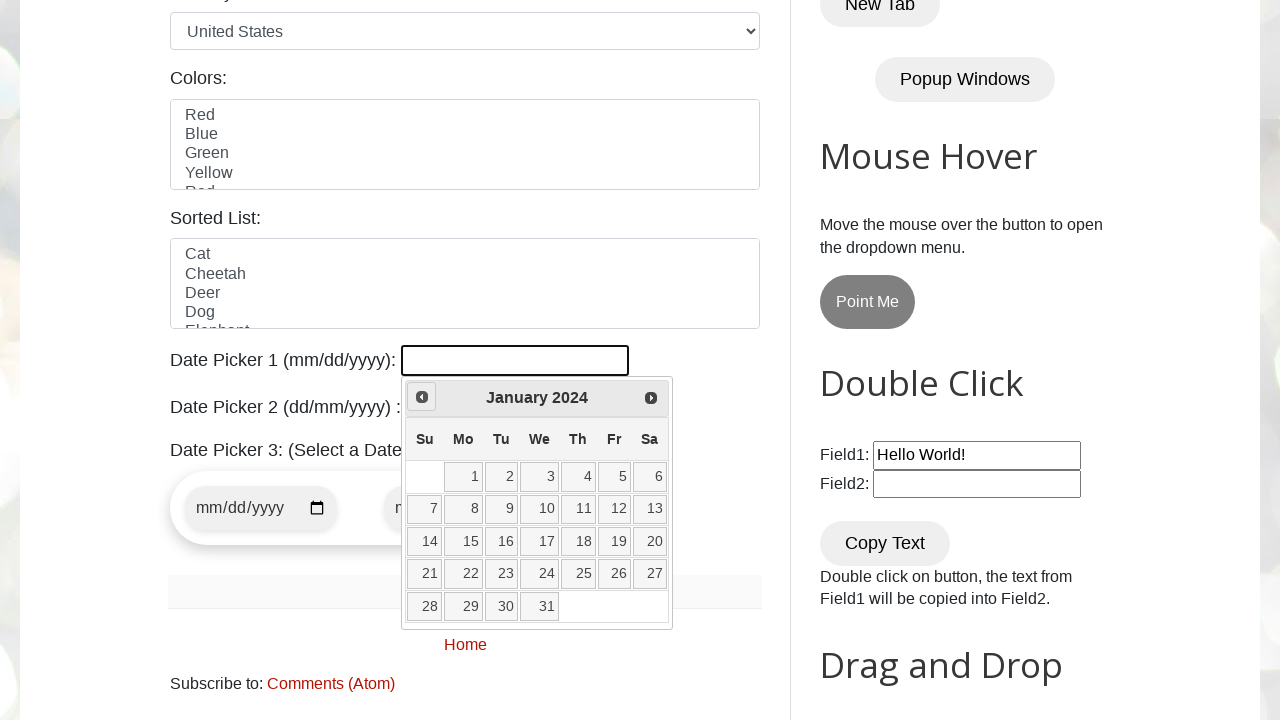

Retrieved current year from date picker
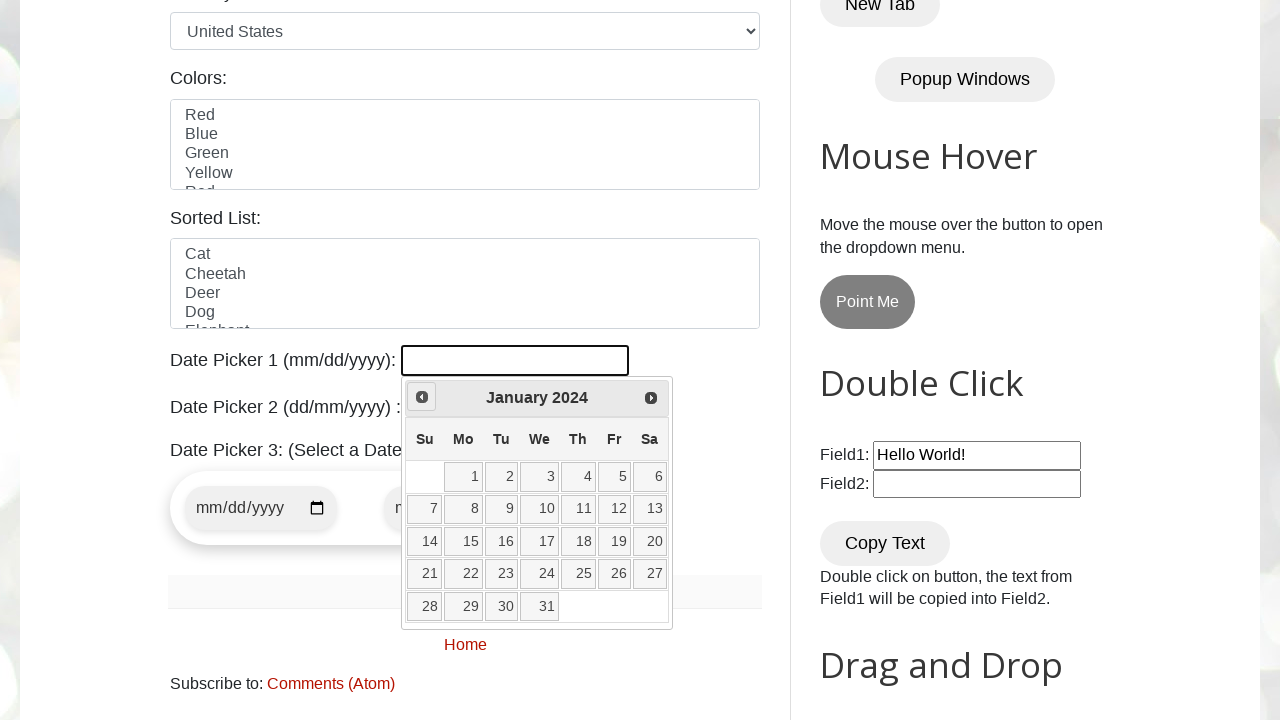

Retrieved current month from date picker
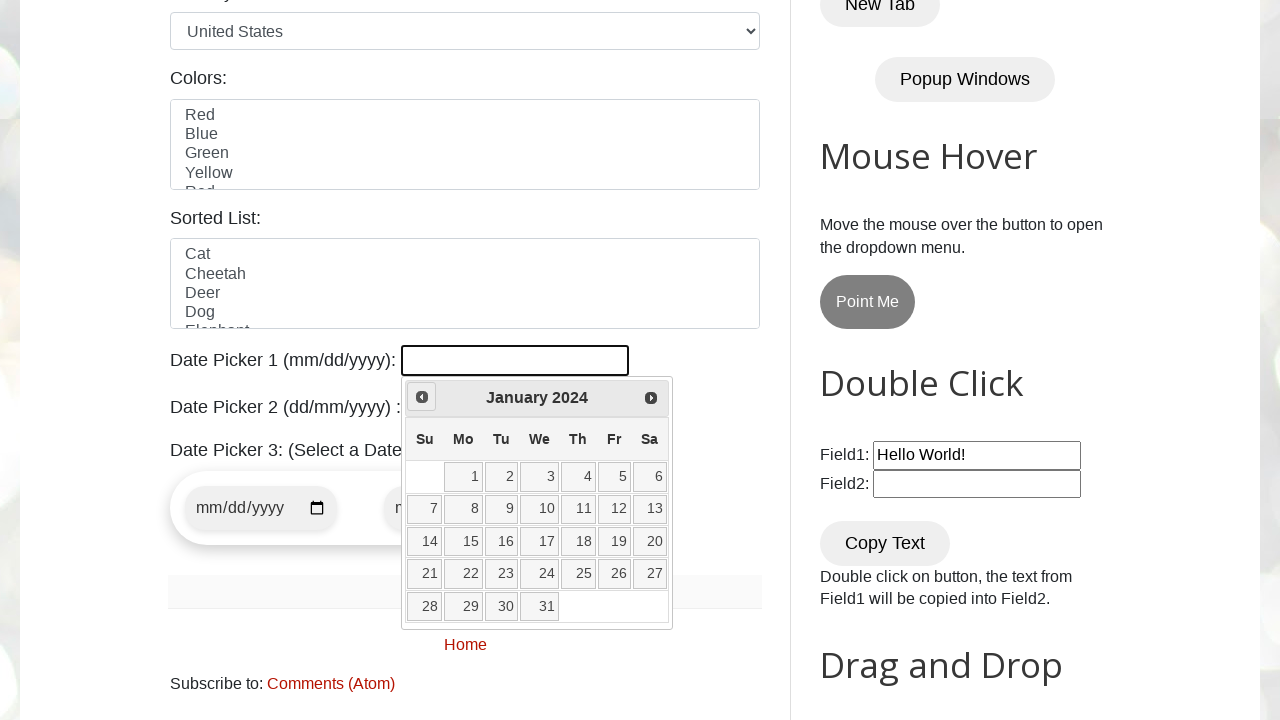

Clicked Previous button to navigate backwards (current: January 2024) at (422, 397) on [title="Prev"]
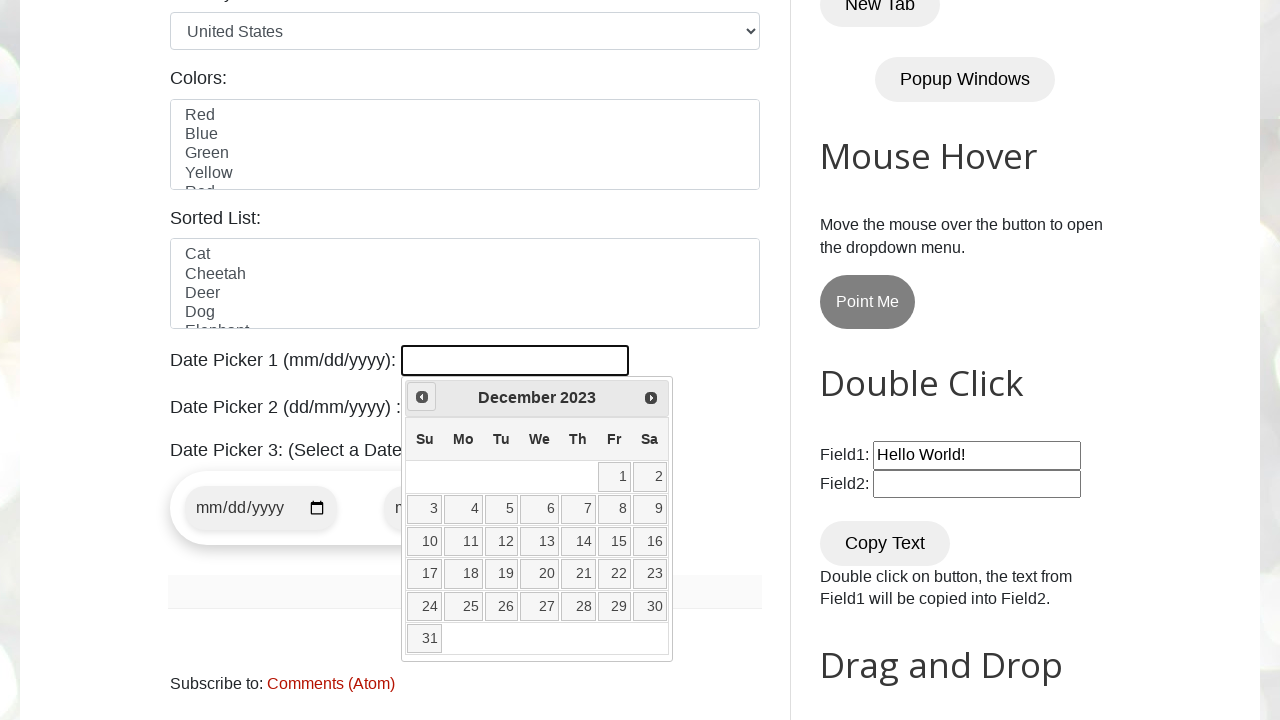

Retrieved current year from date picker
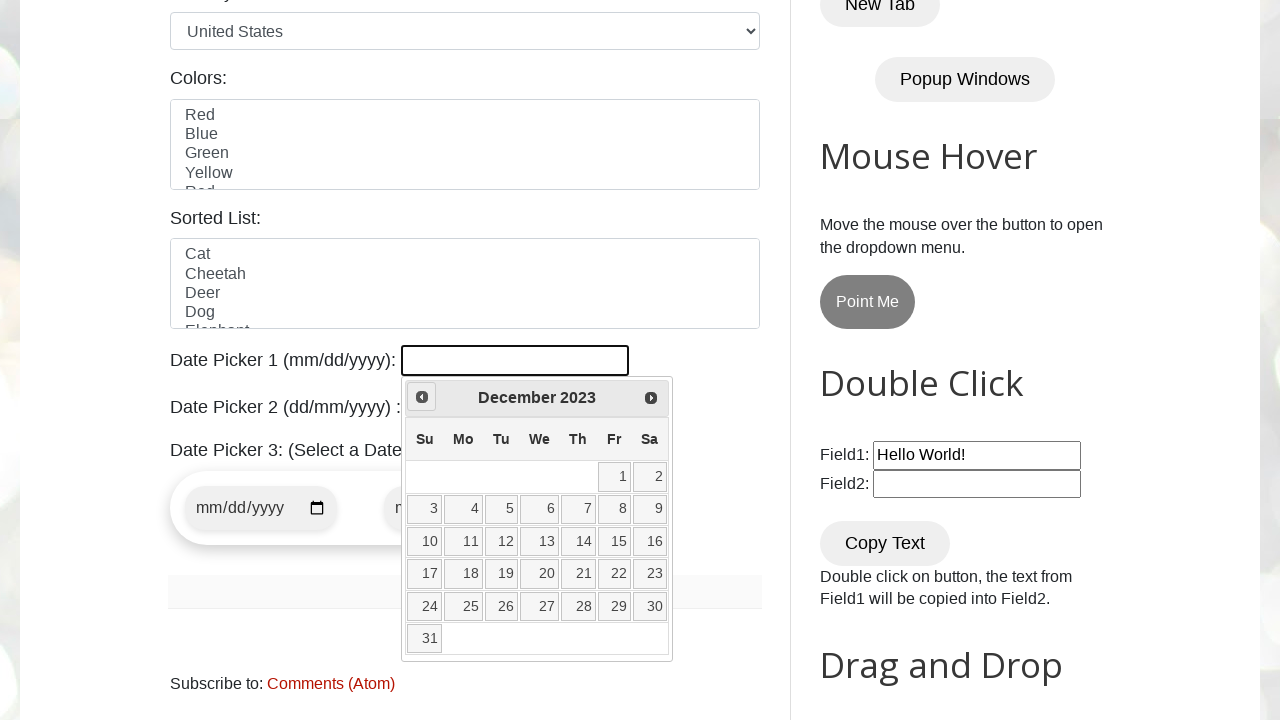

Retrieved current month from date picker
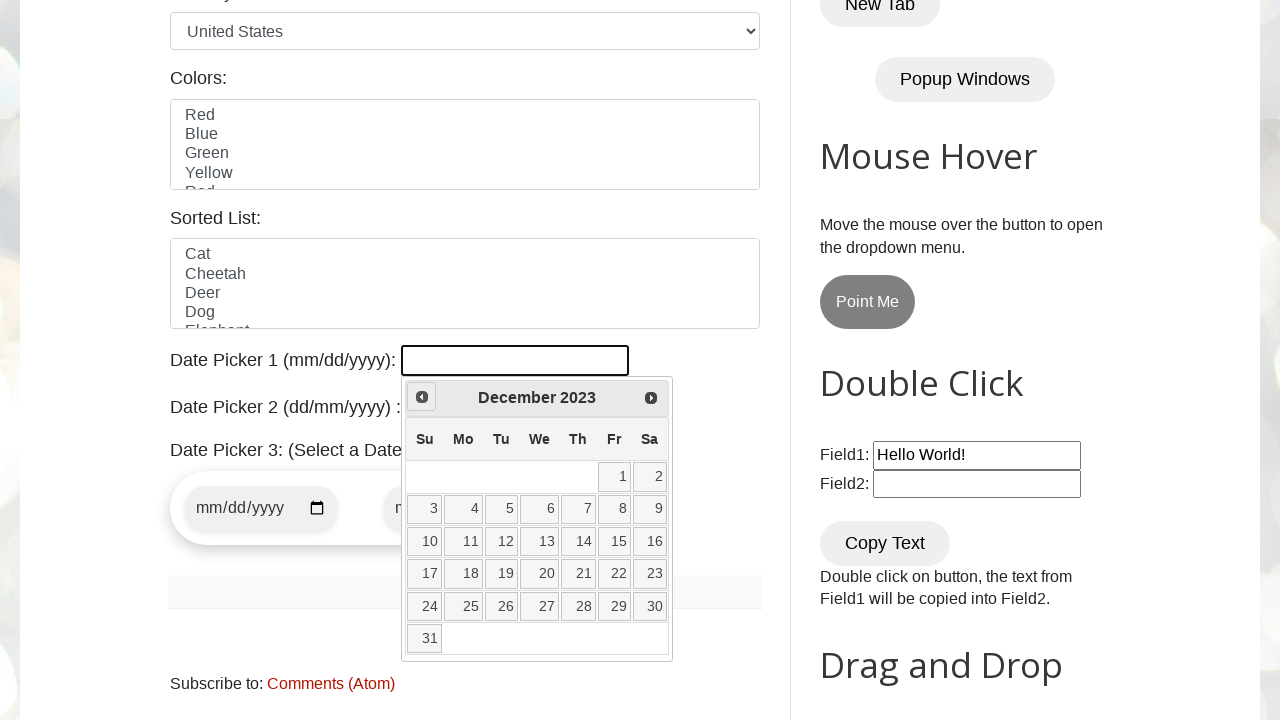

Clicked Previous button to navigate backwards (current: December 2023) at (422, 397) on [title="Prev"]
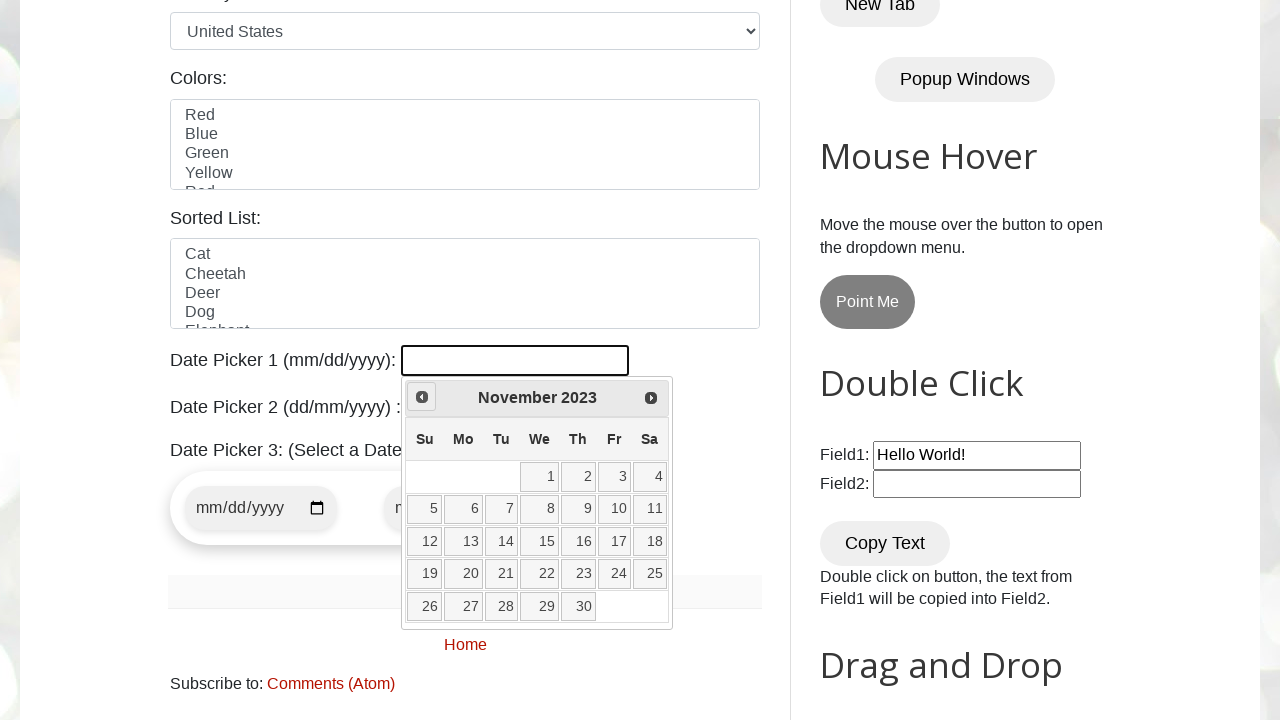

Retrieved current year from date picker
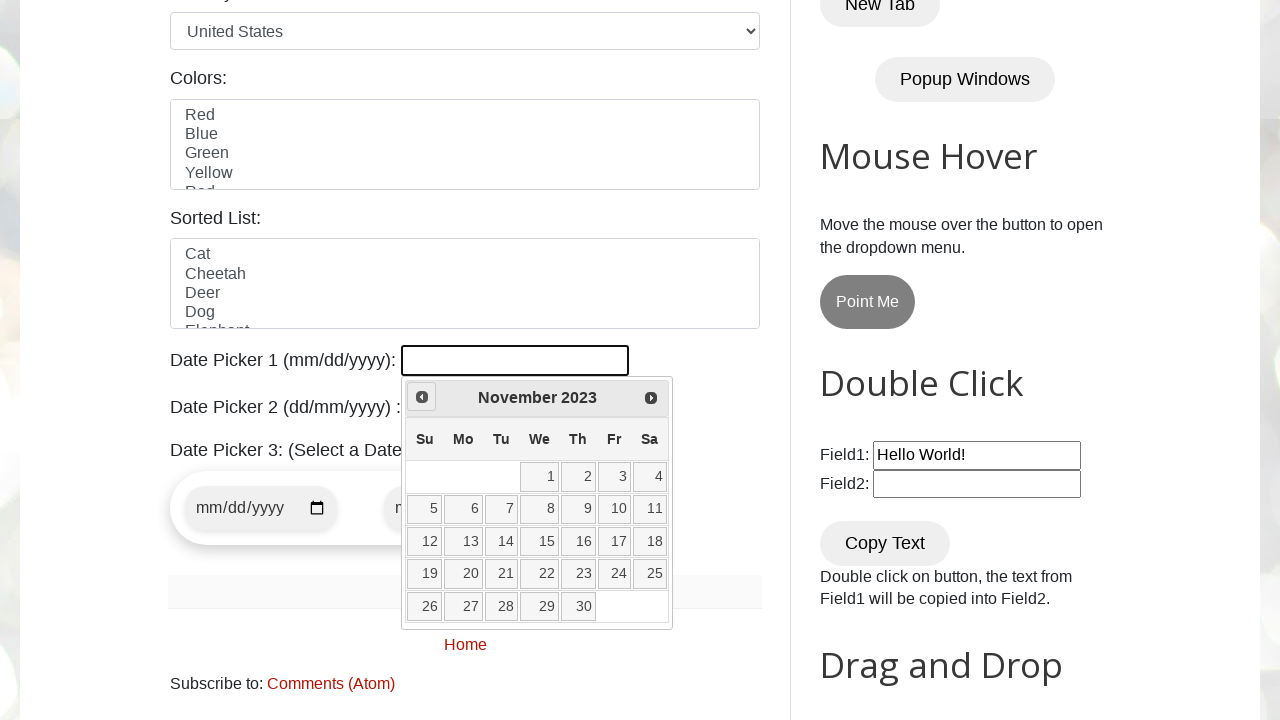

Retrieved current month from date picker
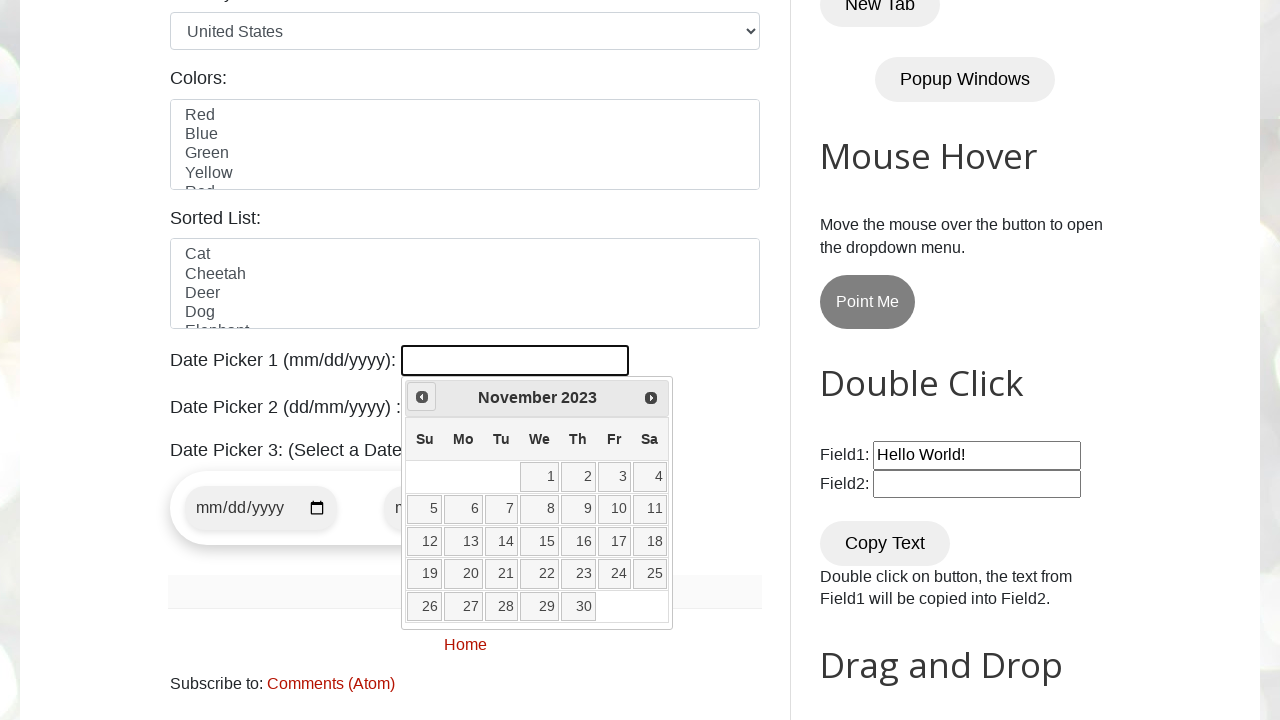

Clicked Previous button to navigate backwards (current: November 2023) at (422, 397) on [title="Prev"]
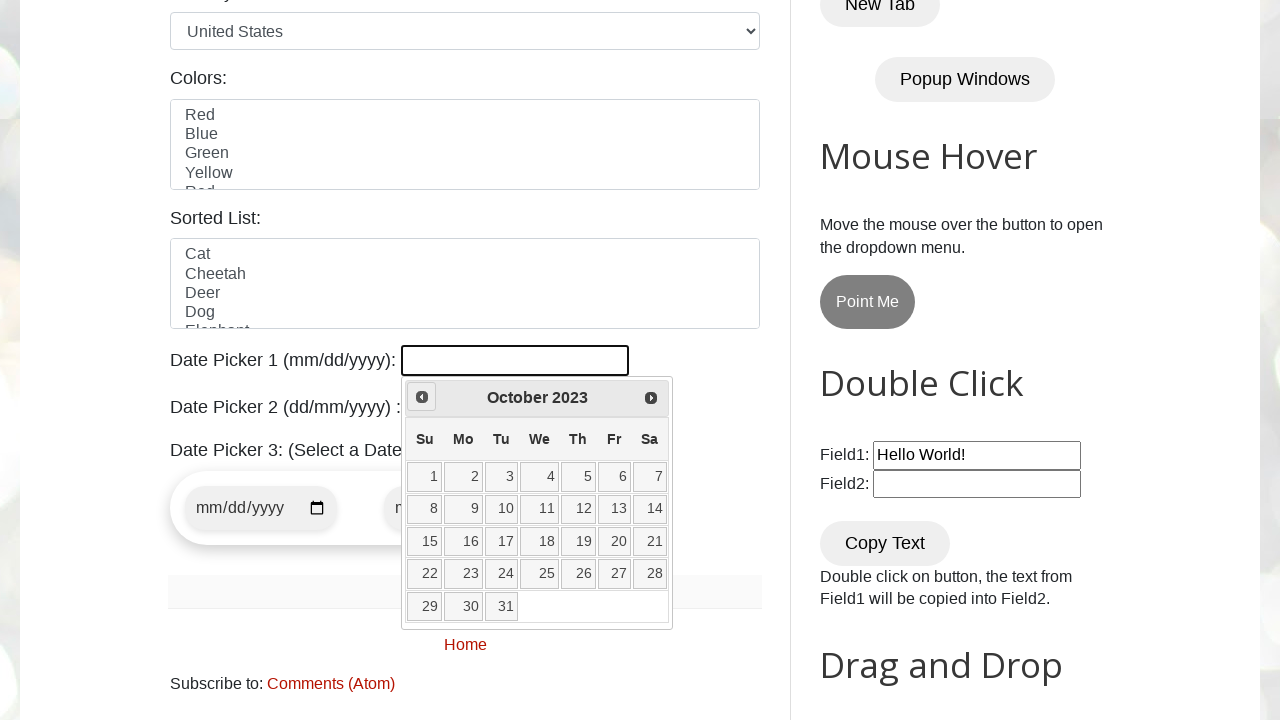

Retrieved current year from date picker
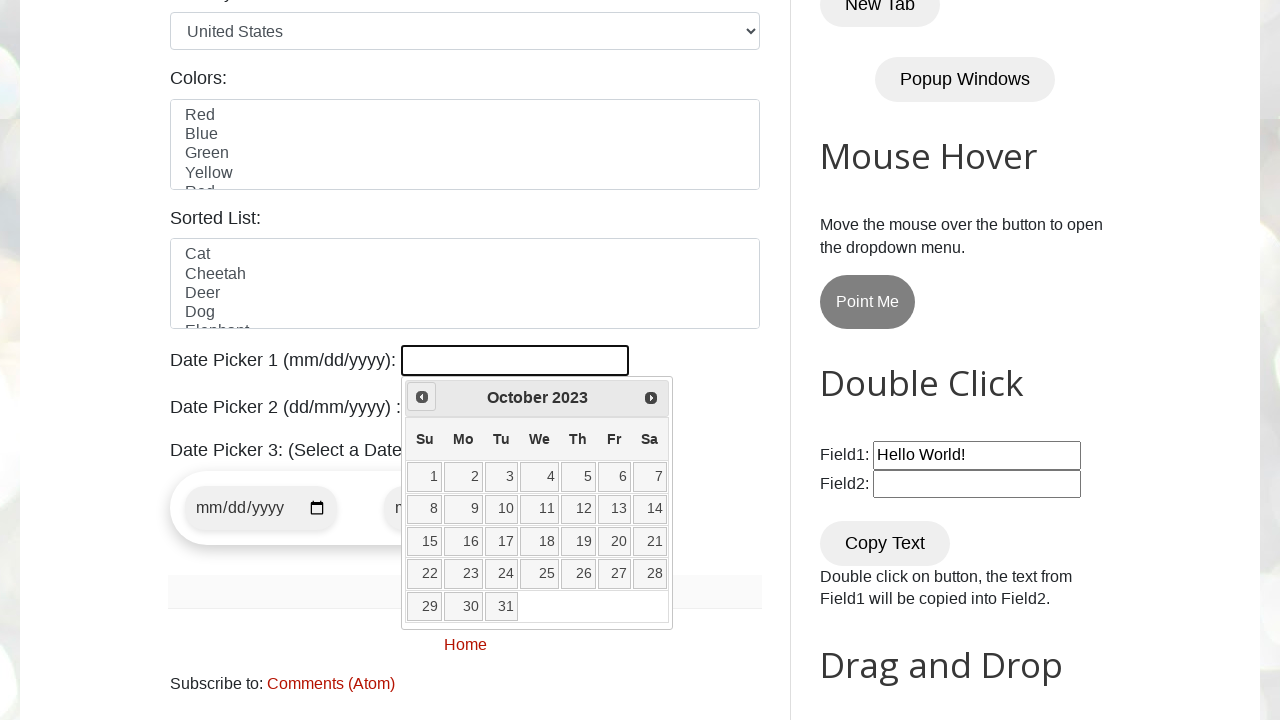

Retrieved current month from date picker
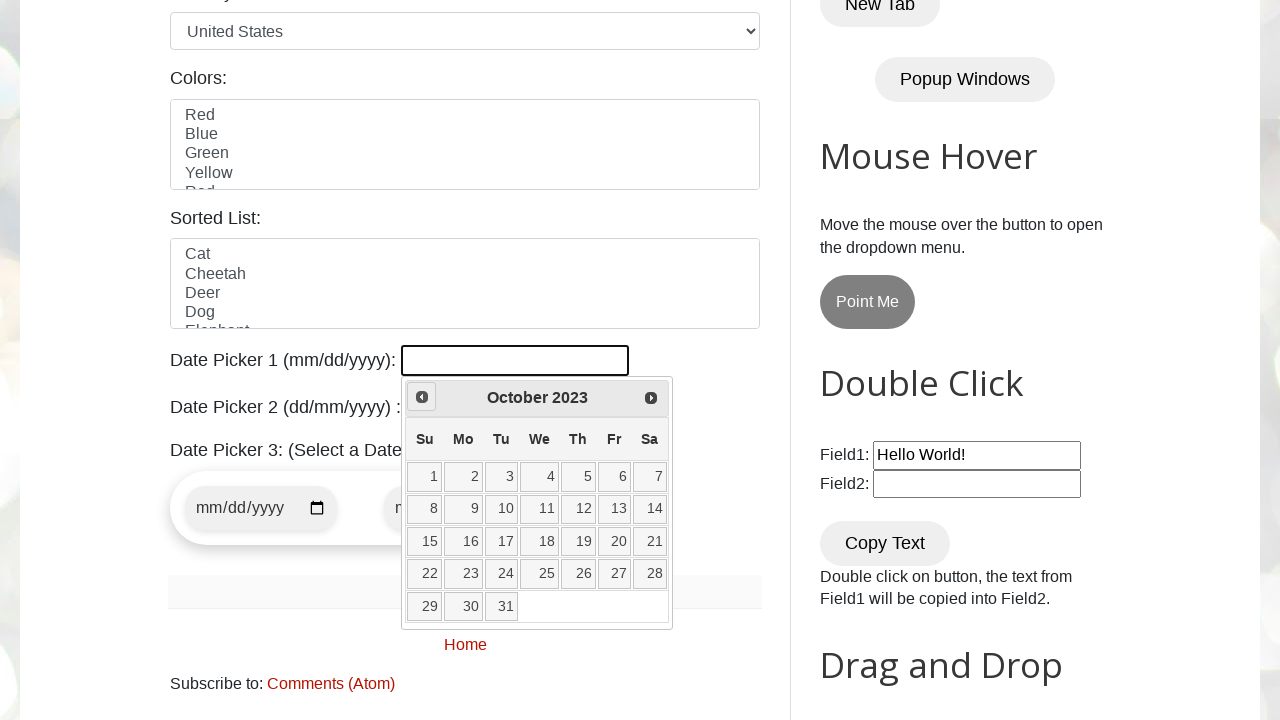

Clicked Previous button to navigate backwards (current: October 2023) at (422, 397) on [title="Prev"]
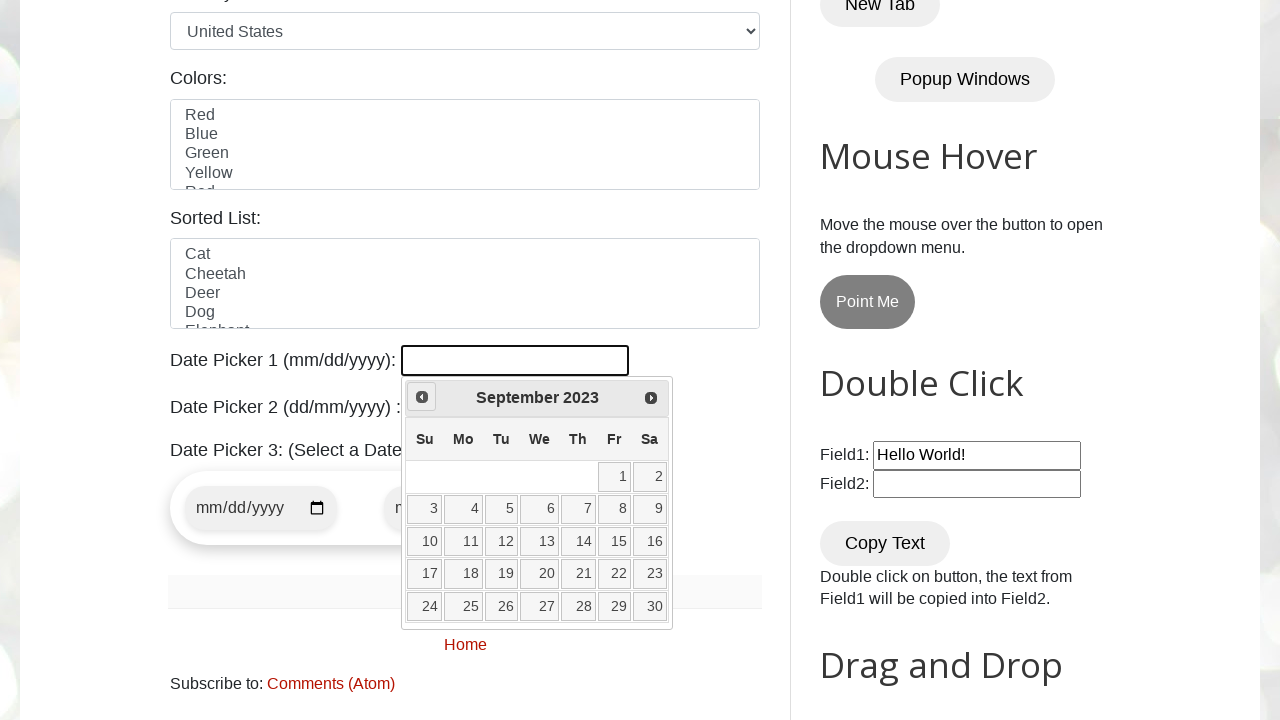

Retrieved current year from date picker
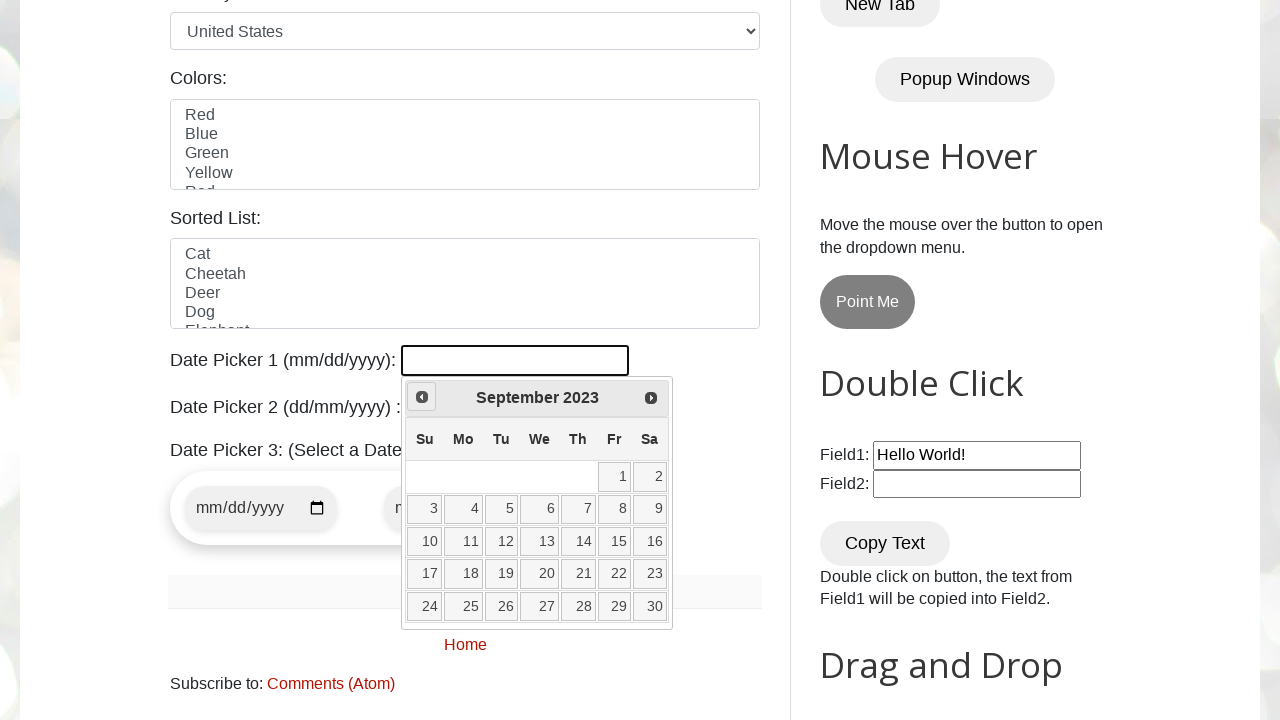

Retrieved current month from date picker
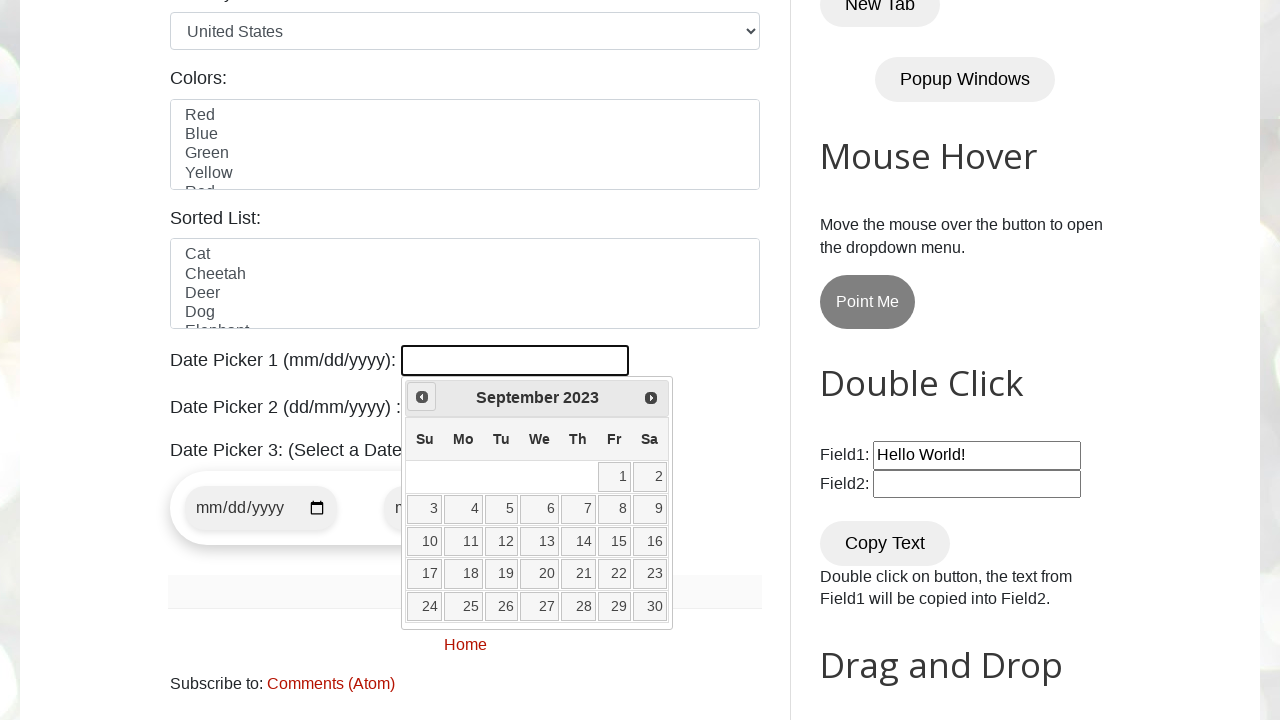

Clicked Previous button to navigate backwards (current: September 2023) at (422, 397) on [title="Prev"]
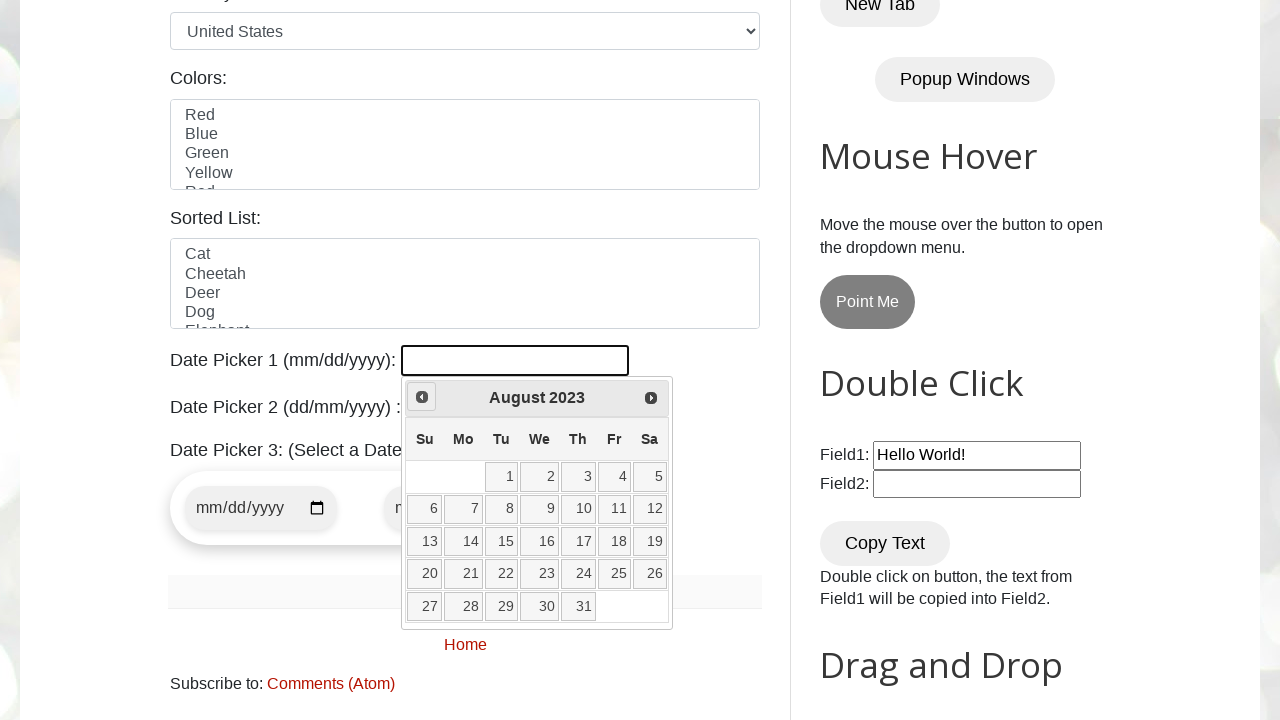

Retrieved current year from date picker
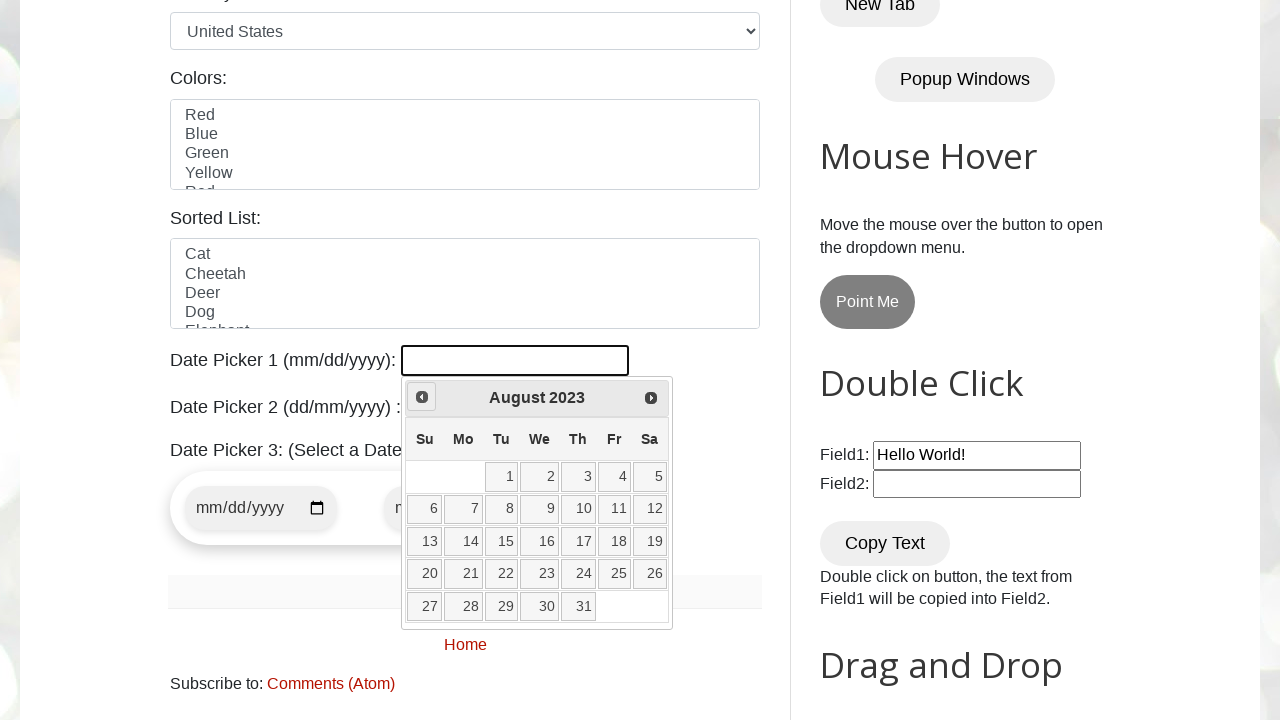

Retrieved current month from date picker
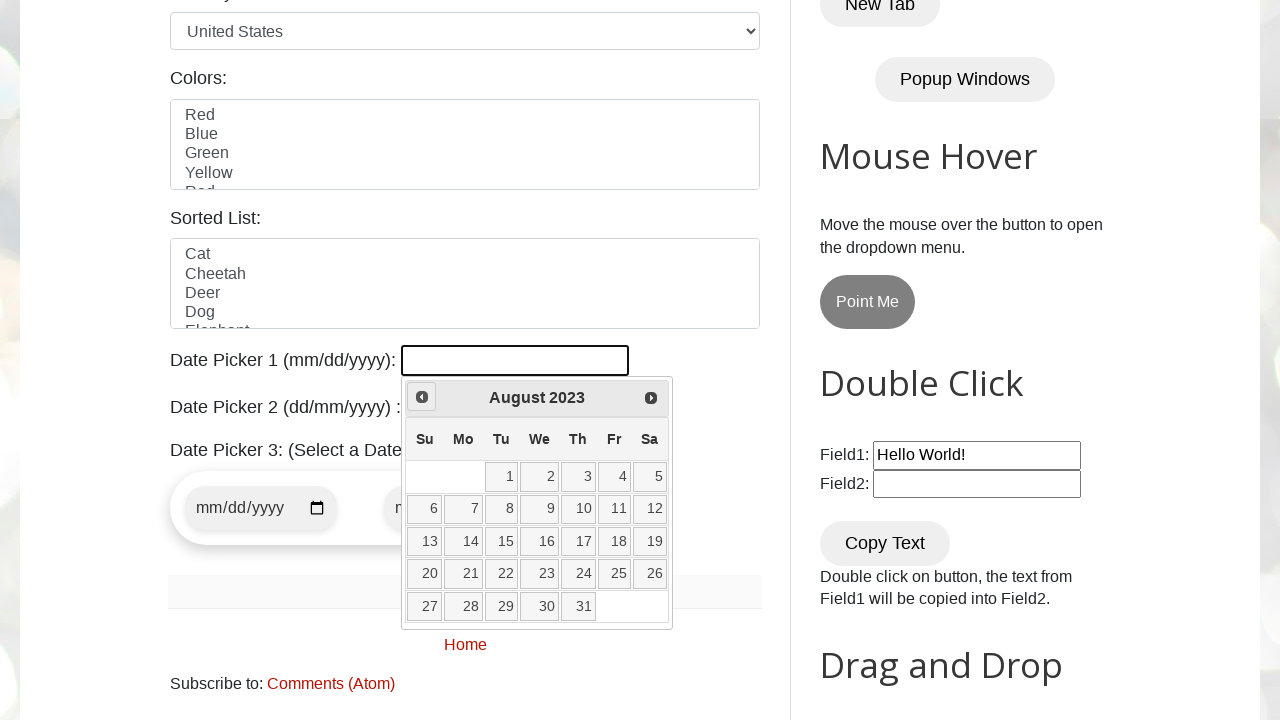

Clicked Previous button to navigate backwards (current: August 2023) at (422, 397) on [title="Prev"]
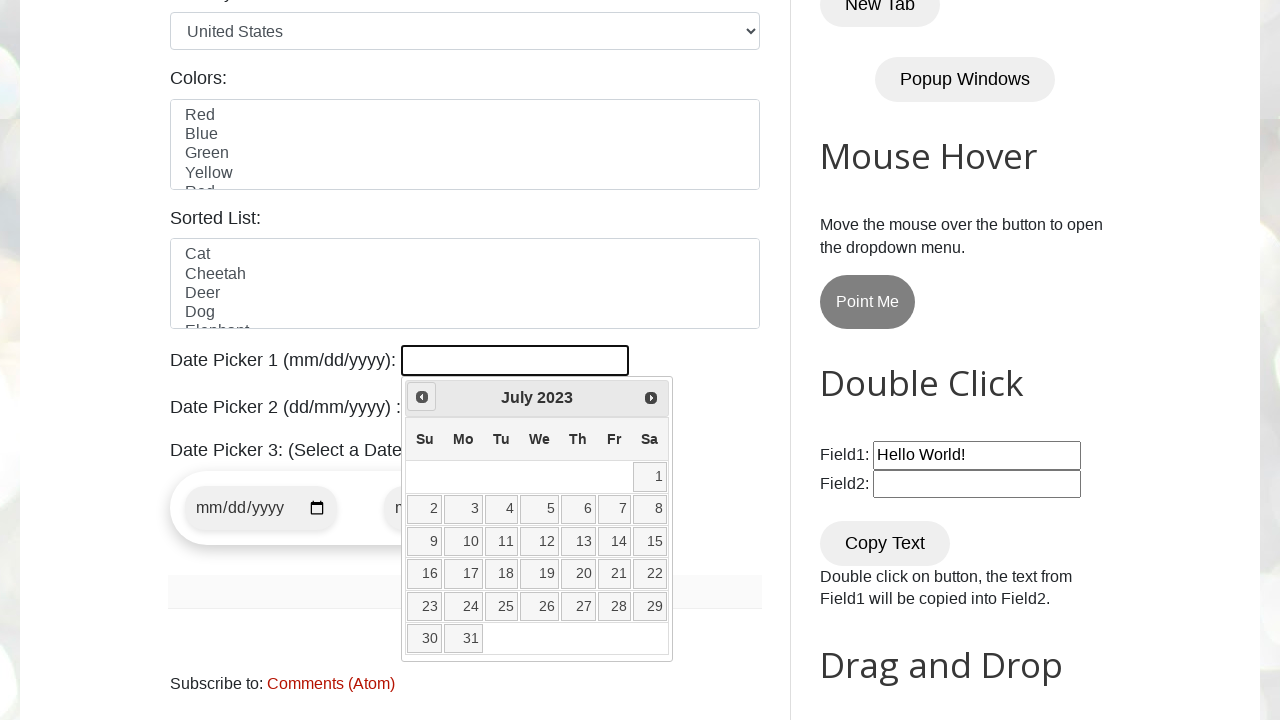

Retrieved current year from date picker
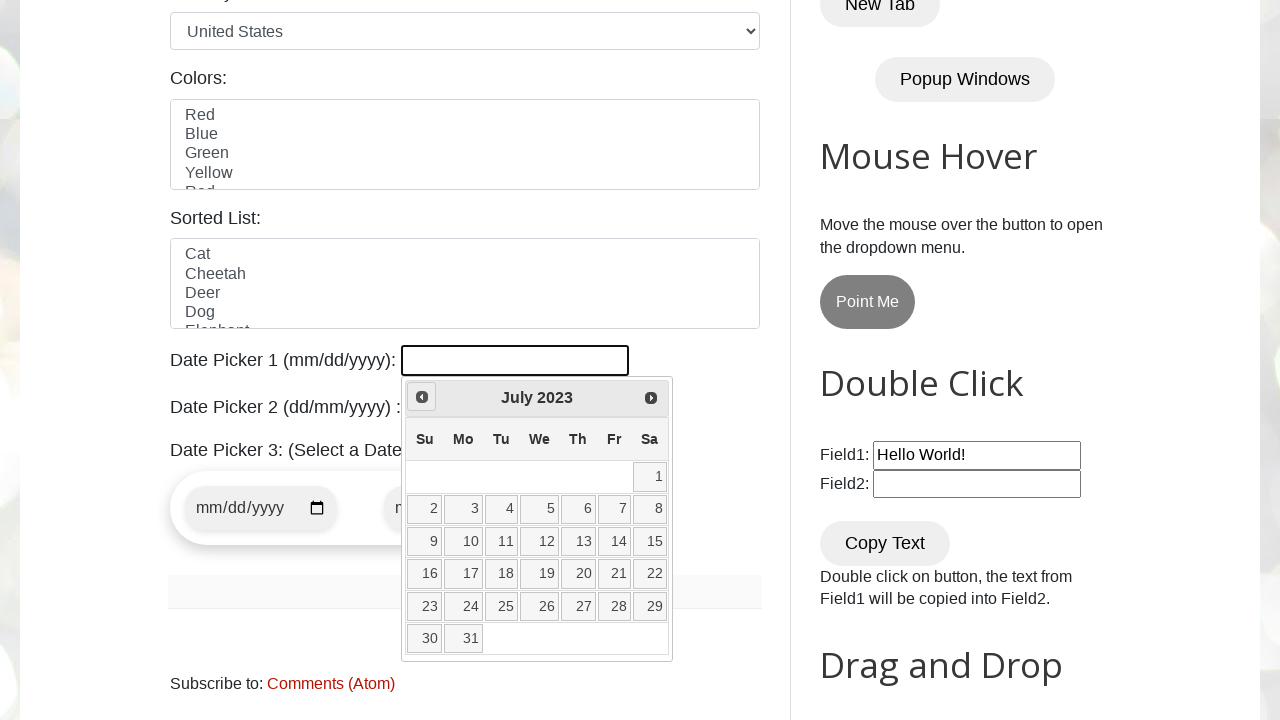

Retrieved current month from date picker
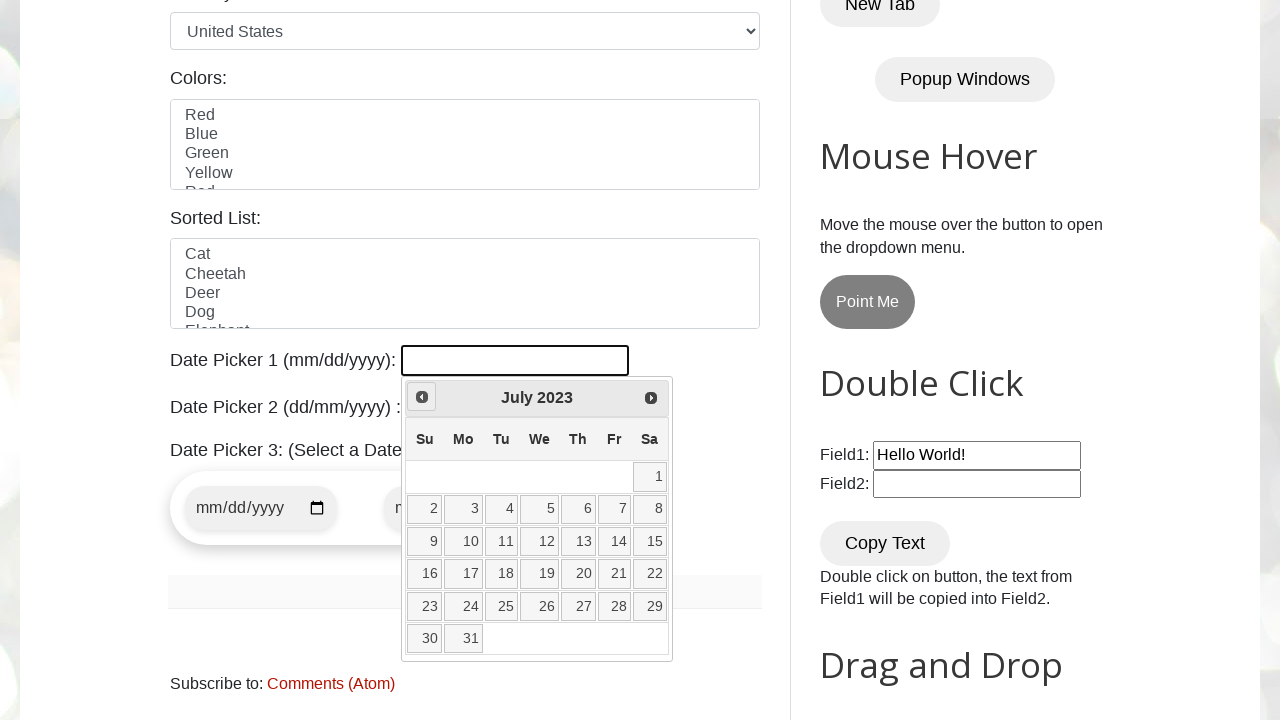

Clicked Previous button to navigate backwards (current: July 2023) at (422, 397) on [title="Prev"]
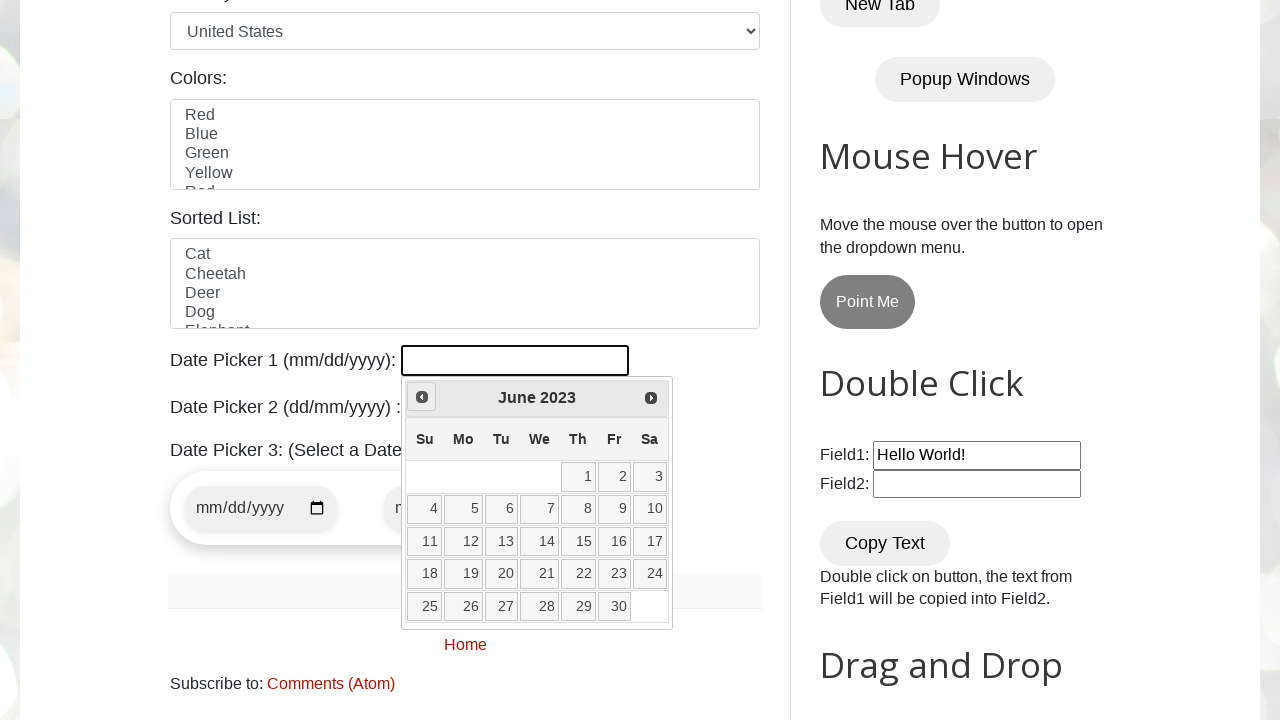

Retrieved current year from date picker
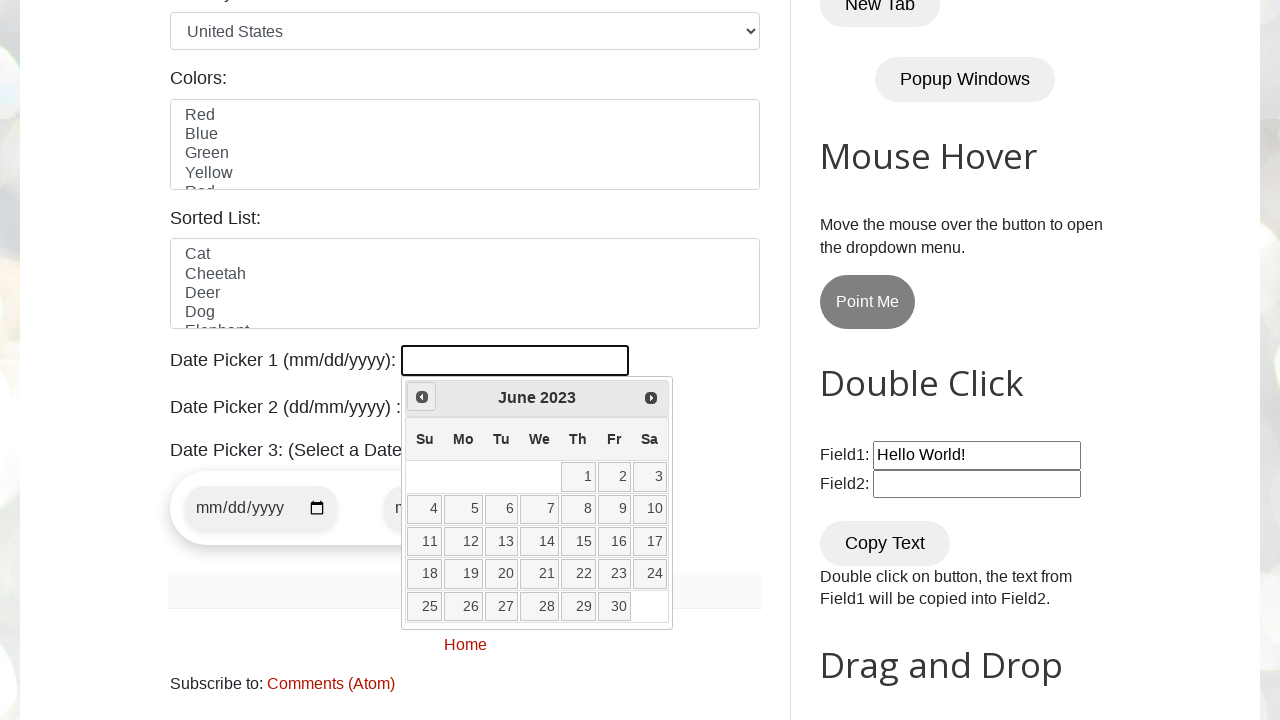

Retrieved current month from date picker
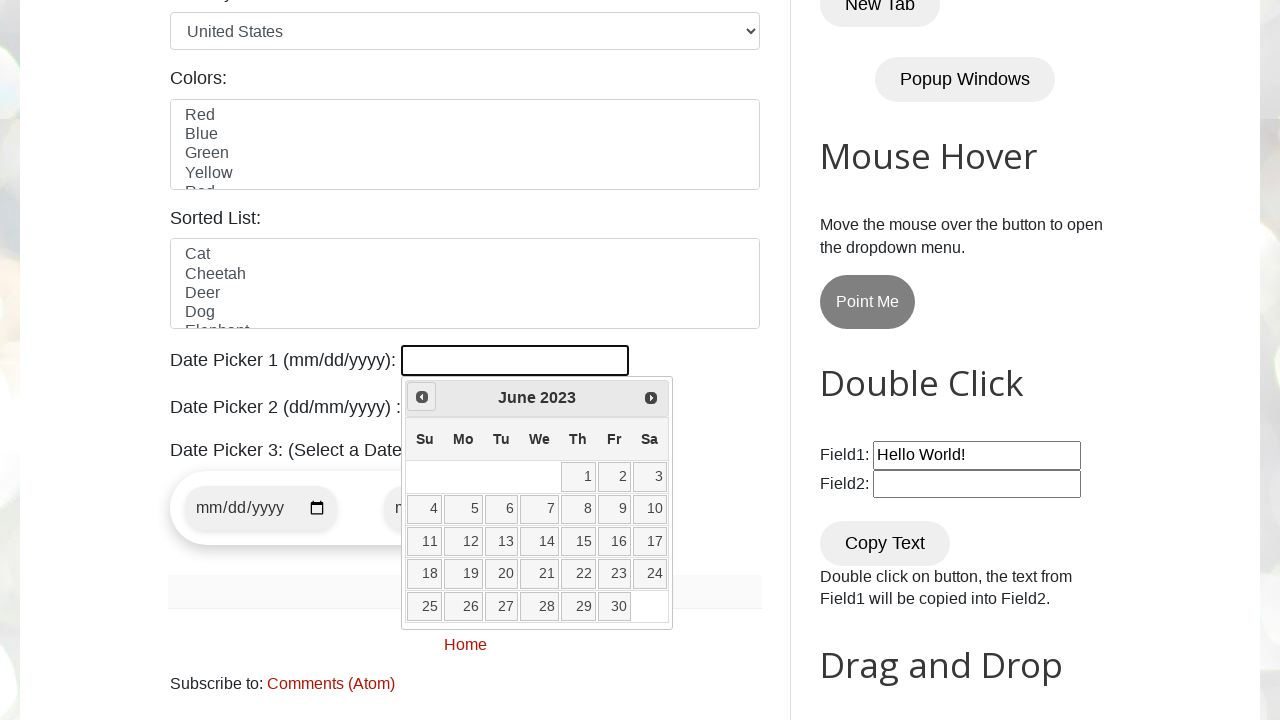

Clicked Previous button to navigate backwards (current: June 2023) at (422, 397) on [title="Prev"]
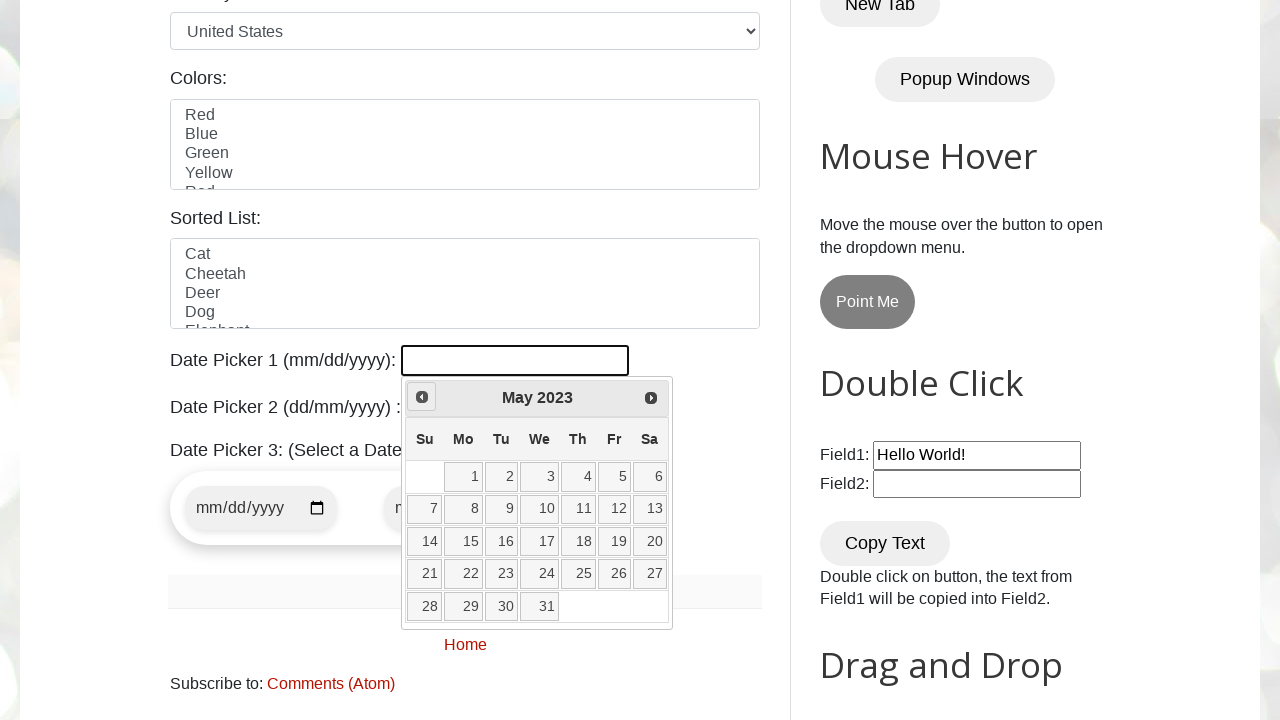

Retrieved current year from date picker
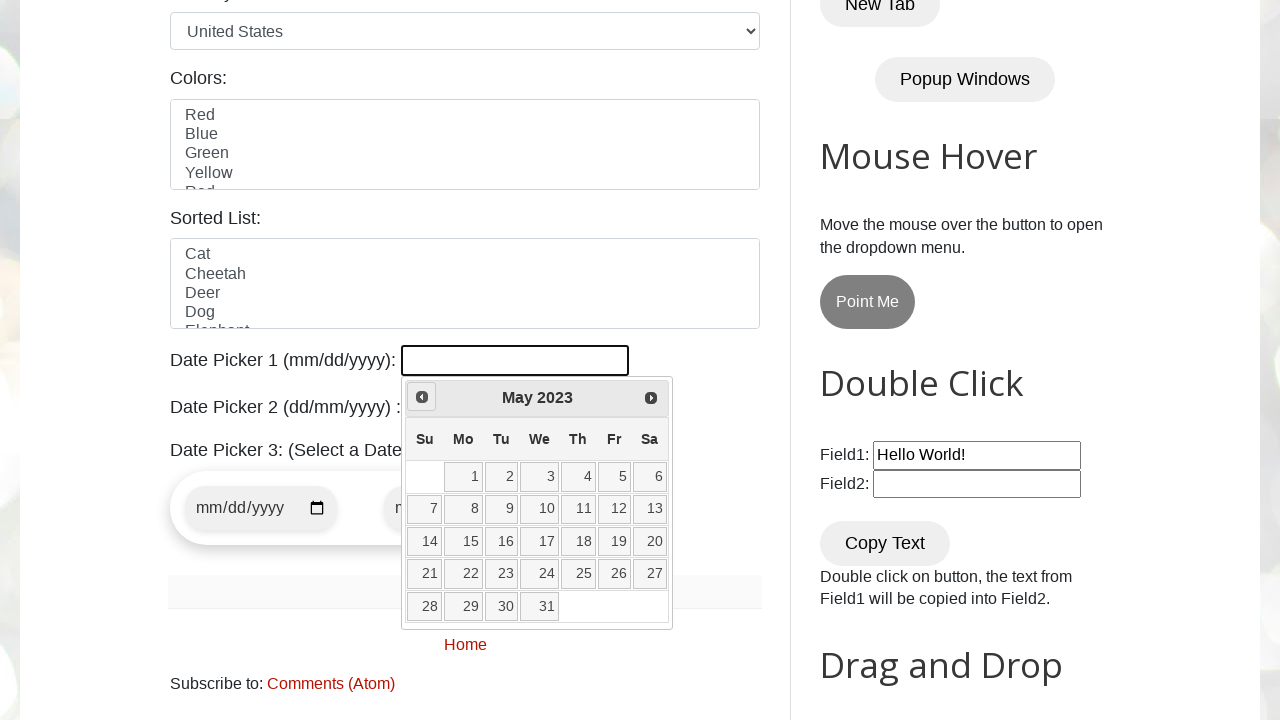

Retrieved current month from date picker
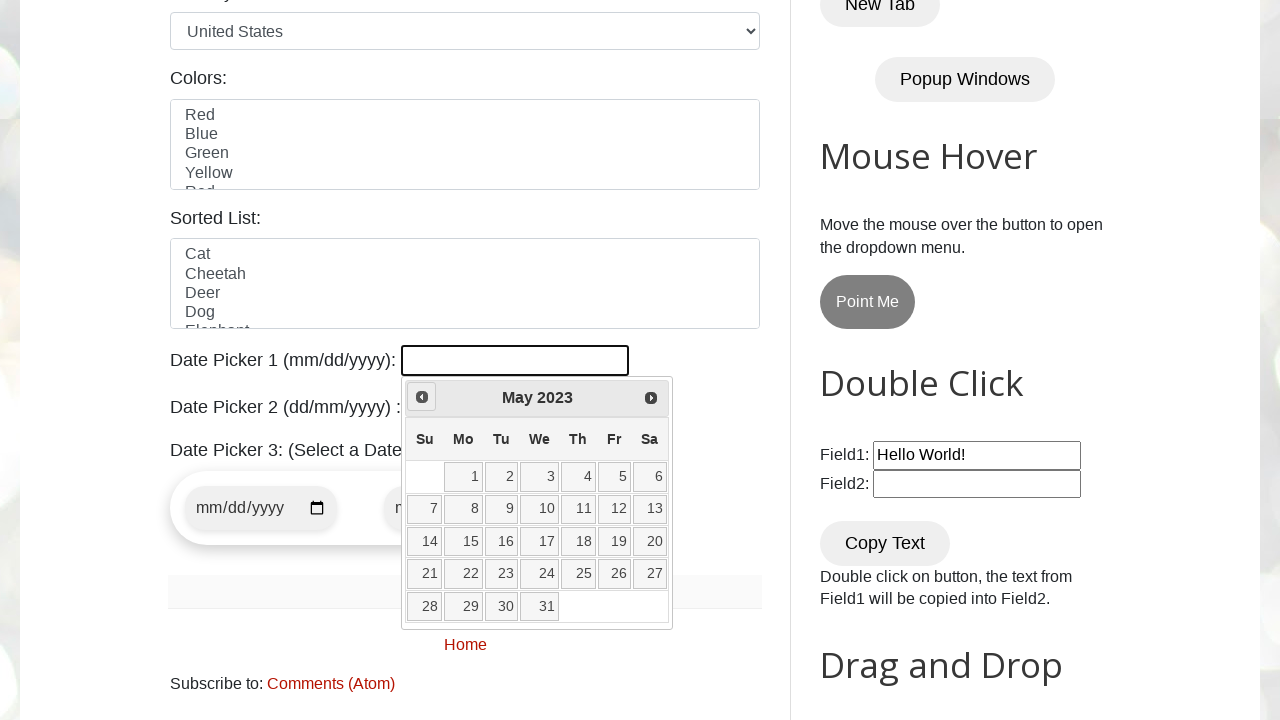

Clicked Previous button to navigate backwards (current: May 2023) at (422, 397) on [title="Prev"]
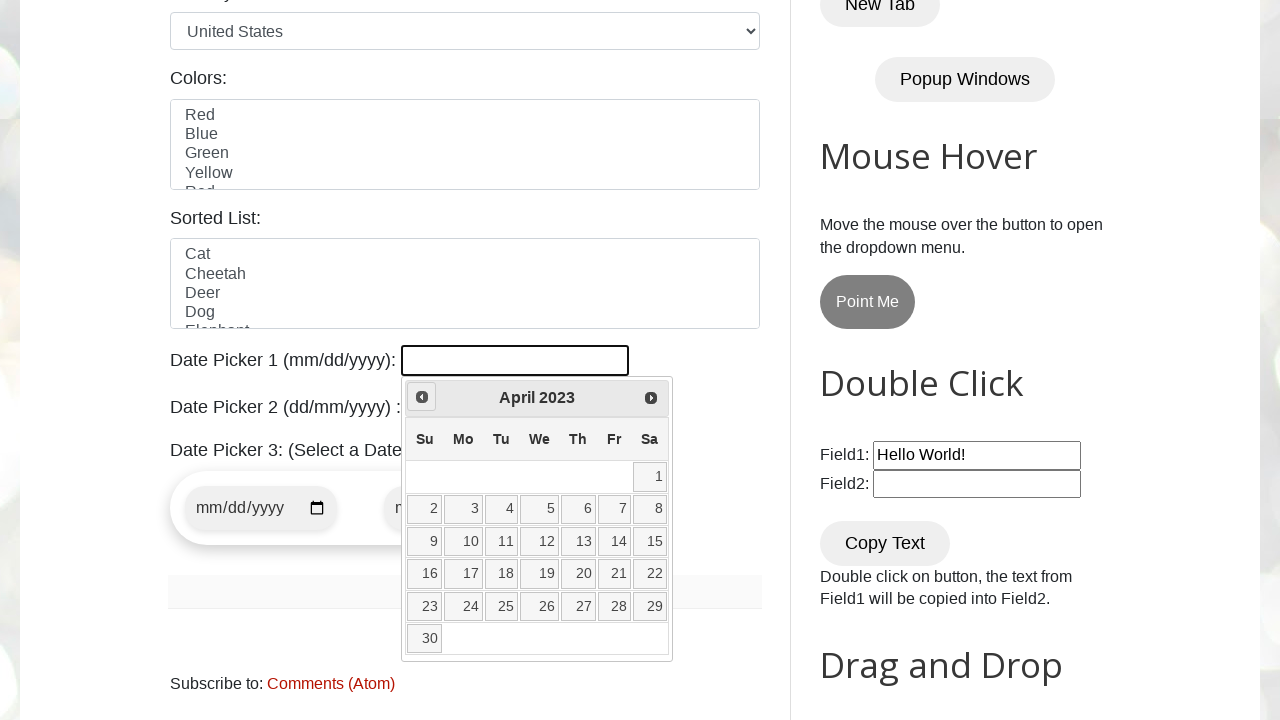

Retrieved current year from date picker
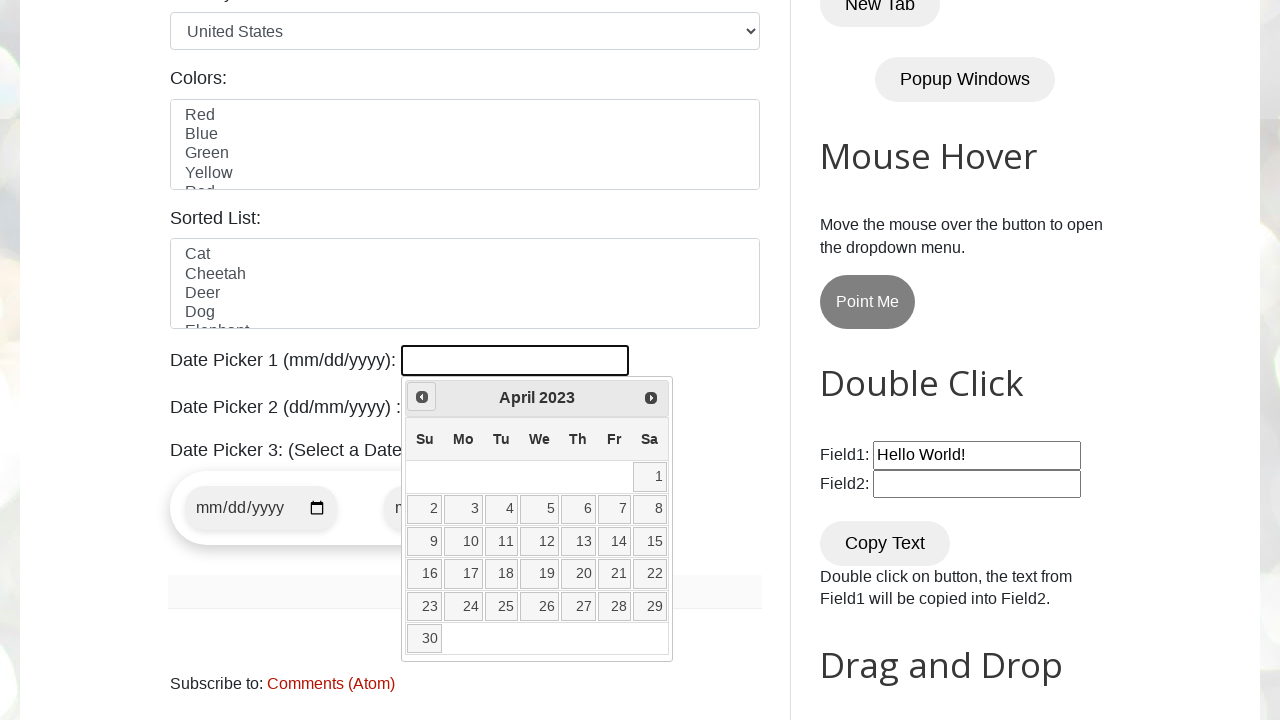

Retrieved current month from date picker
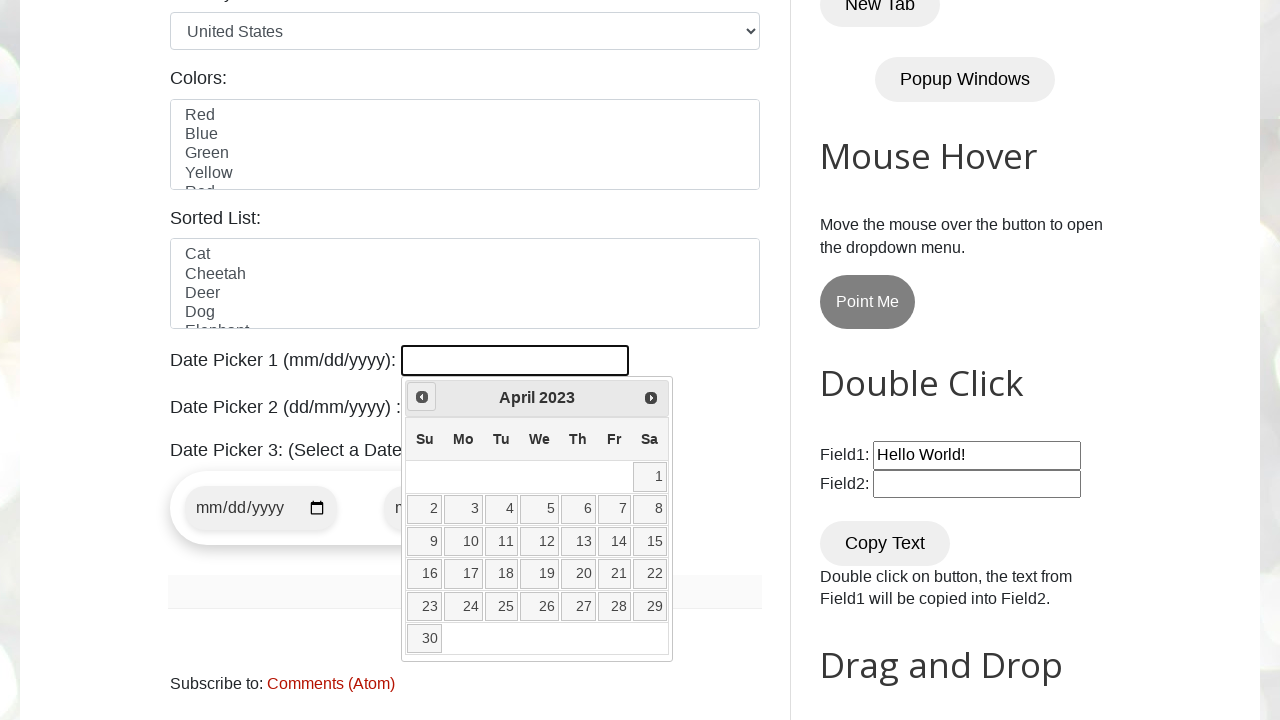

Clicked Previous button to navigate backwards (current: April 2023) at (422, 397) on [title="Prev"]
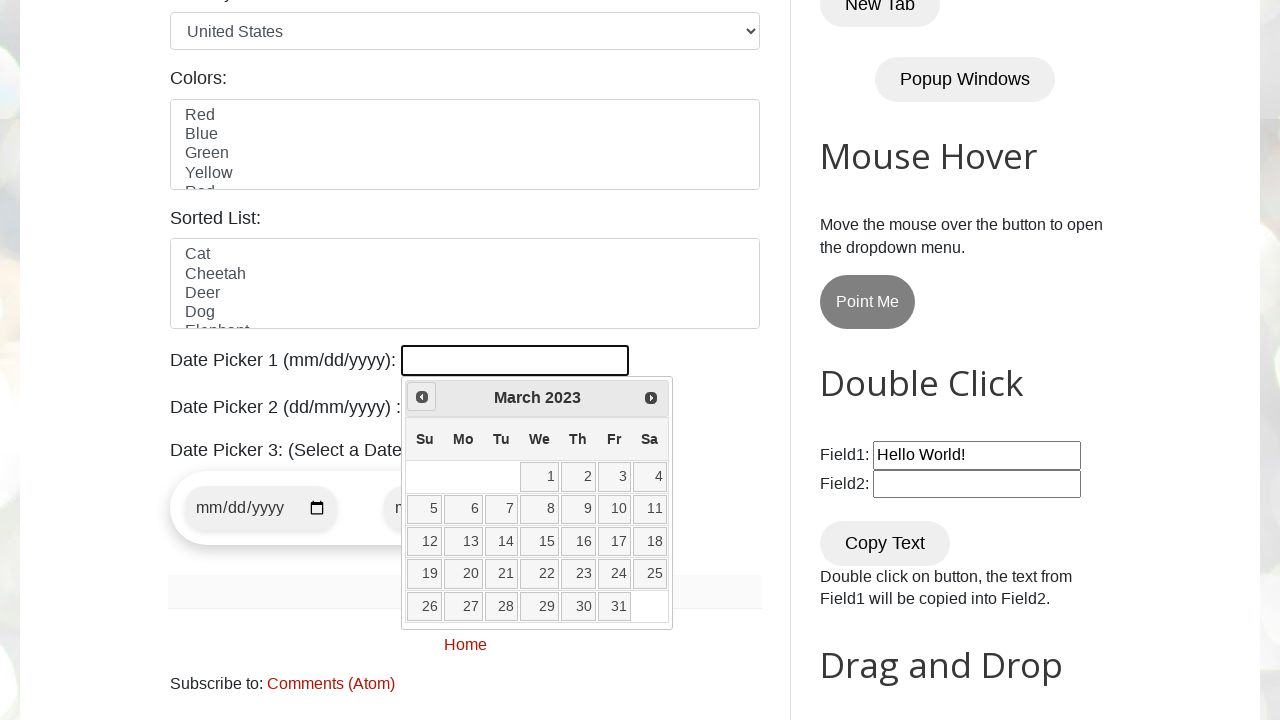

Retrieved current year from date picker
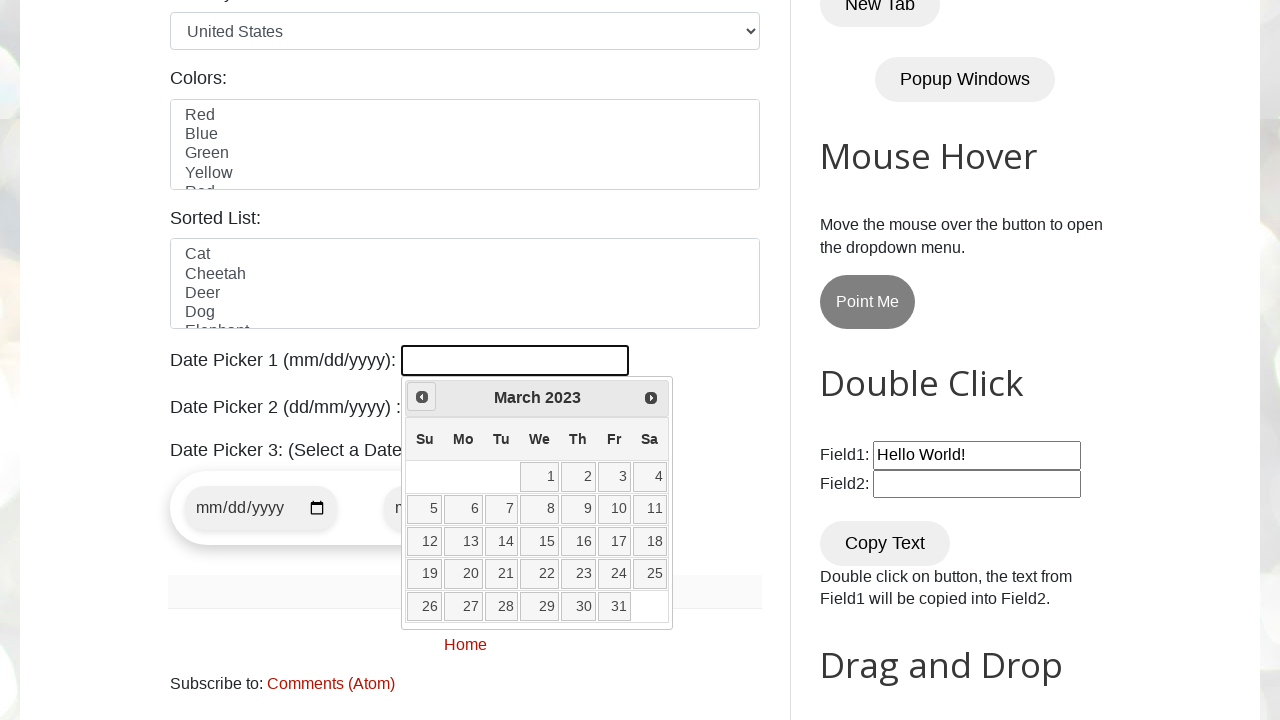

Retrieved current month from date picker
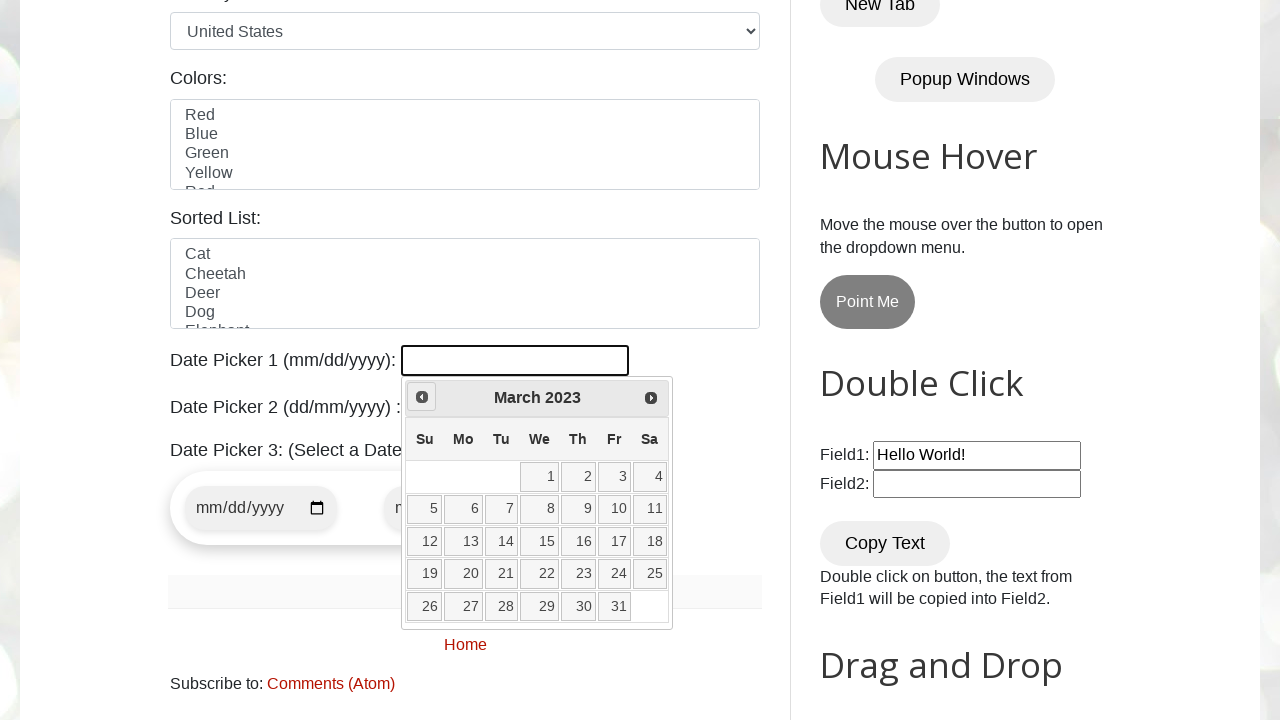

Clicked Previous button to navigate backwards (current: March 2023) at (422, 397) on [title="Prev"]
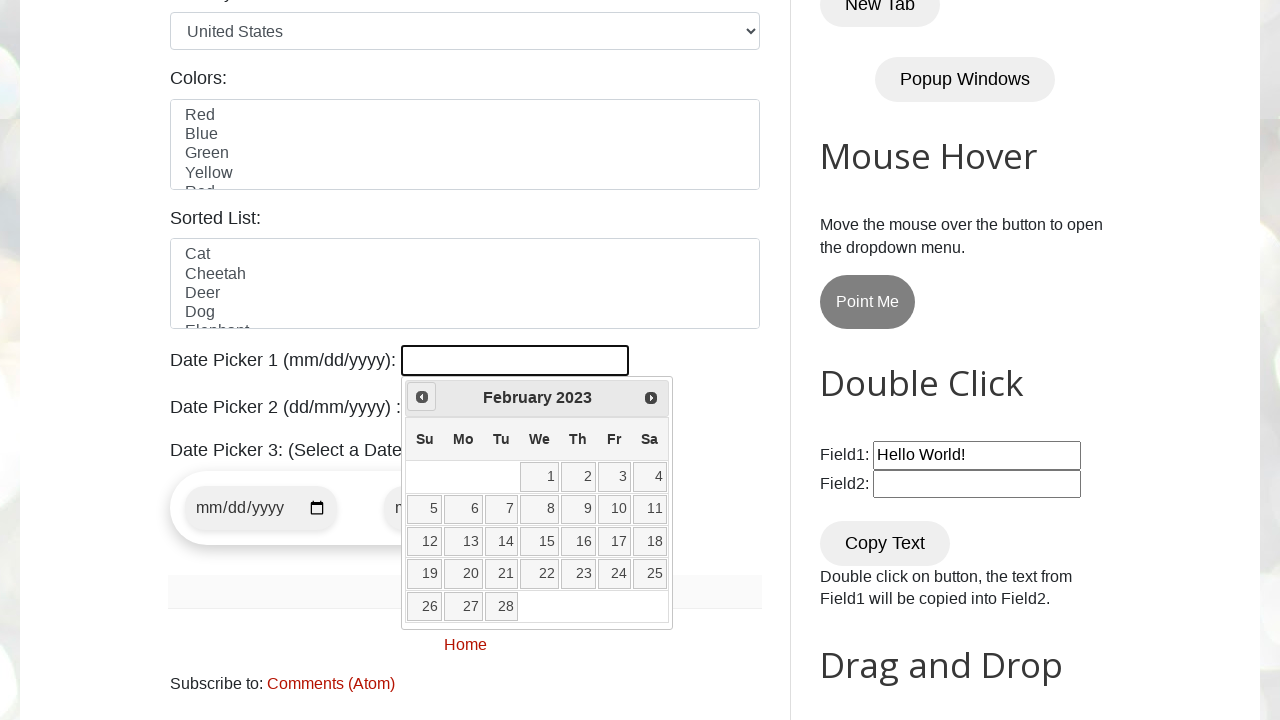

Retrieved current year from date picker
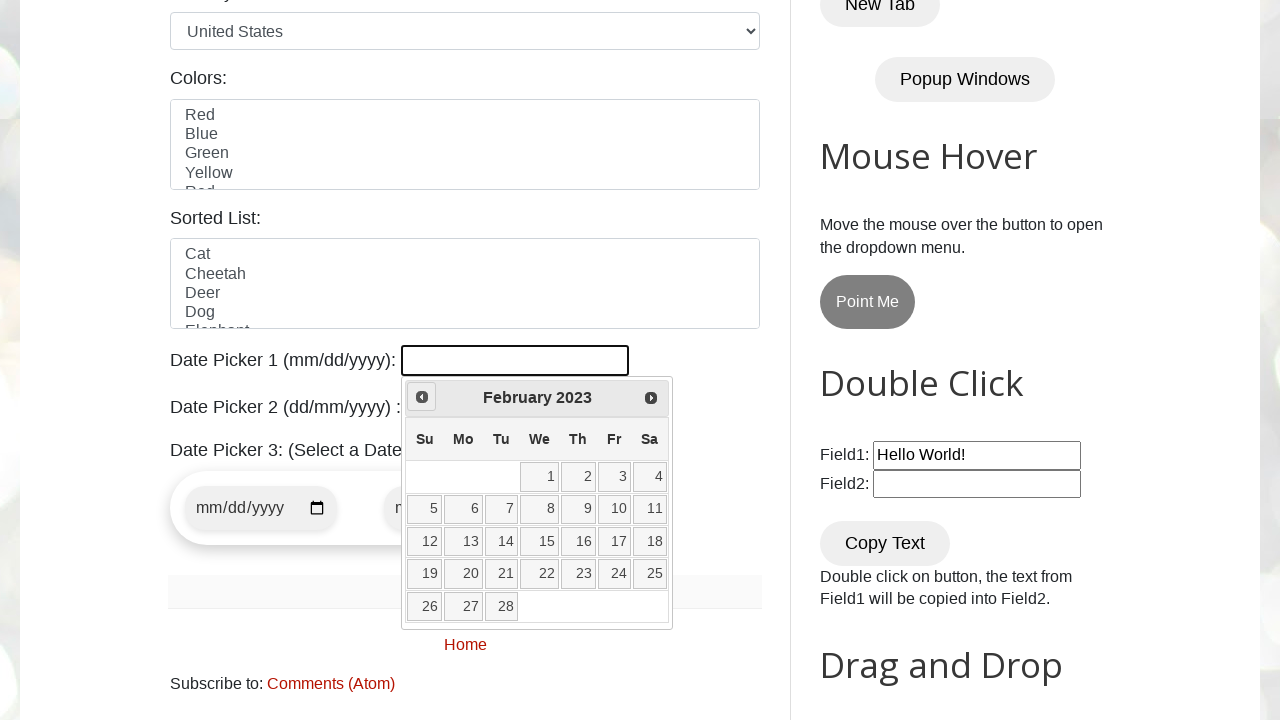

Retrieved current month from date picker
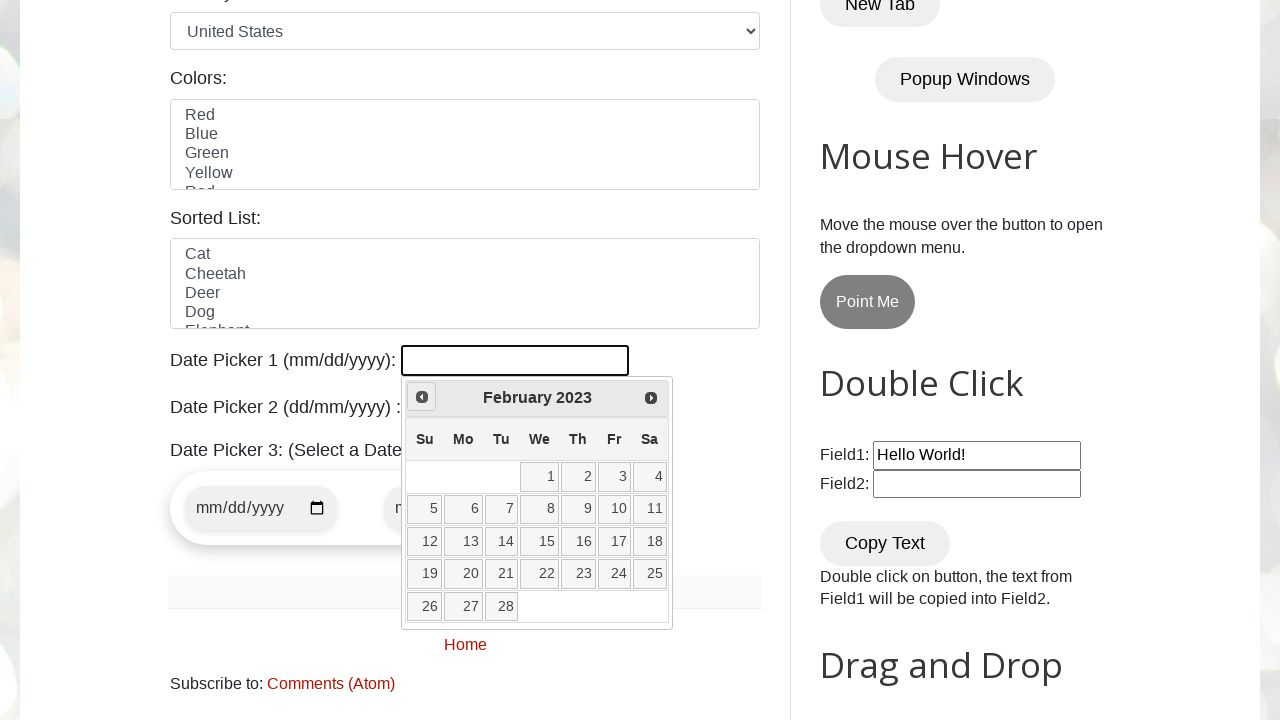

Clicked Previous button to navigate backwards (current: February 2023) at (422, 397) on [title="Prev"]
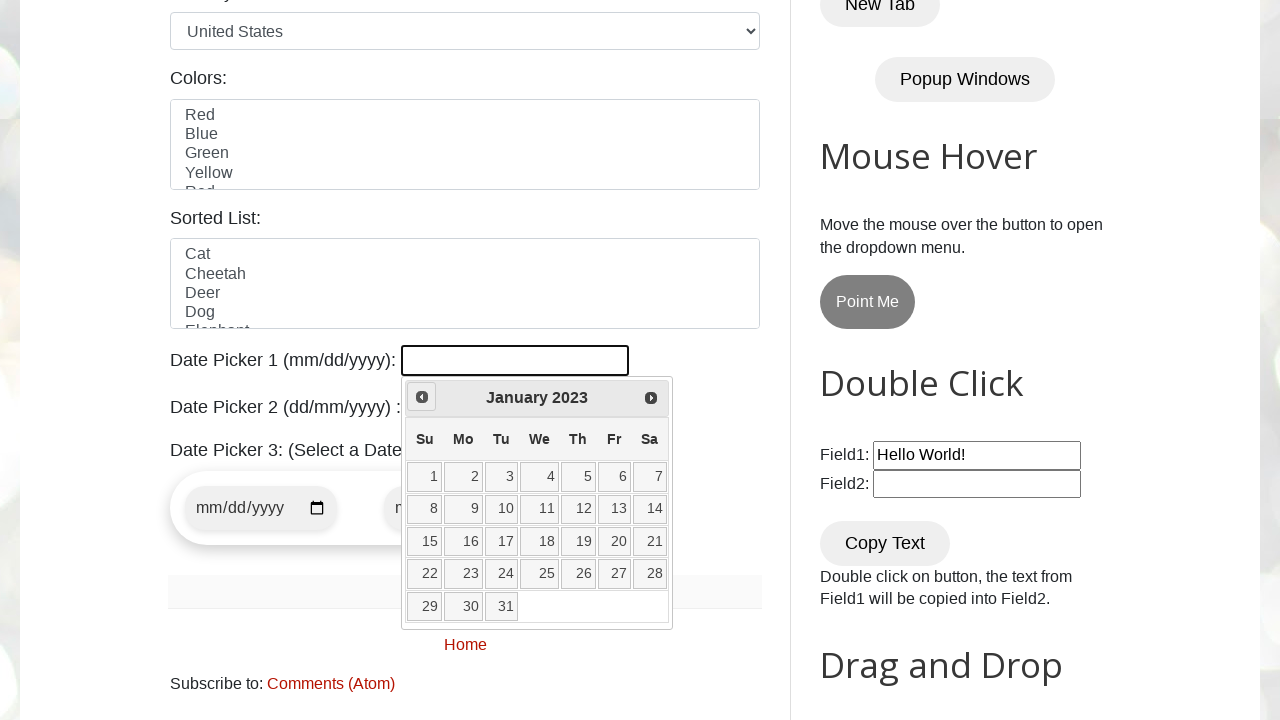

Retrieved current year from date picker
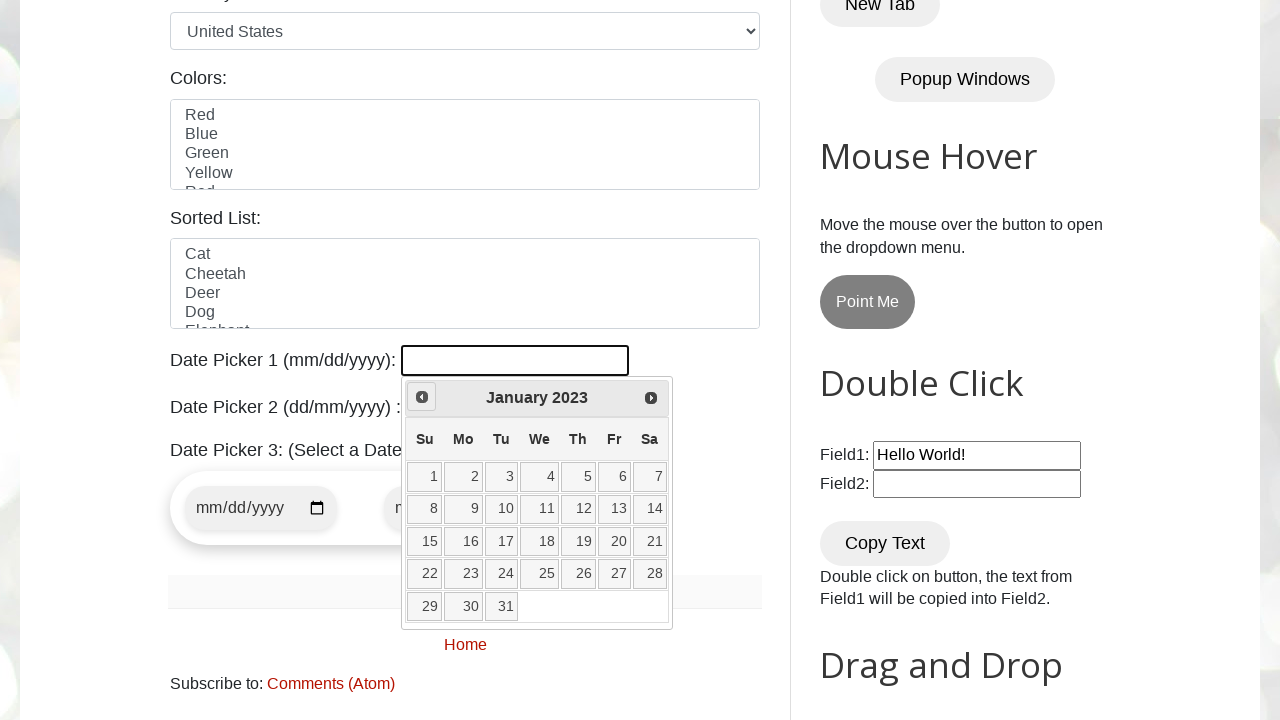

Retrieved current month from date picker
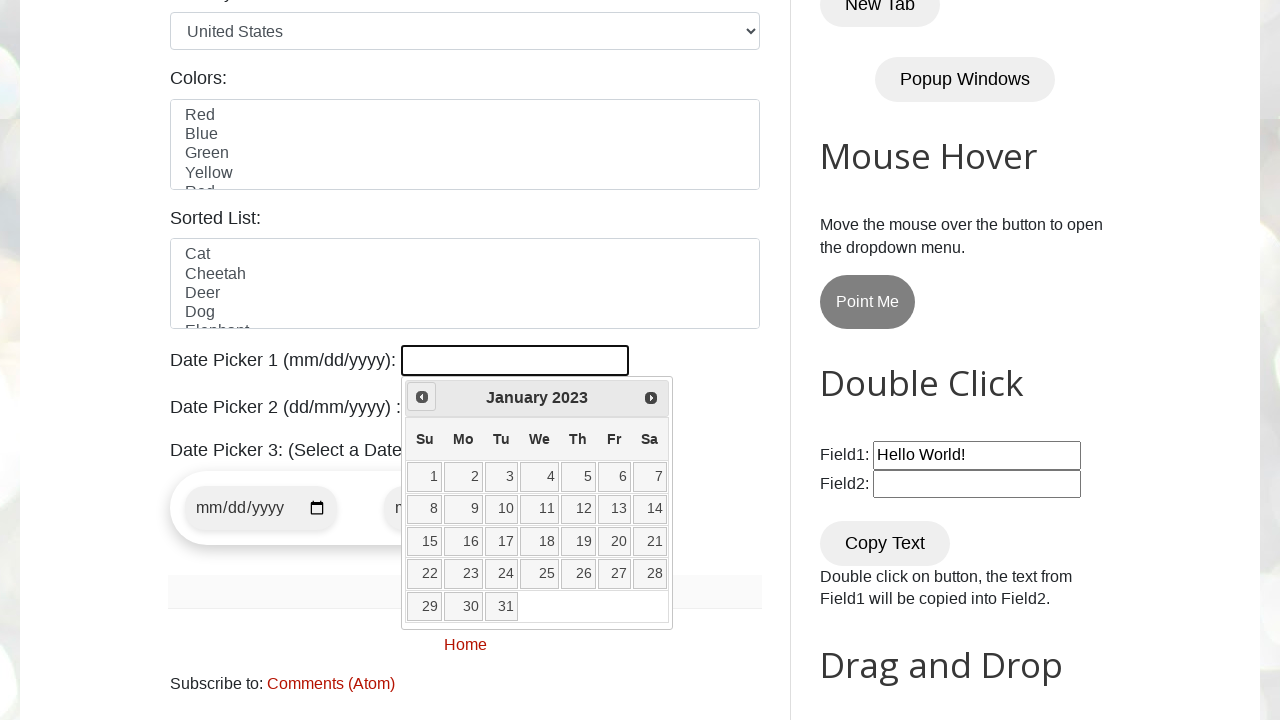

Clicked Previous button to navigate backwards (current: January 2023) at (422, 397) on [title="Prev"]
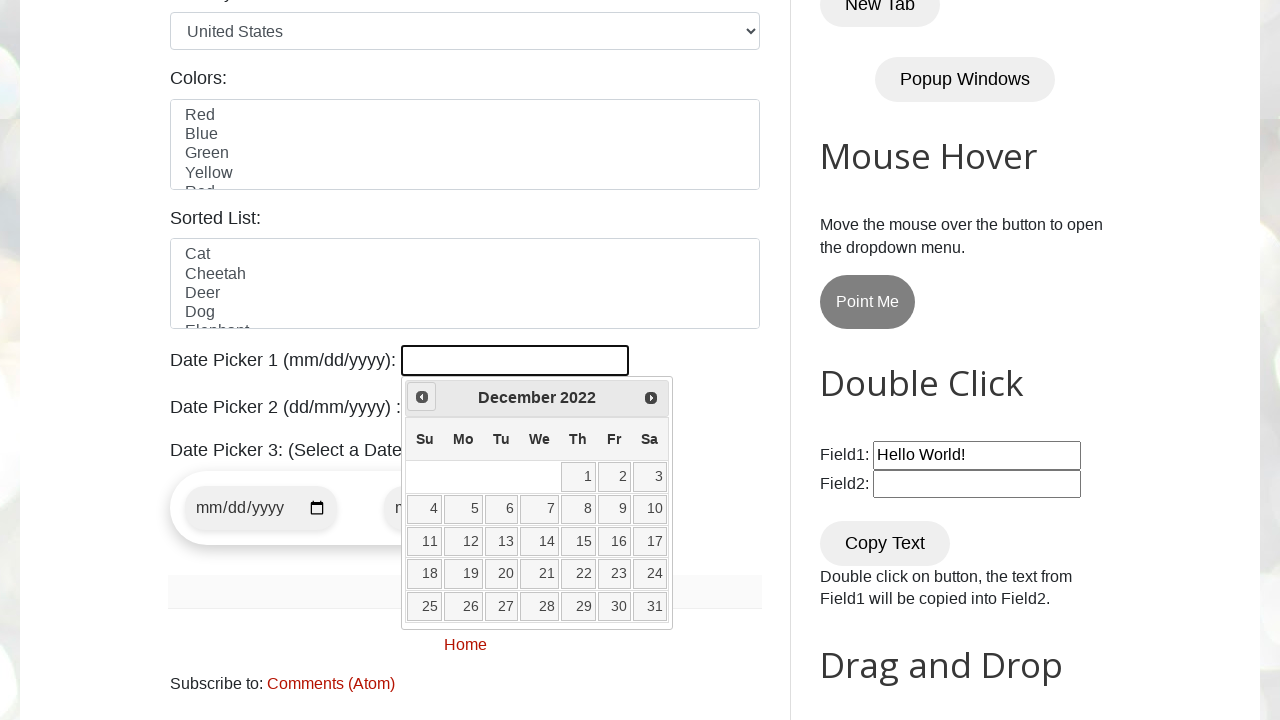

Retrieved current year from date picker
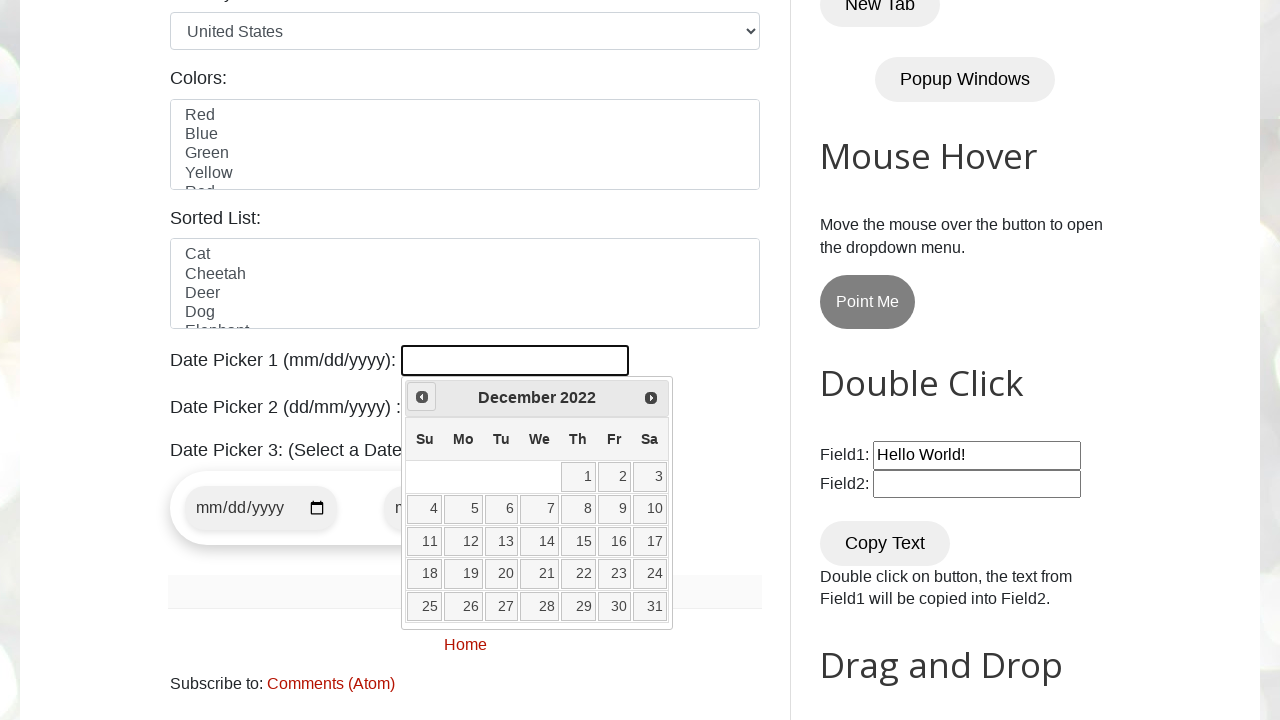

Retrieved current month from date picker
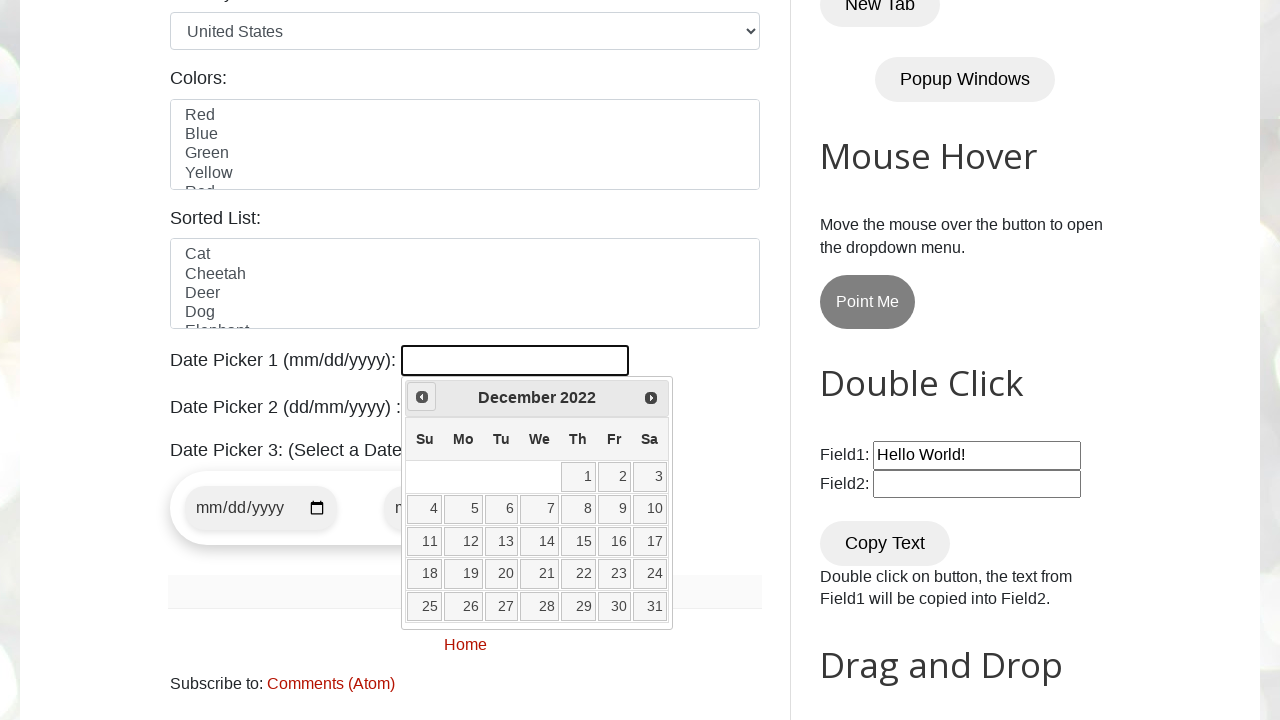

Clicked Previous button to navigate backwards (current: December 2022) at (422, 397) on [title="Prev"]
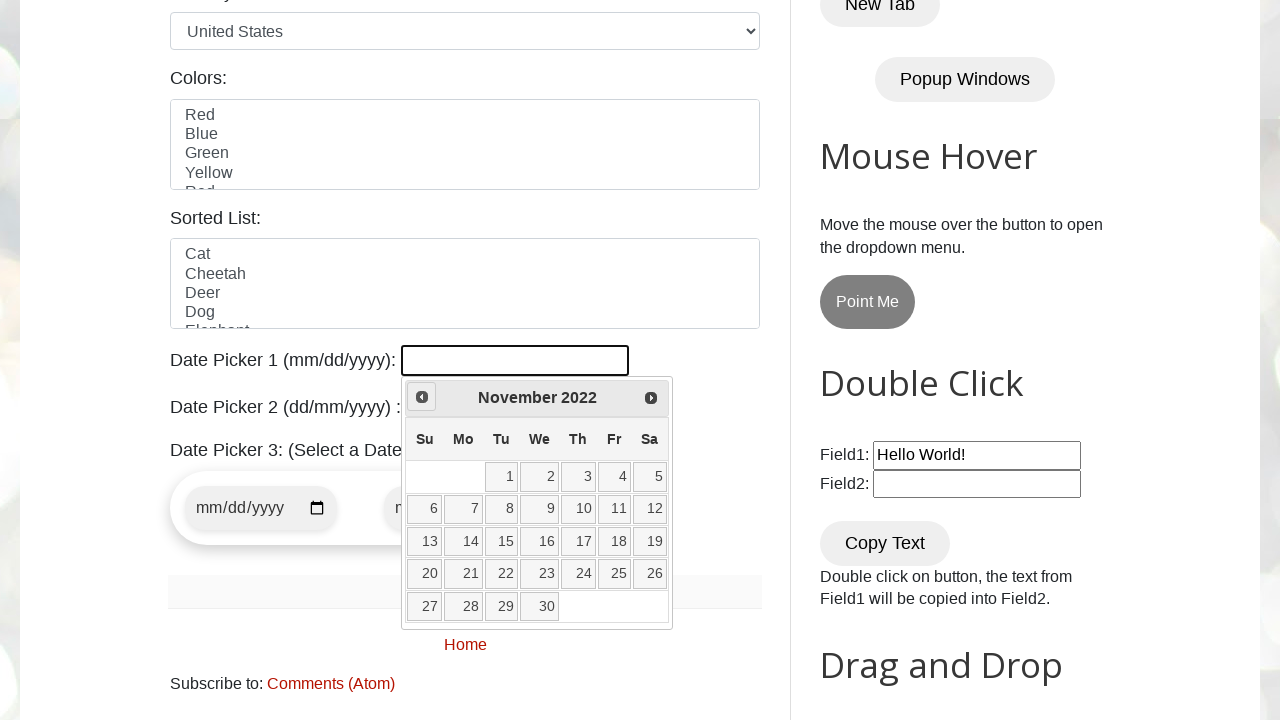

Retrieved current year from date picker
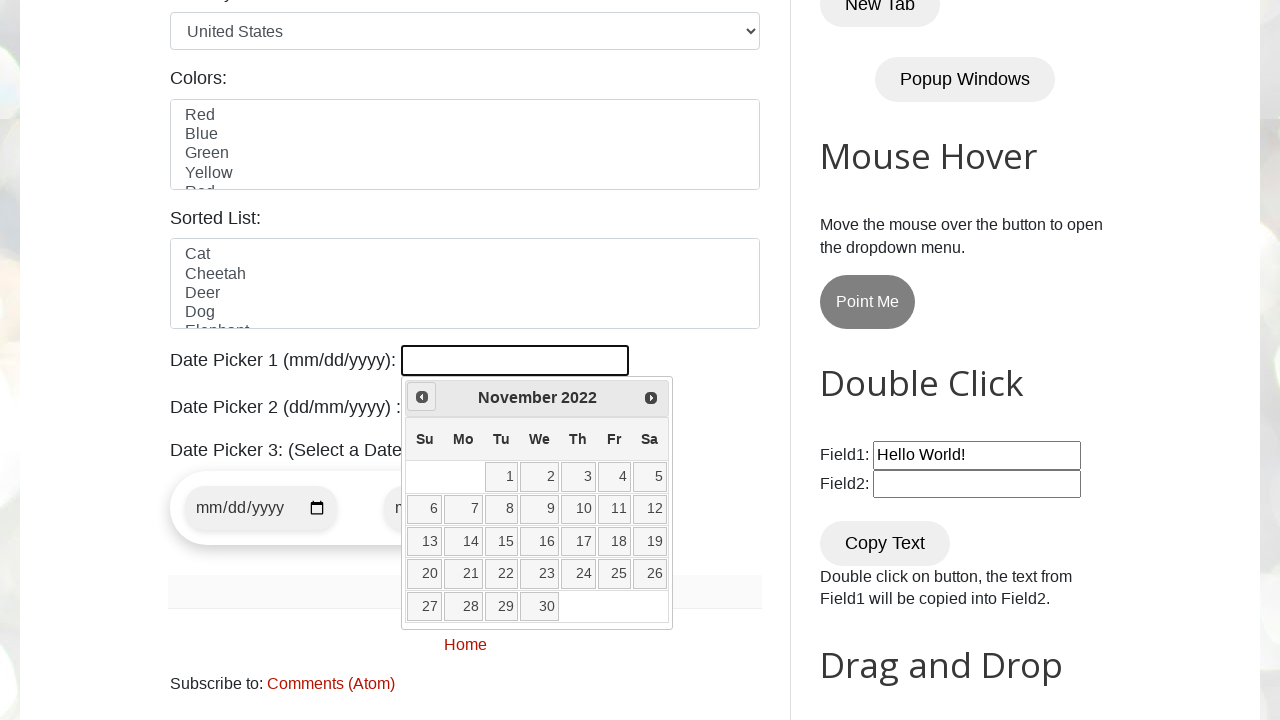

Retrieved current month from date picker
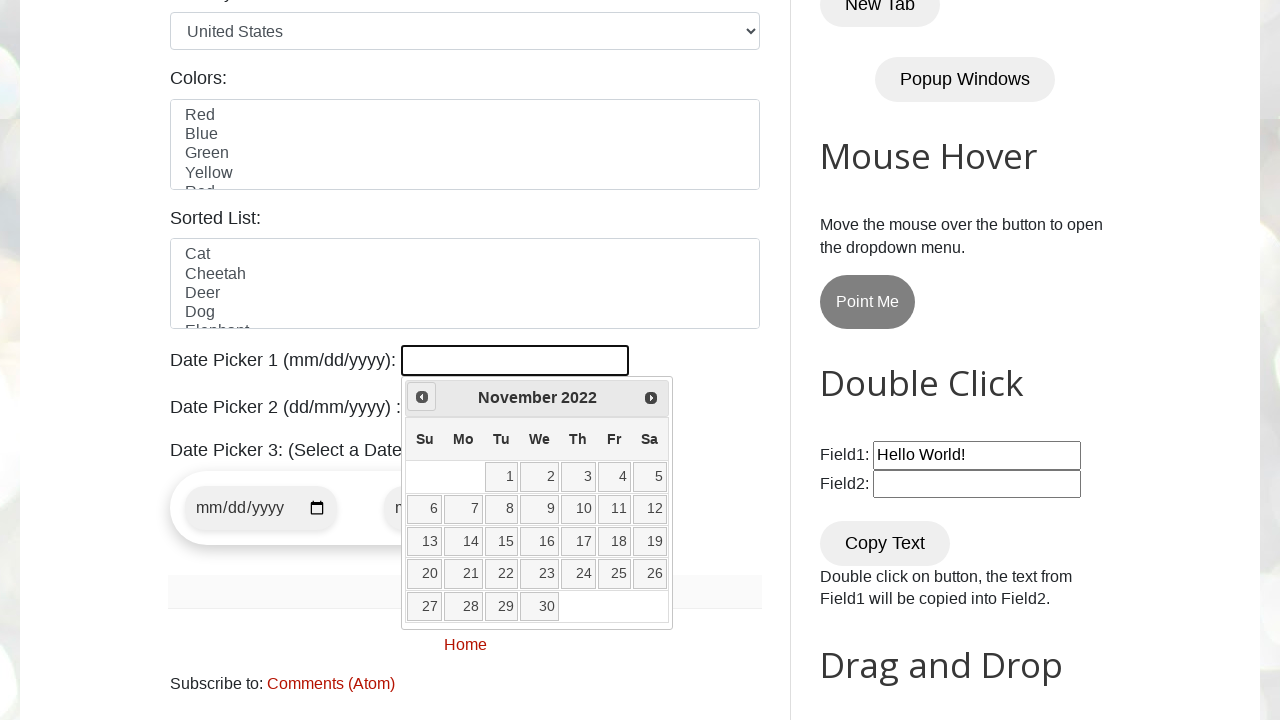

Clicked Previous button to navigate backwards (current: November 2022) at (422, 397) on [title="Prev"]
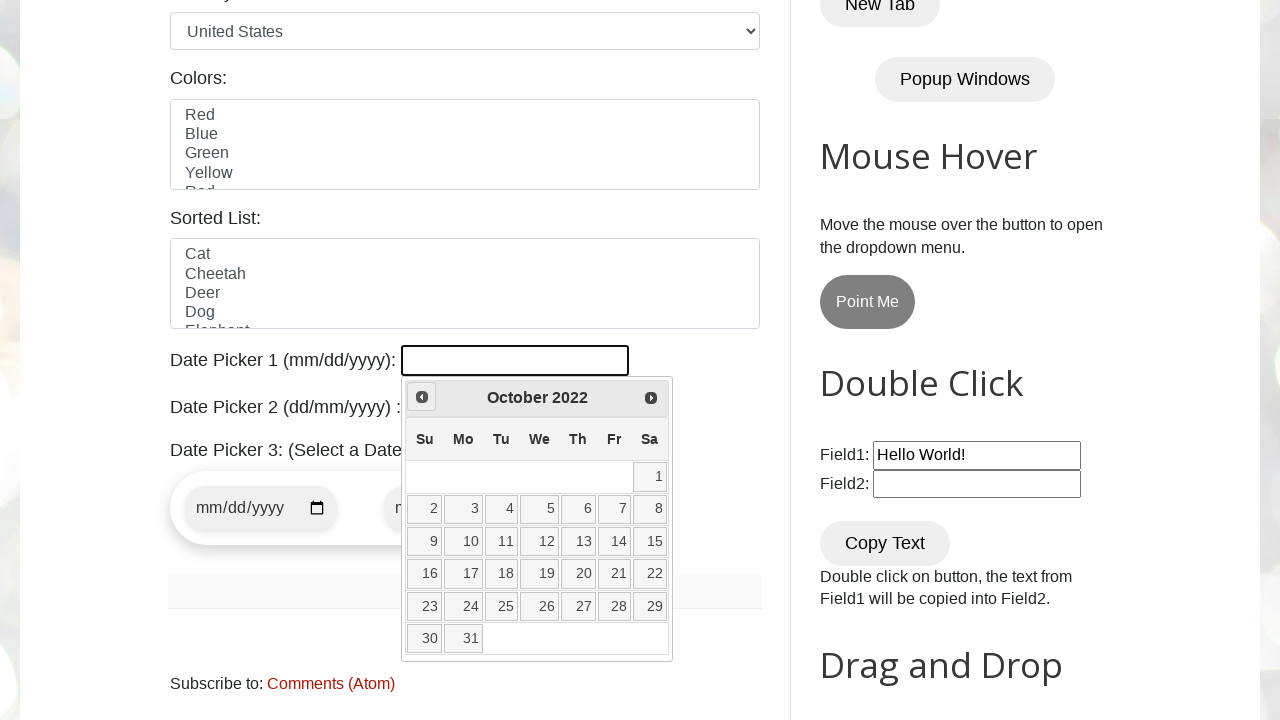

Retrieved current year from date picker
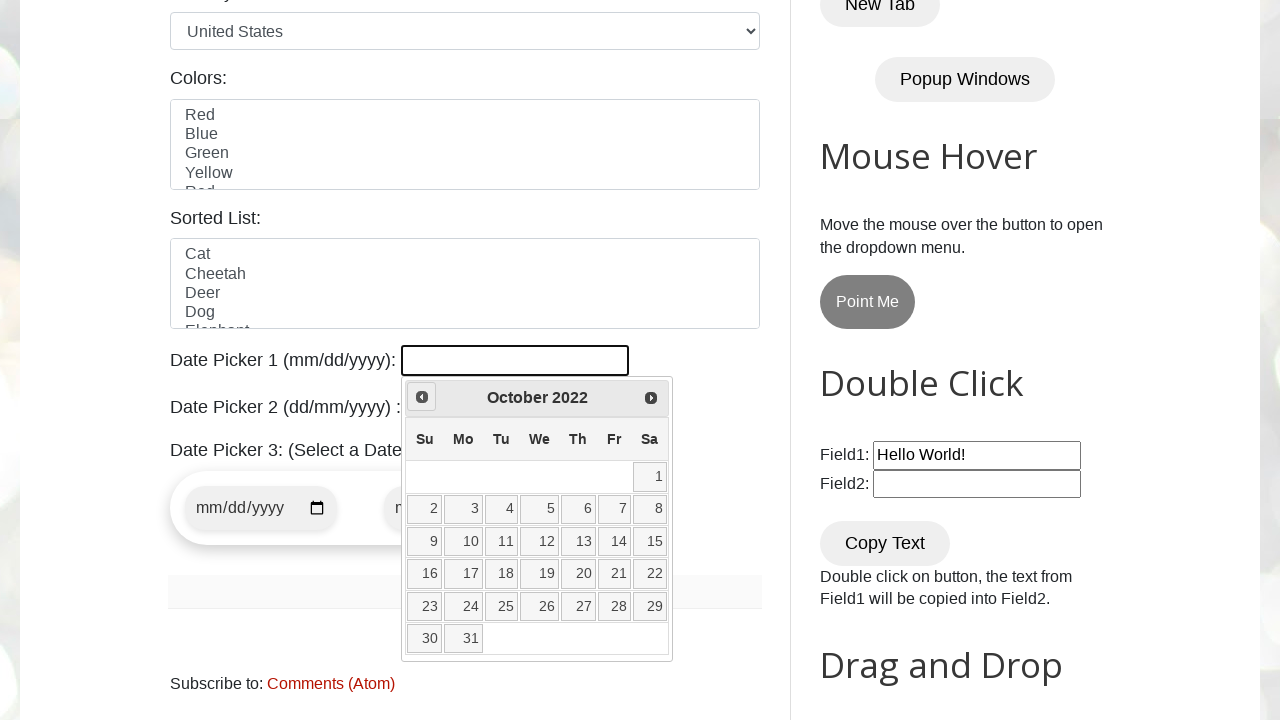

Retrieved current month from date picker
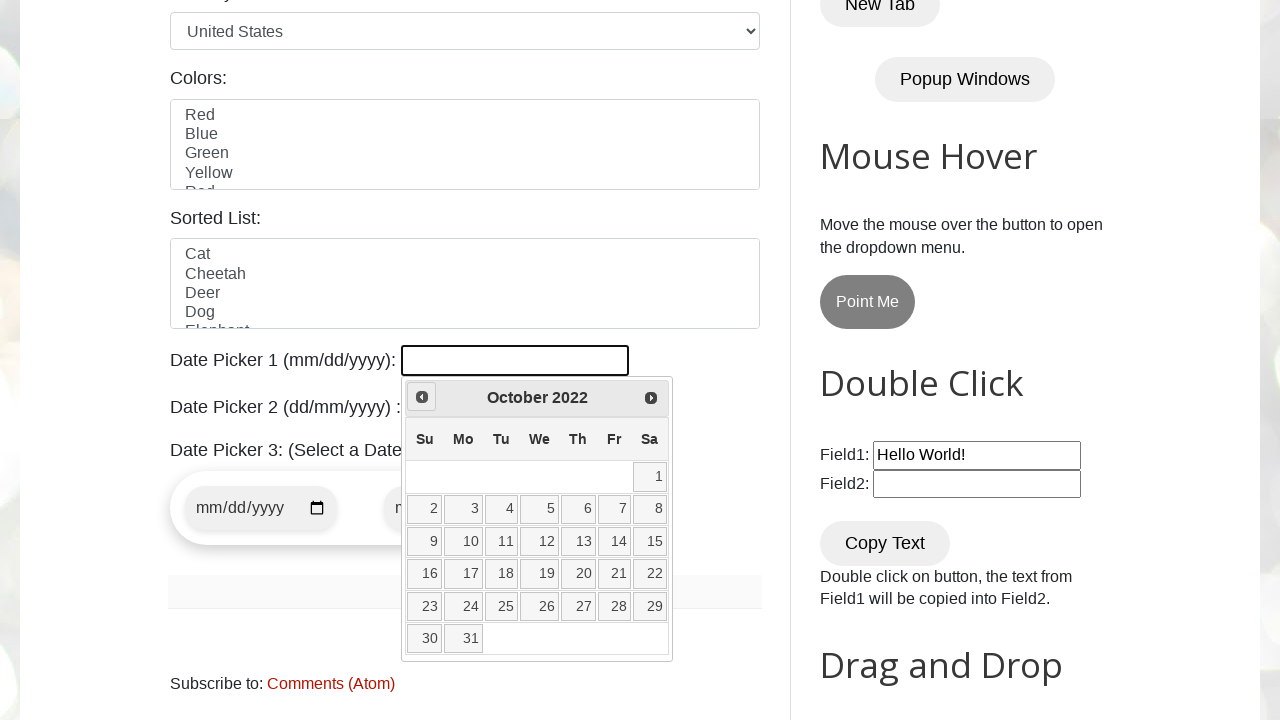

Clicked Previous button to navigate backwards (current: October 2022) at (422, 397) on [title="Prev"]
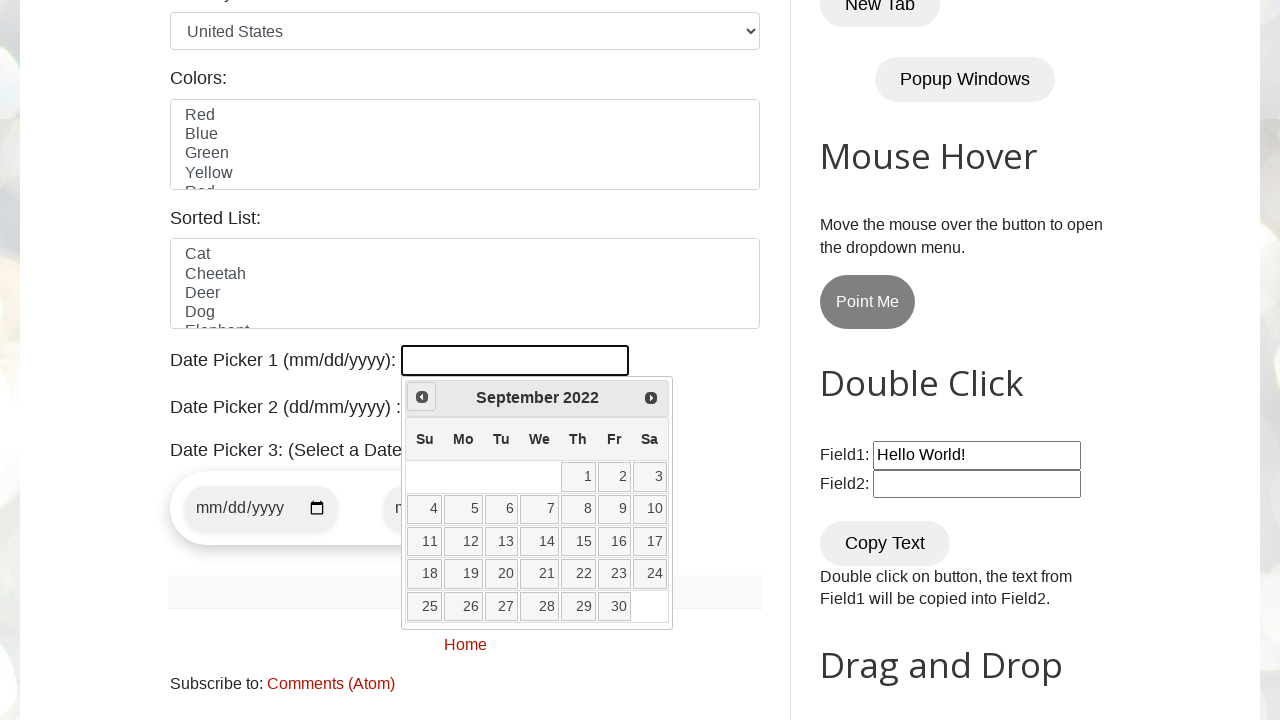

Retrieved current year from date picker
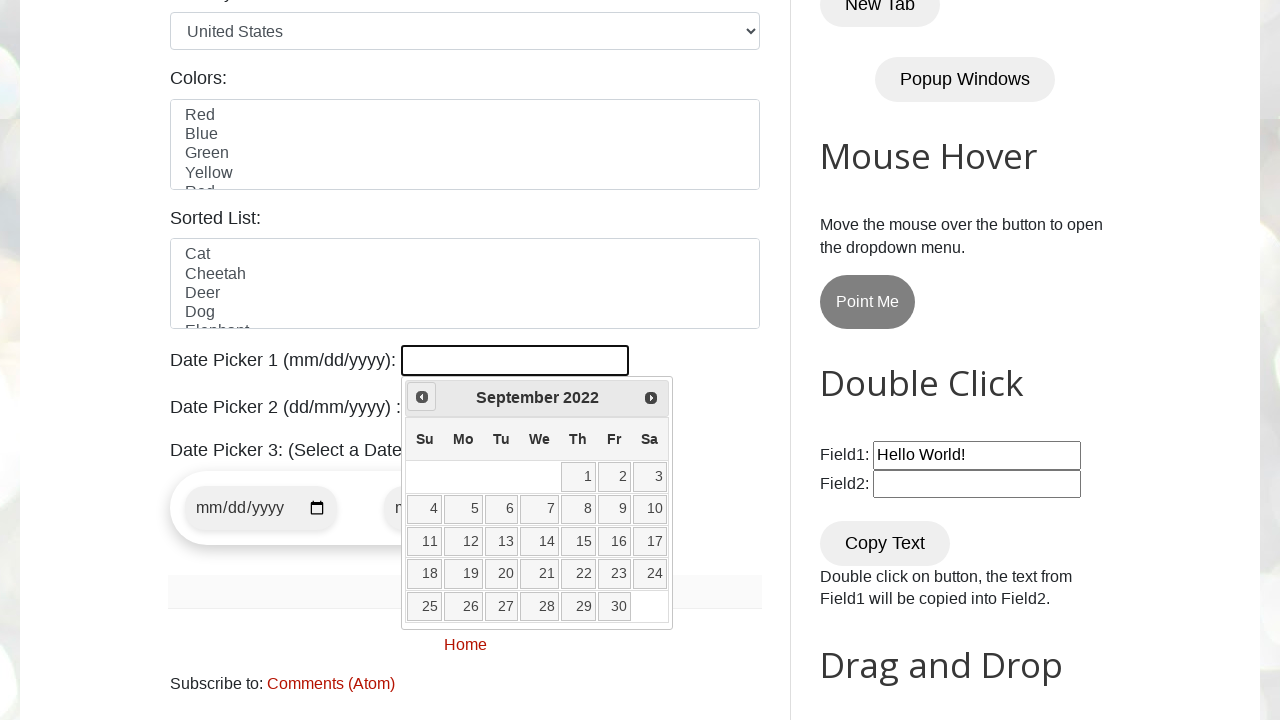

Retrieved current month from date picker
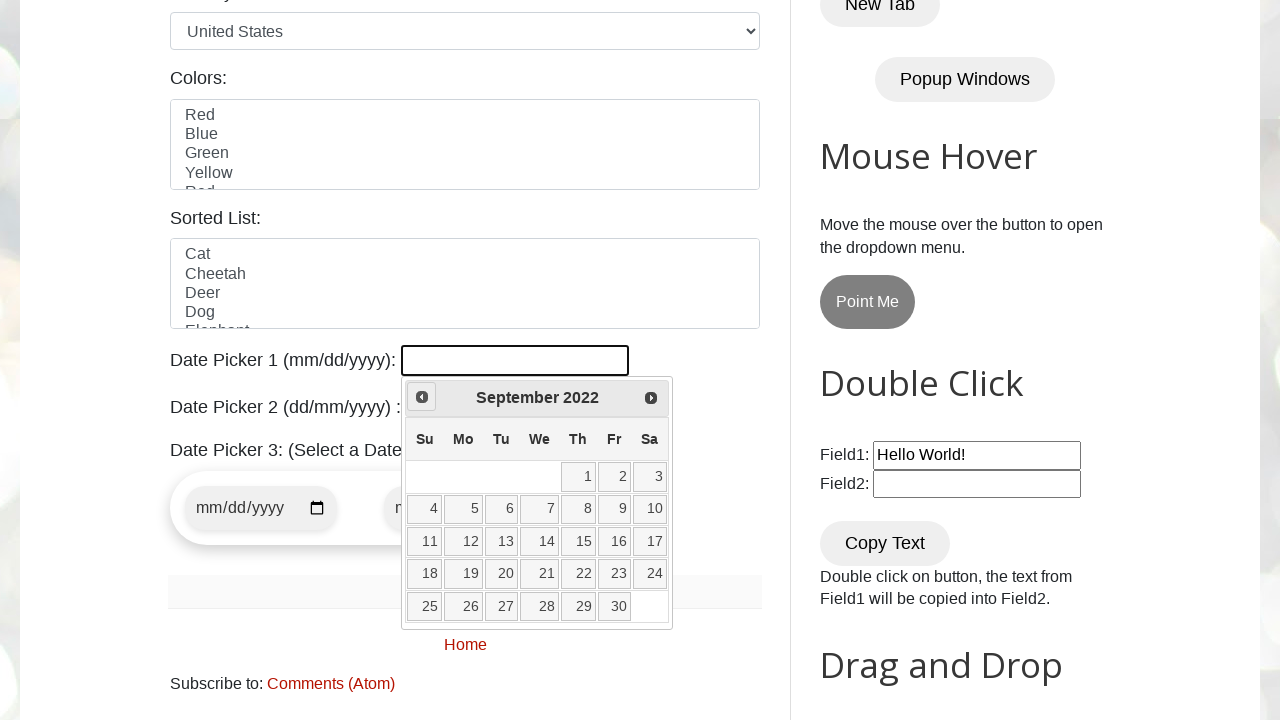

Clicked Previous button to navigate backwards (current: September 2022) at (422, 397) on [title="Prev"]
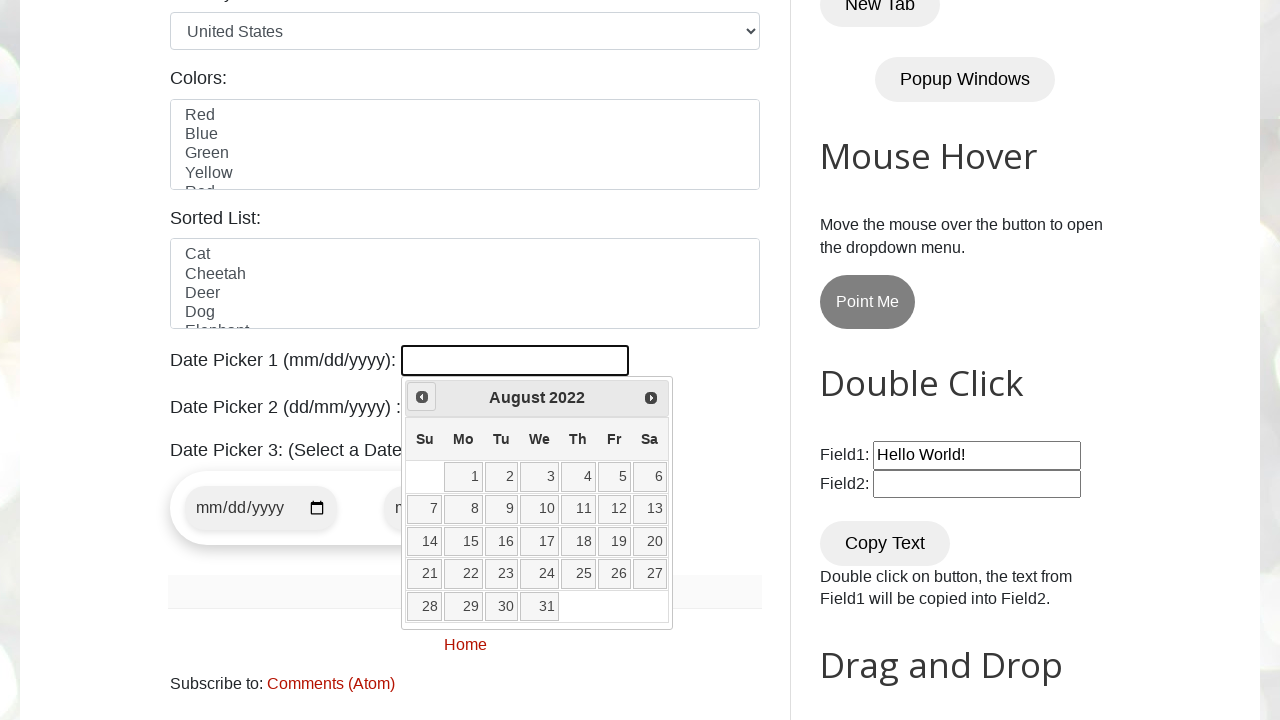

Retrieved current year from date picker
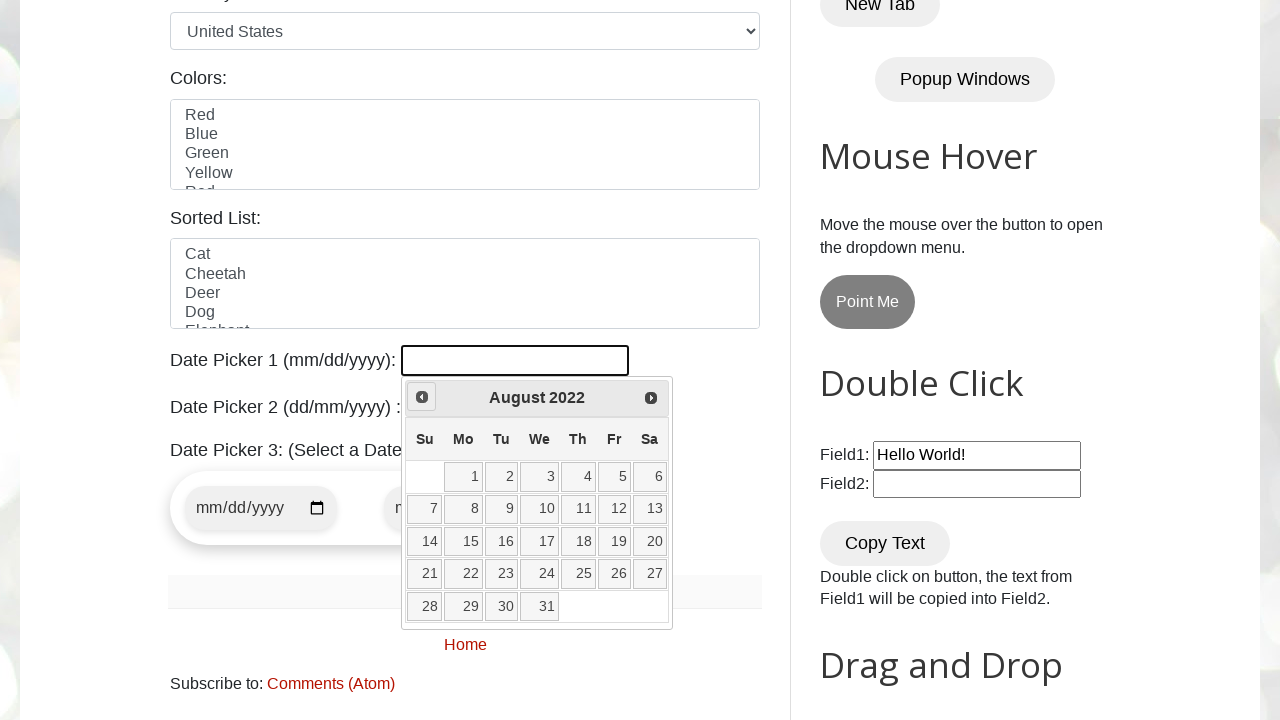

Retrieved current month from date picker
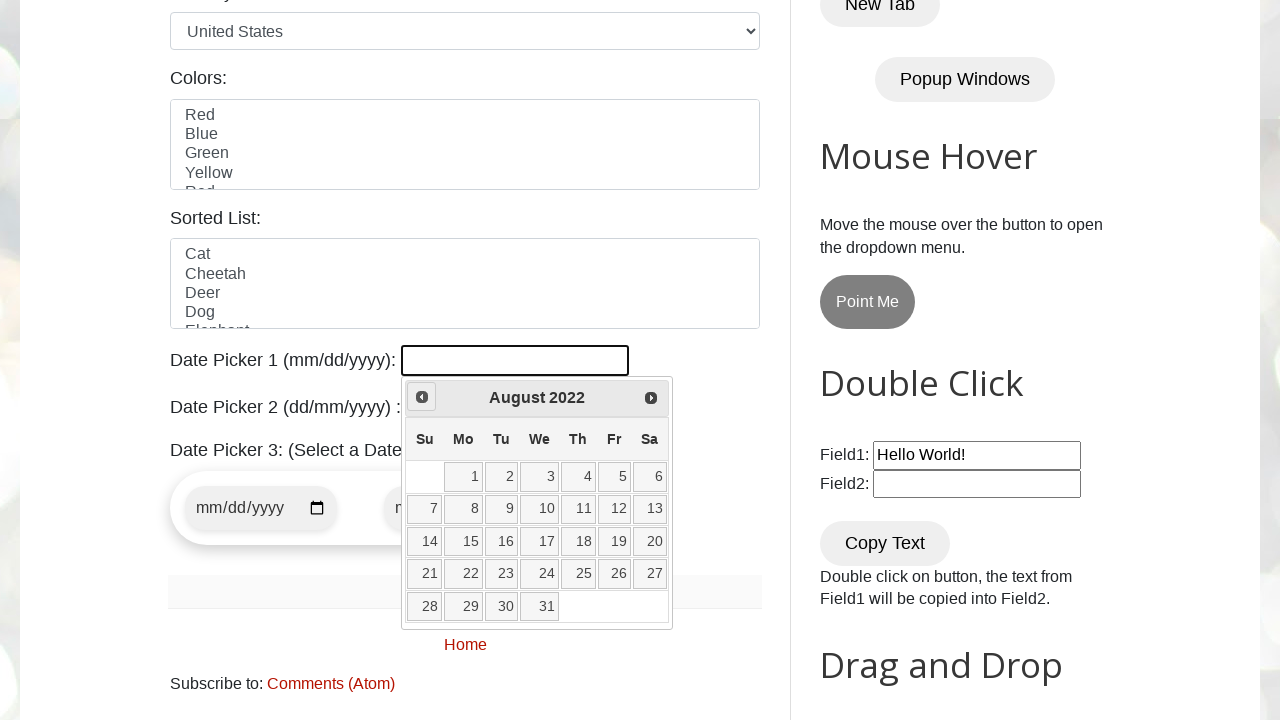

Clicked Previous button to navigate backwards (current: August 2022) at (422, 397) on [title="Prev"]
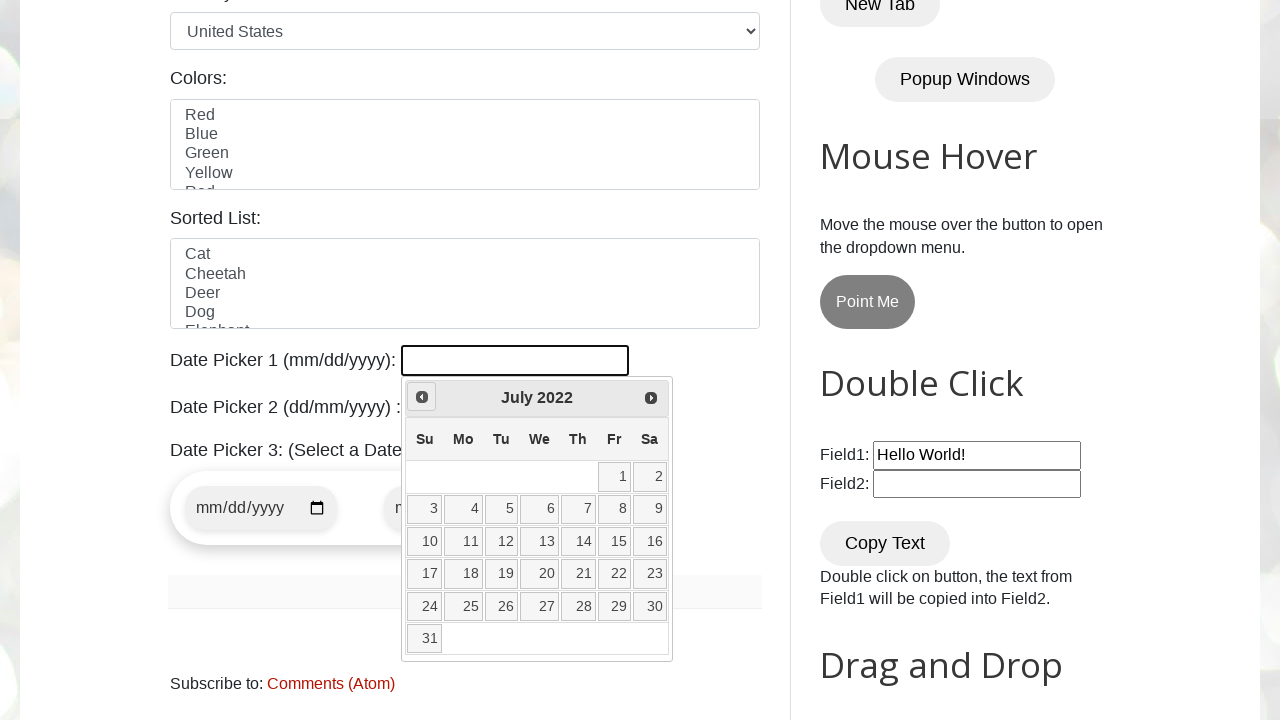

Retrieved current year from date picker
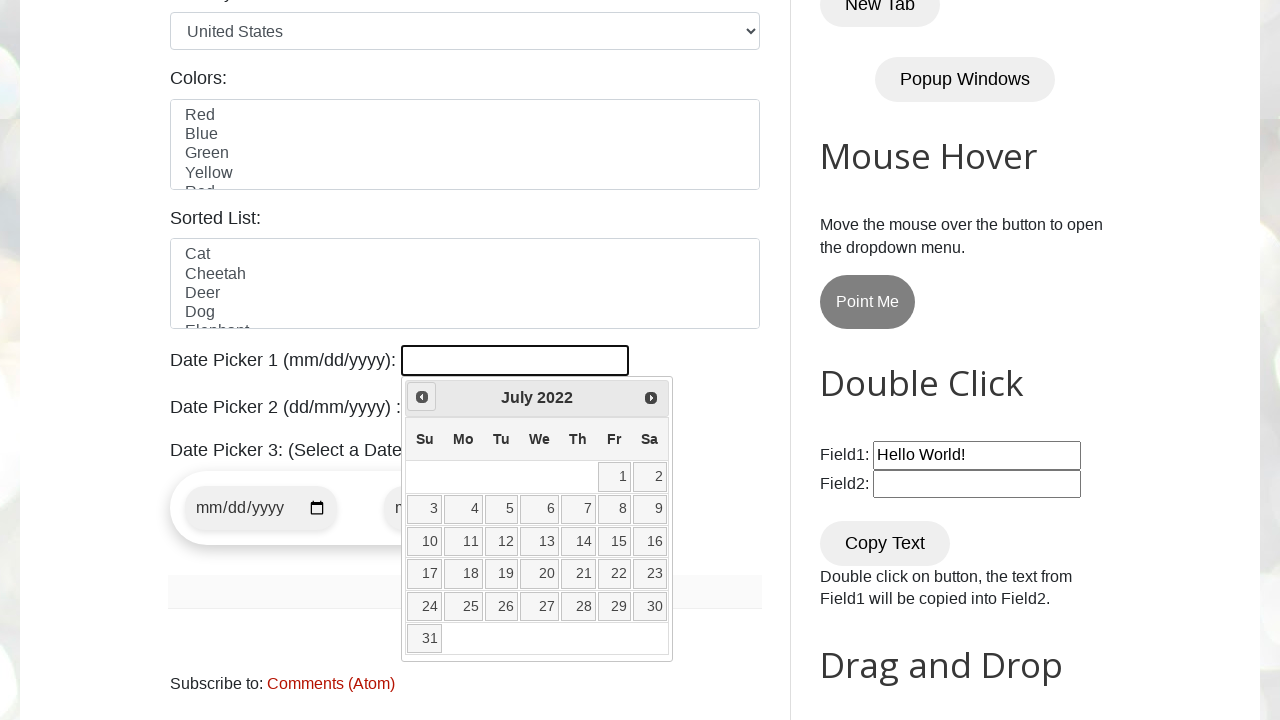

Retrieved current month from date picker
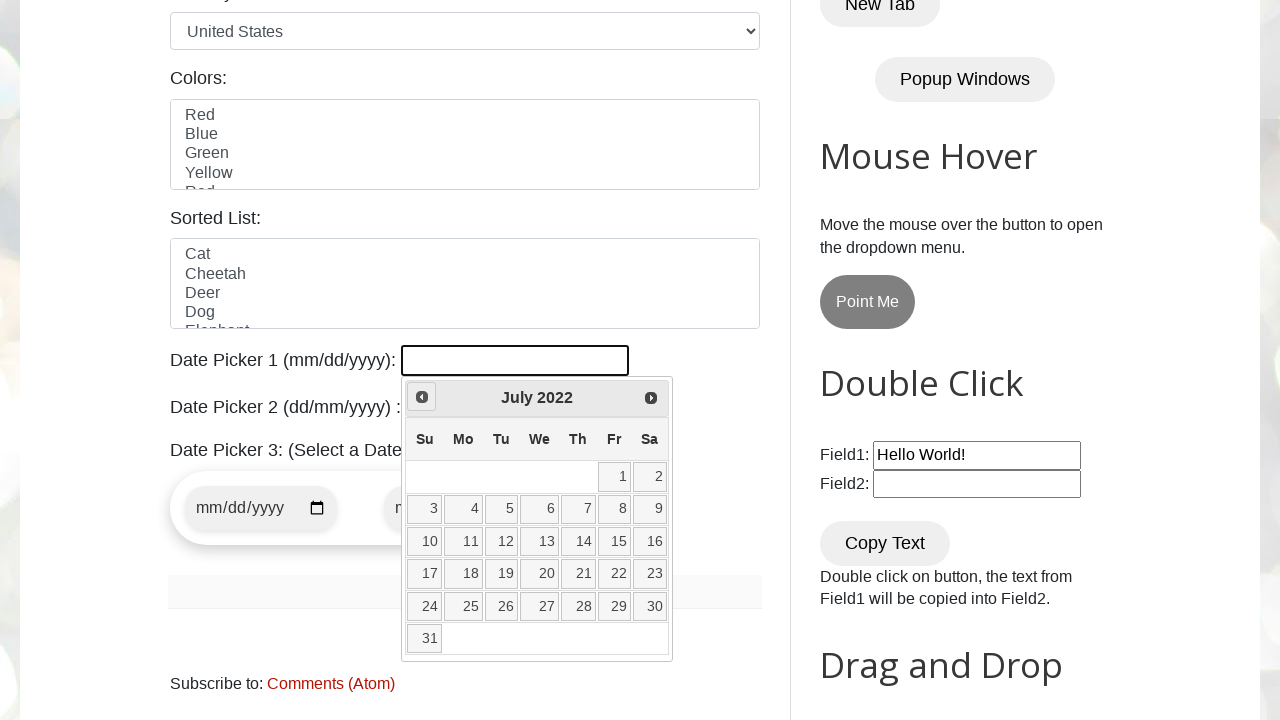

Clicked Previous button to navigate backwards (current: July 2022) at (422, 397) on [title="Prev"]
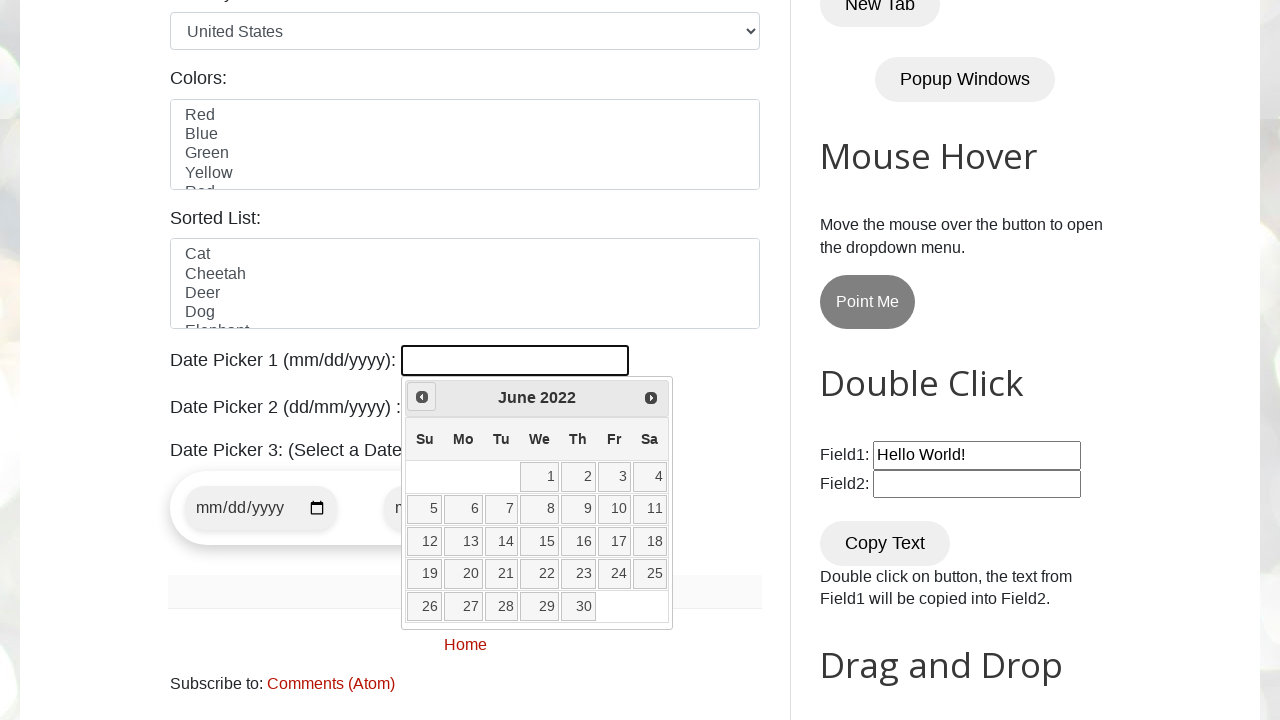

Retrieved current year from date picker
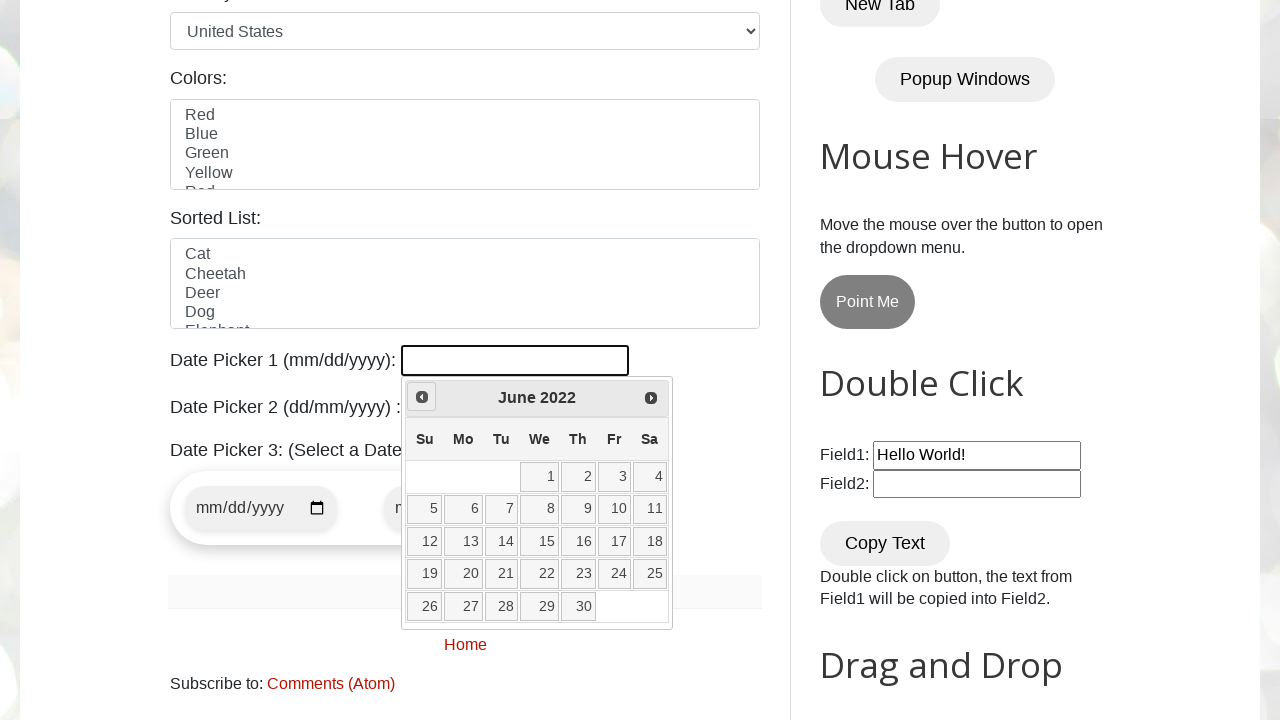

Retrieved current month from date picker
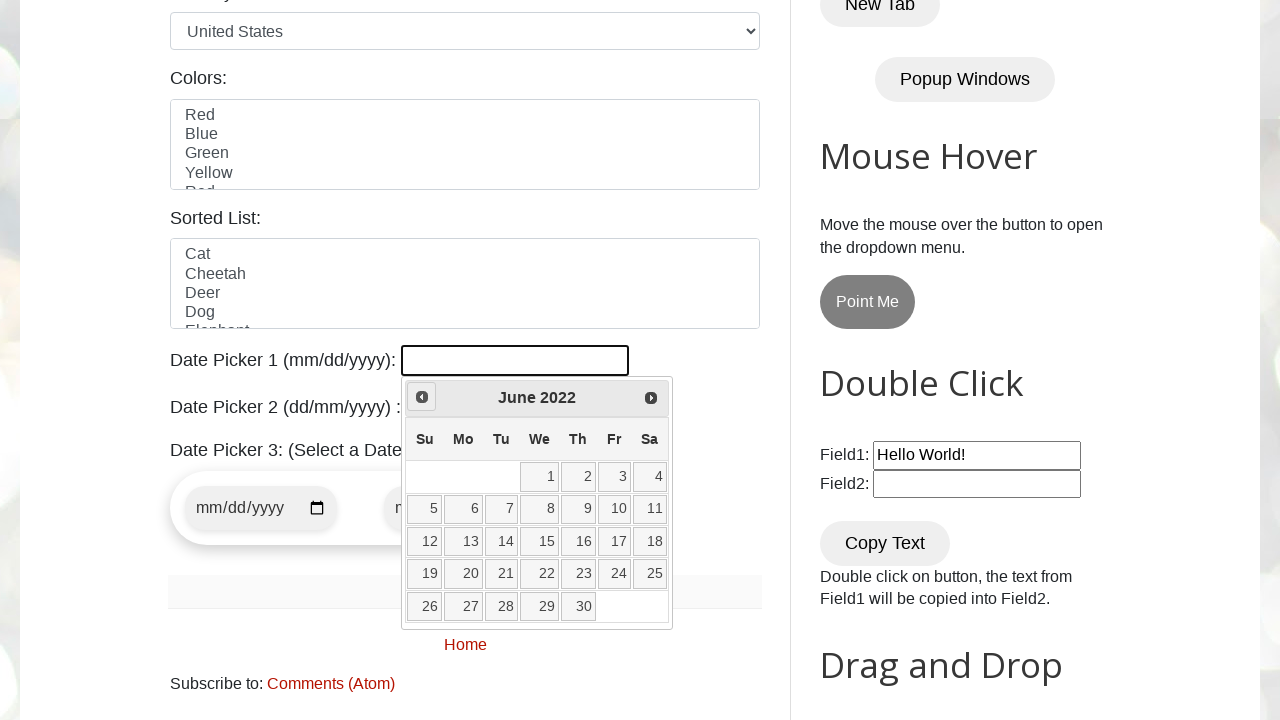

Clicked Previous button to navigate backwards (current: June 2022) at (422, 397) on [title="Prev"]
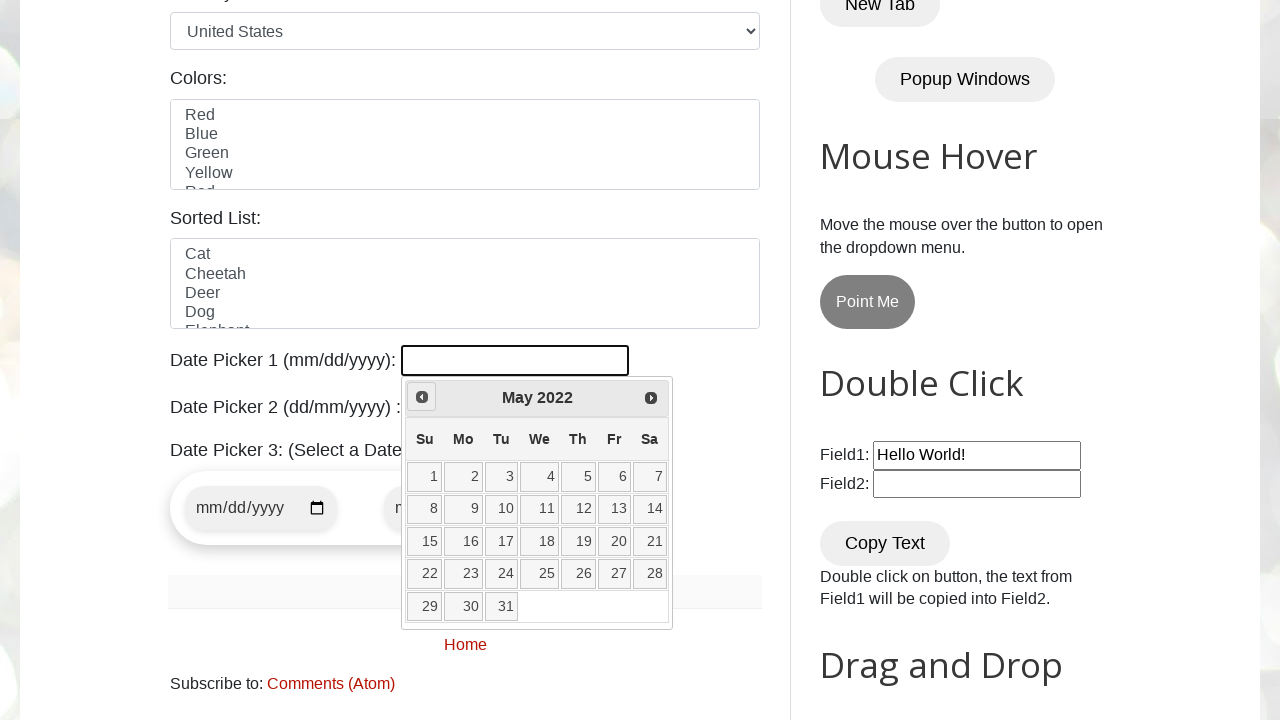

Retrieved current year from date picker
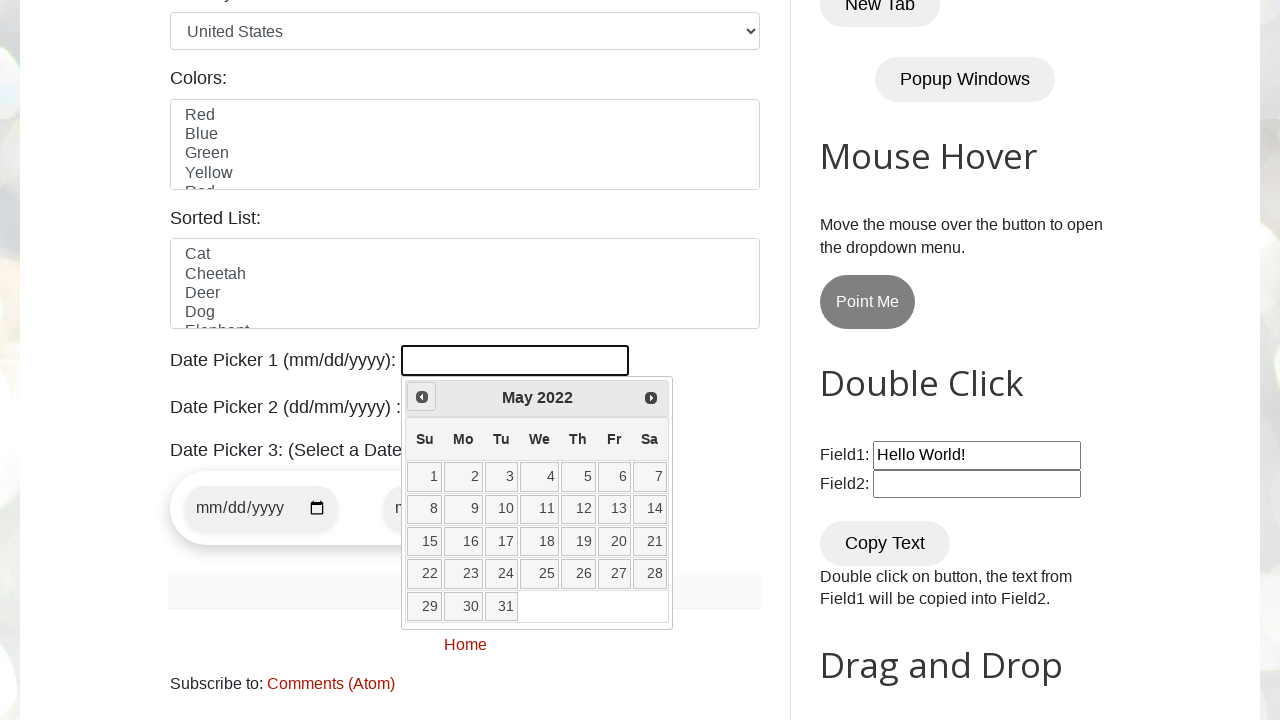

Retrieved current month from date picker
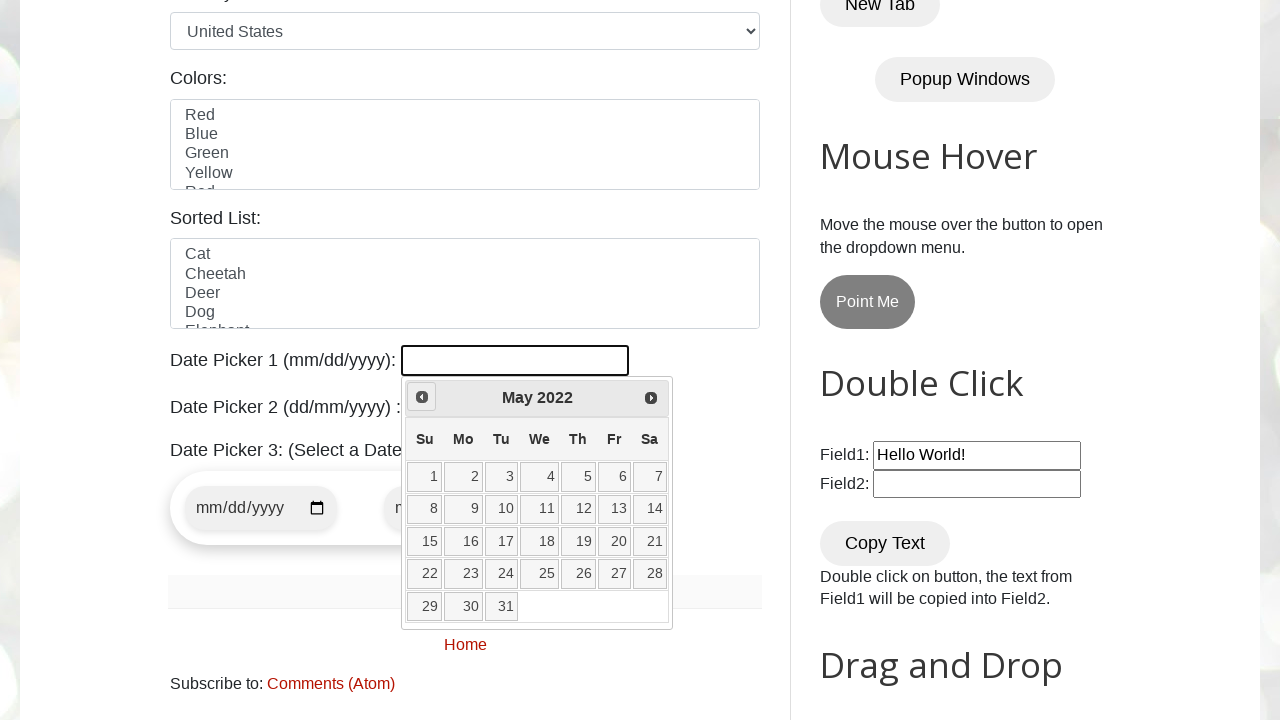

Clicked Previous button to navigate backwards (current: May 2022) at (422, 397) on [title="Prev"]
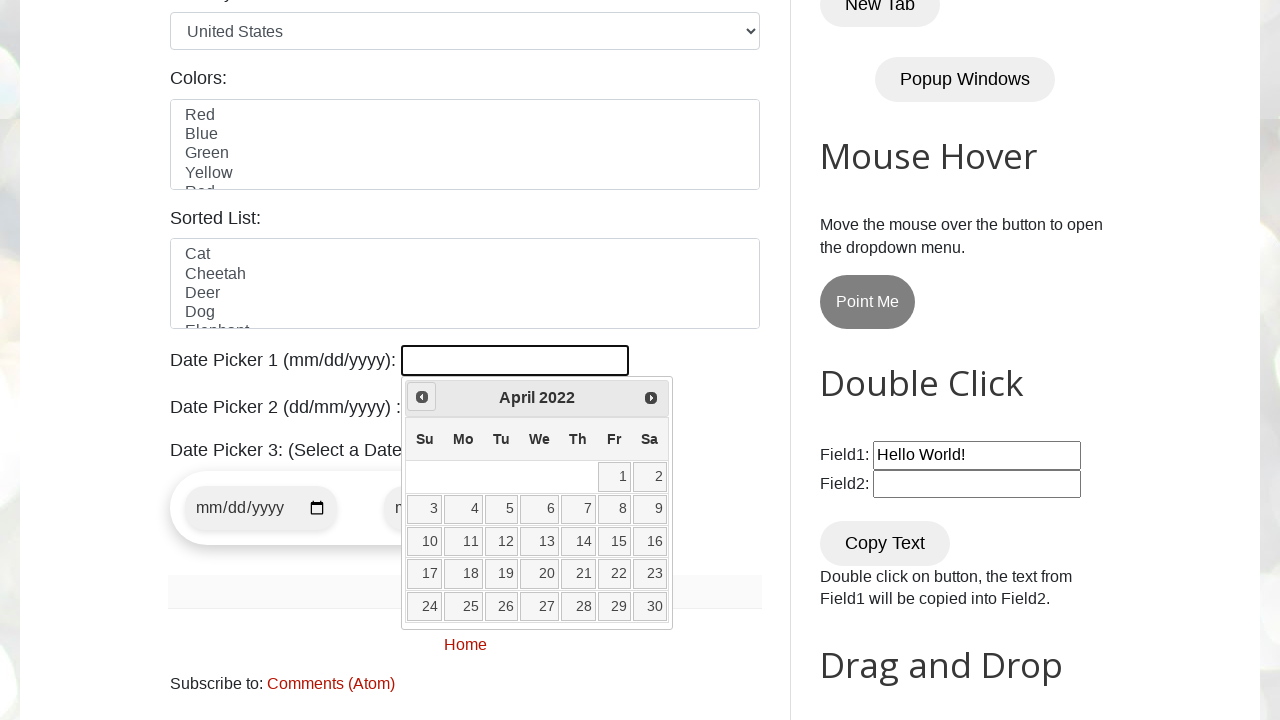

Retrieved current year from date picker
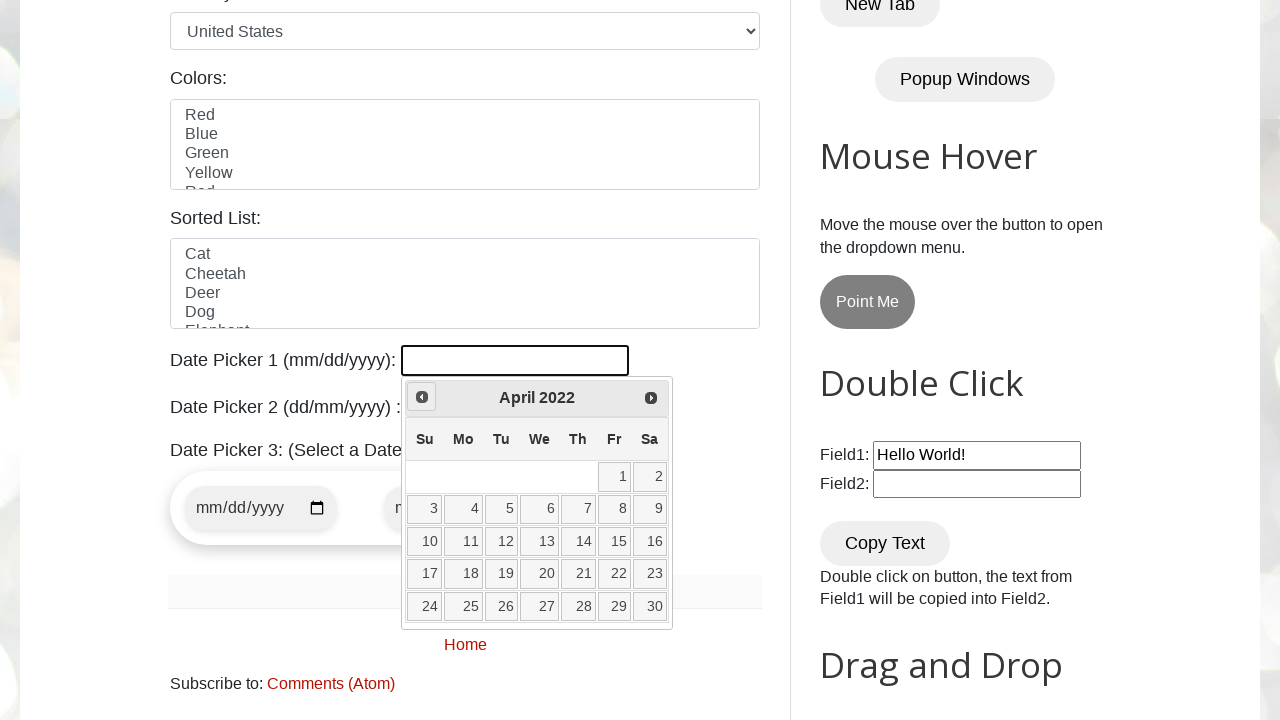

Retrieved current month from date picker
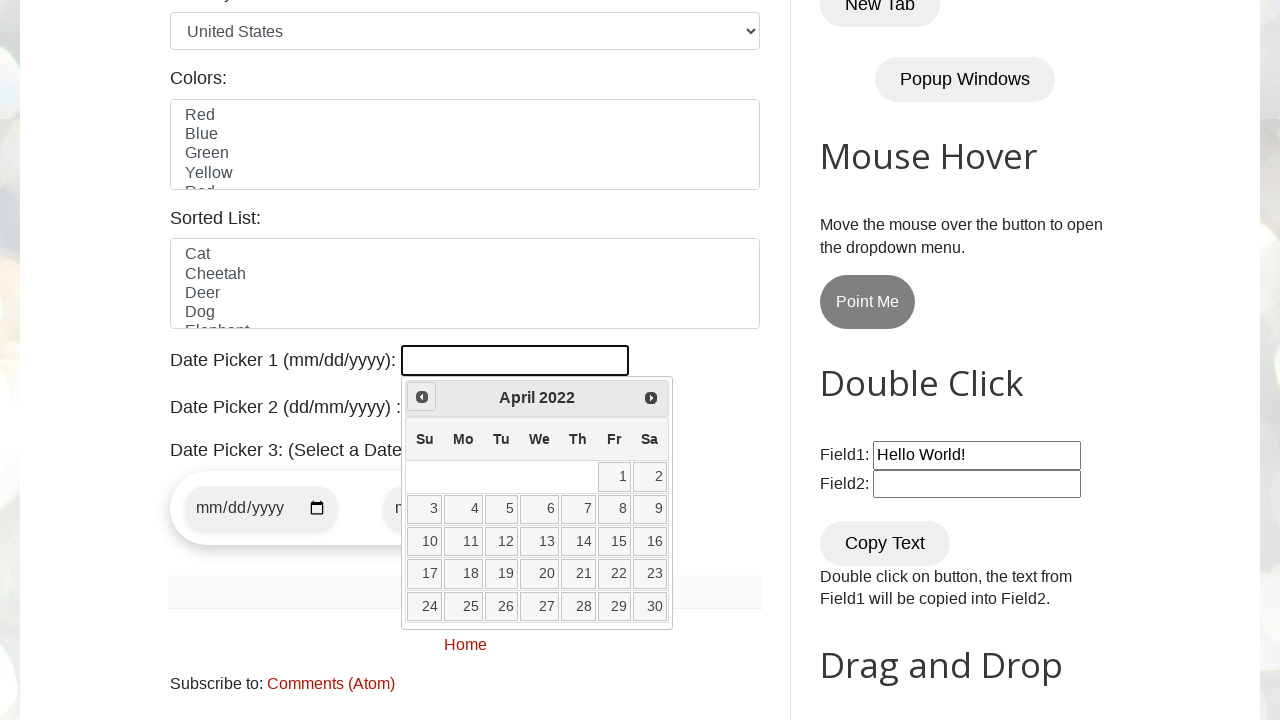

Clicked Previous button to navigate backwards (current: April 2022) at (422, 397) on [title="Prev"]
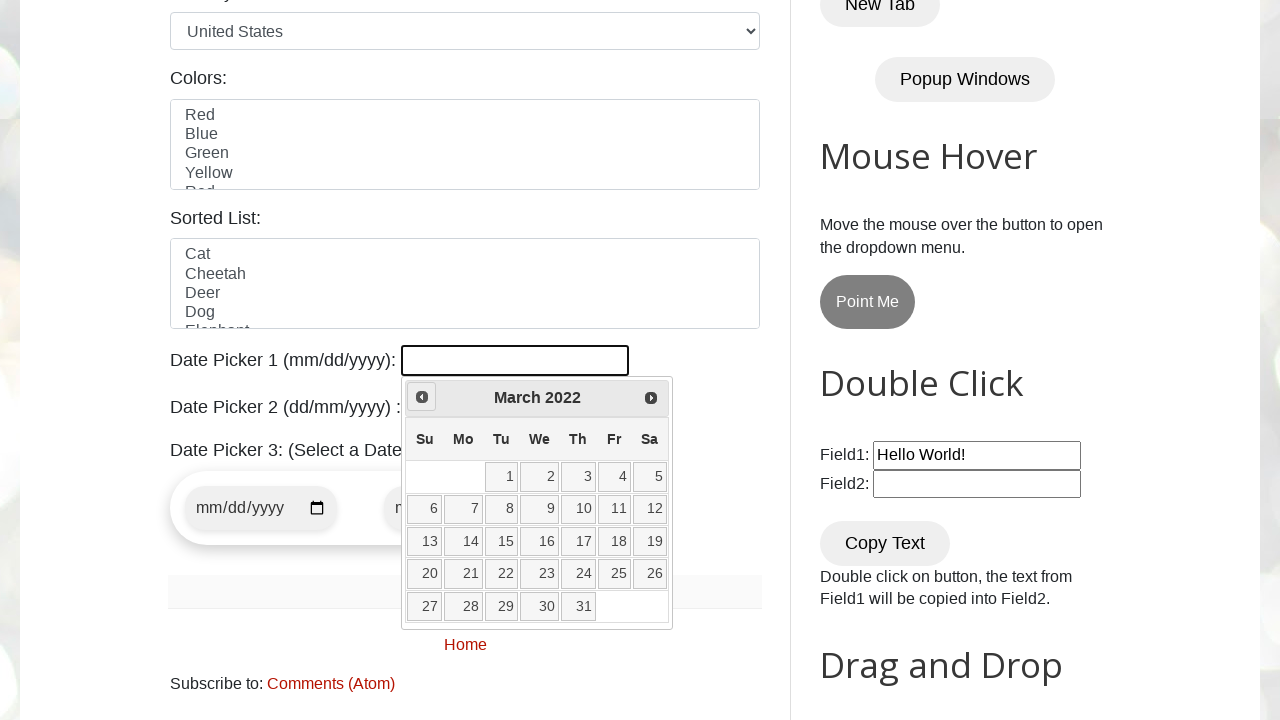

Retrieved current year from date picker
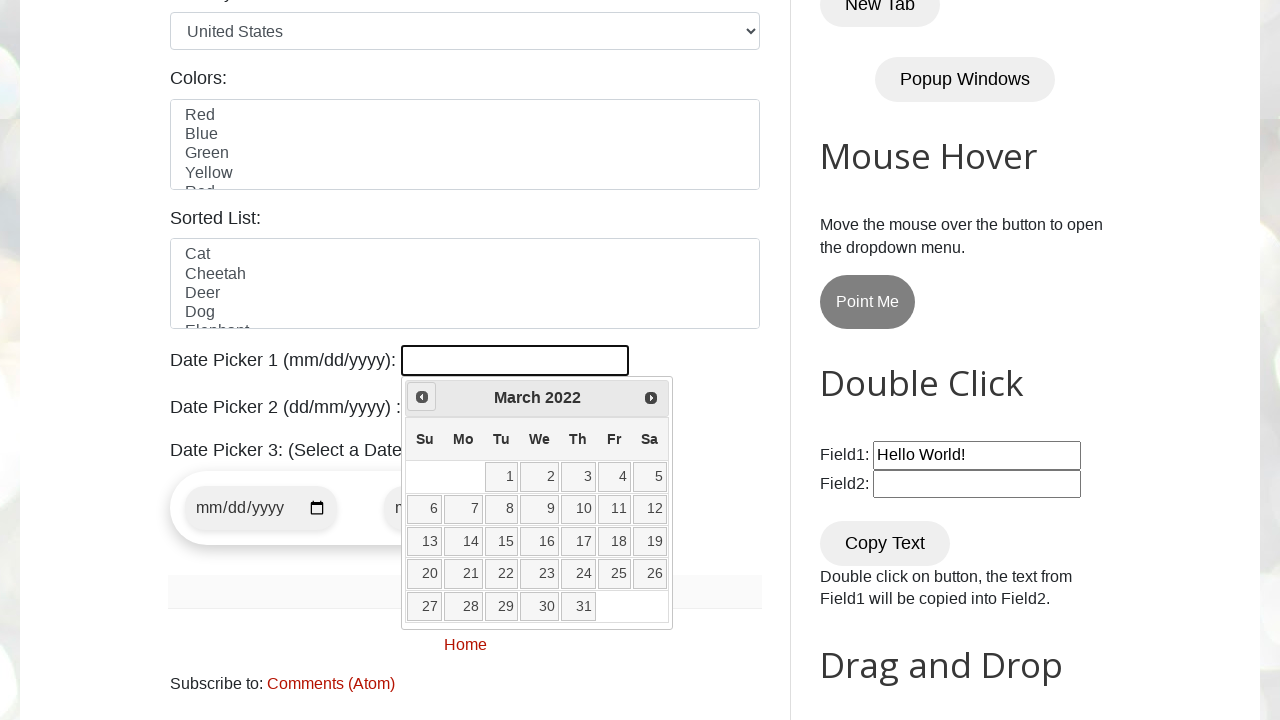

Retrieved current month from date picker
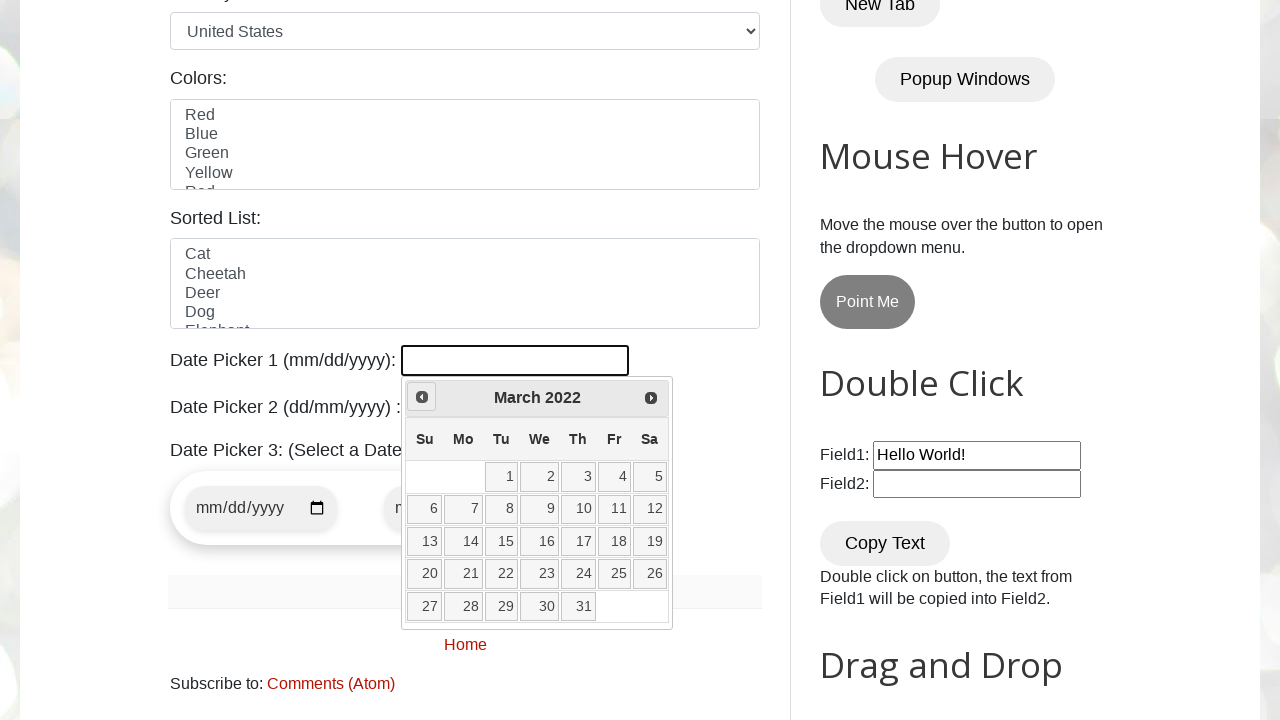

Clicked date 25 to select it at (614, 574) on //a[@class='ui-state-default'][text()='25']
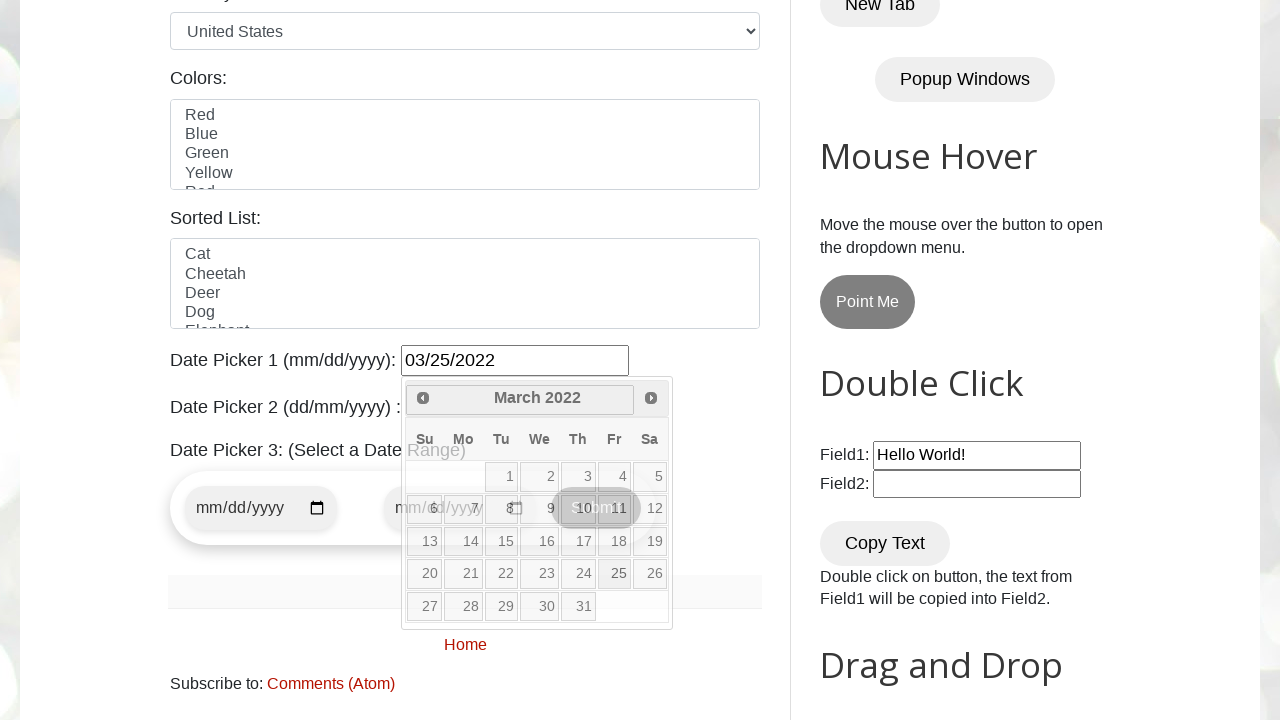

Waited for date selection to register
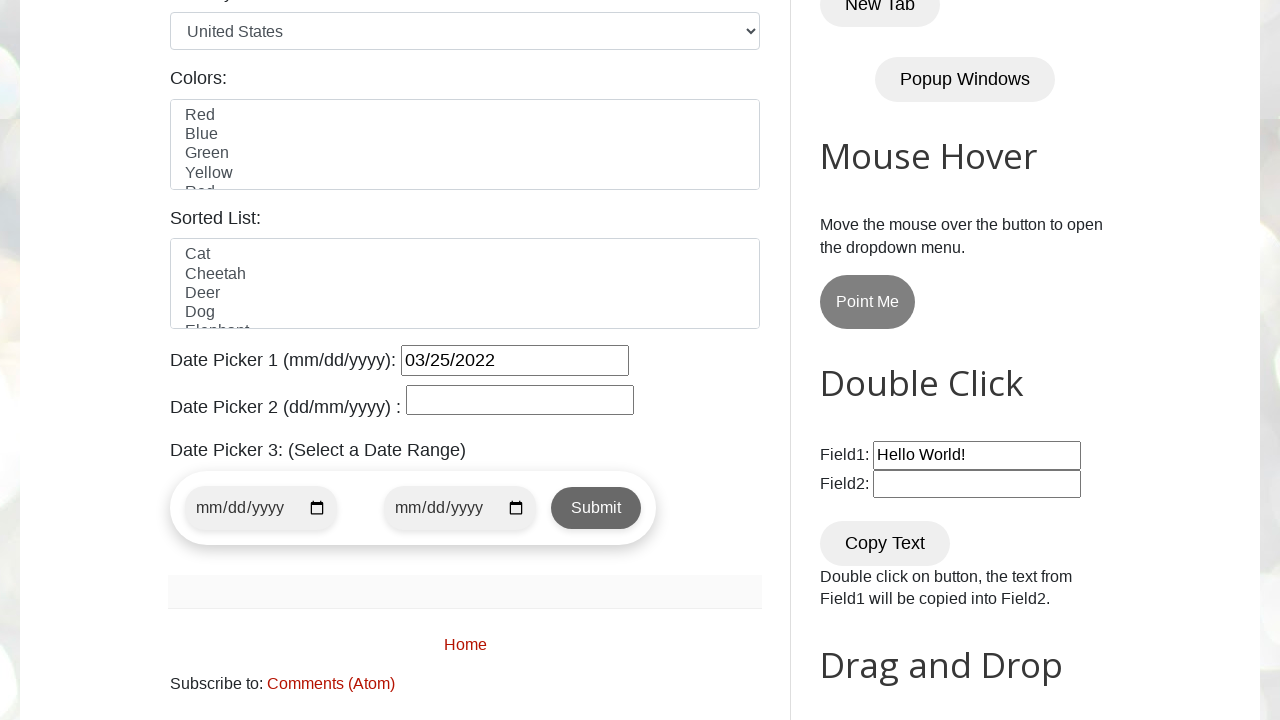

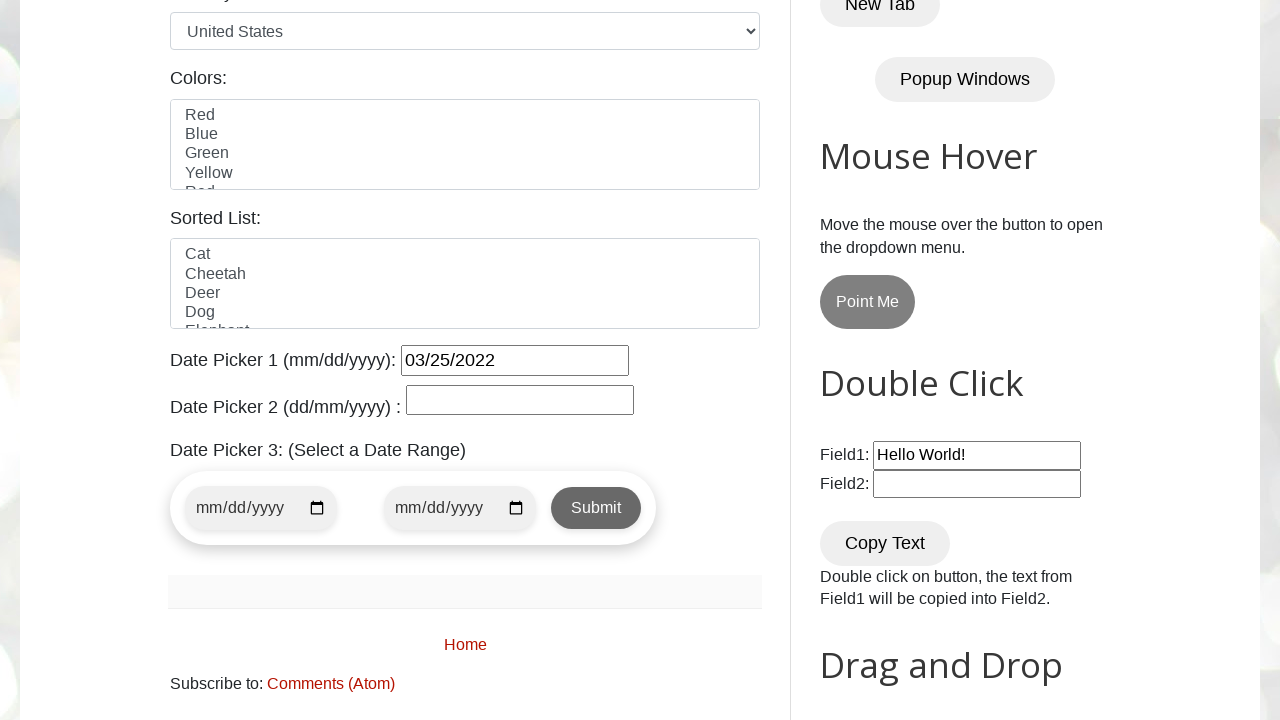